Tests filling out a large form by entering text into all input fields and clicking the submit button

Starting URL: http://suninjuly.github.io/huge_form.html

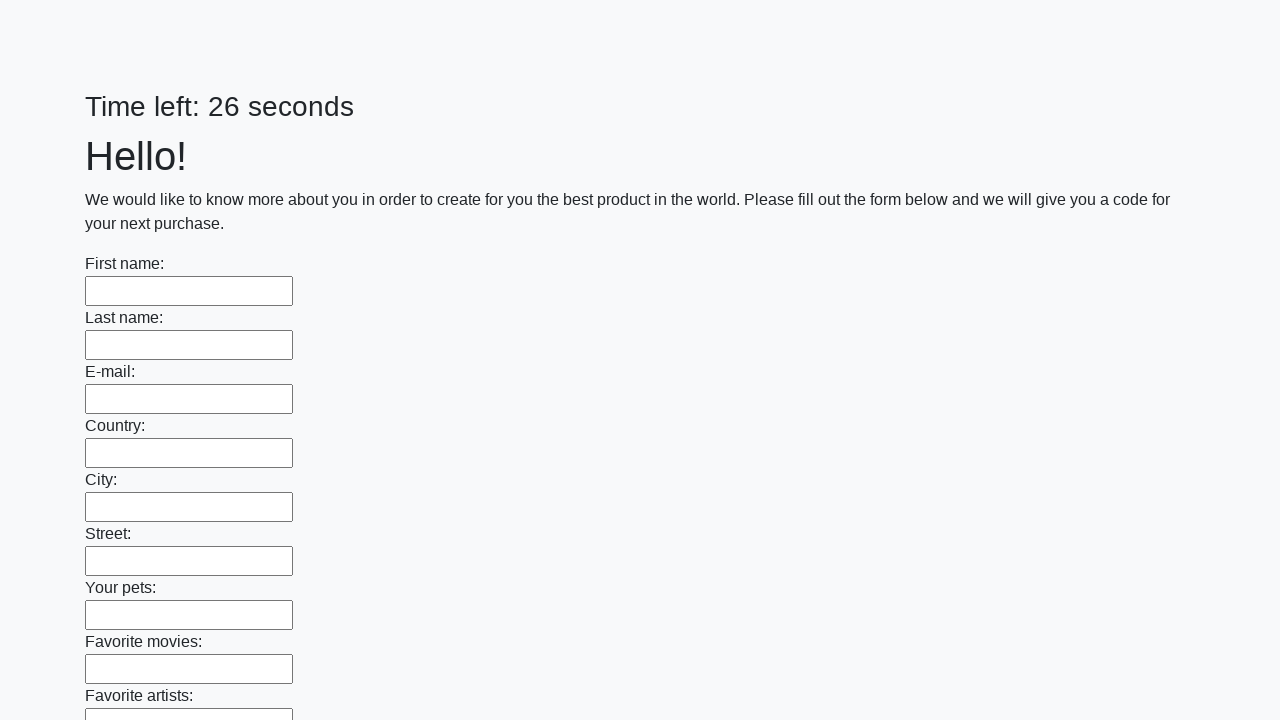

Waited for input fields to load on the huge form
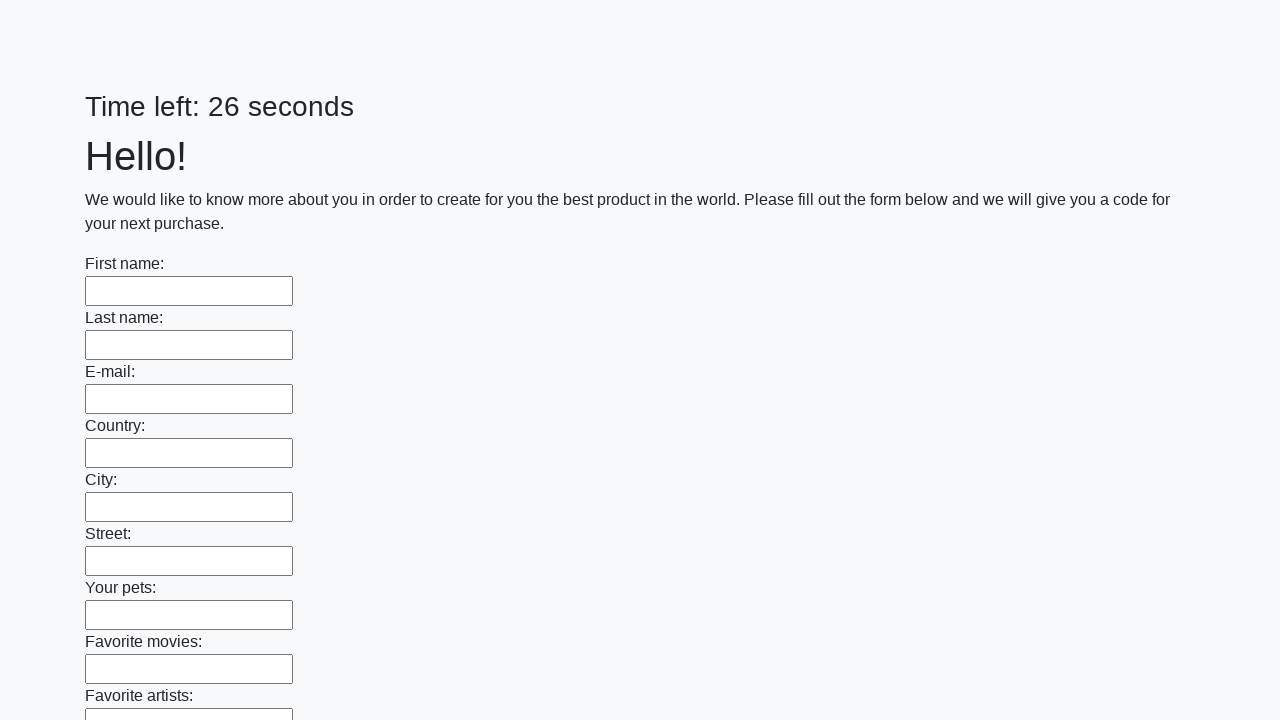

Located all input elements on the form
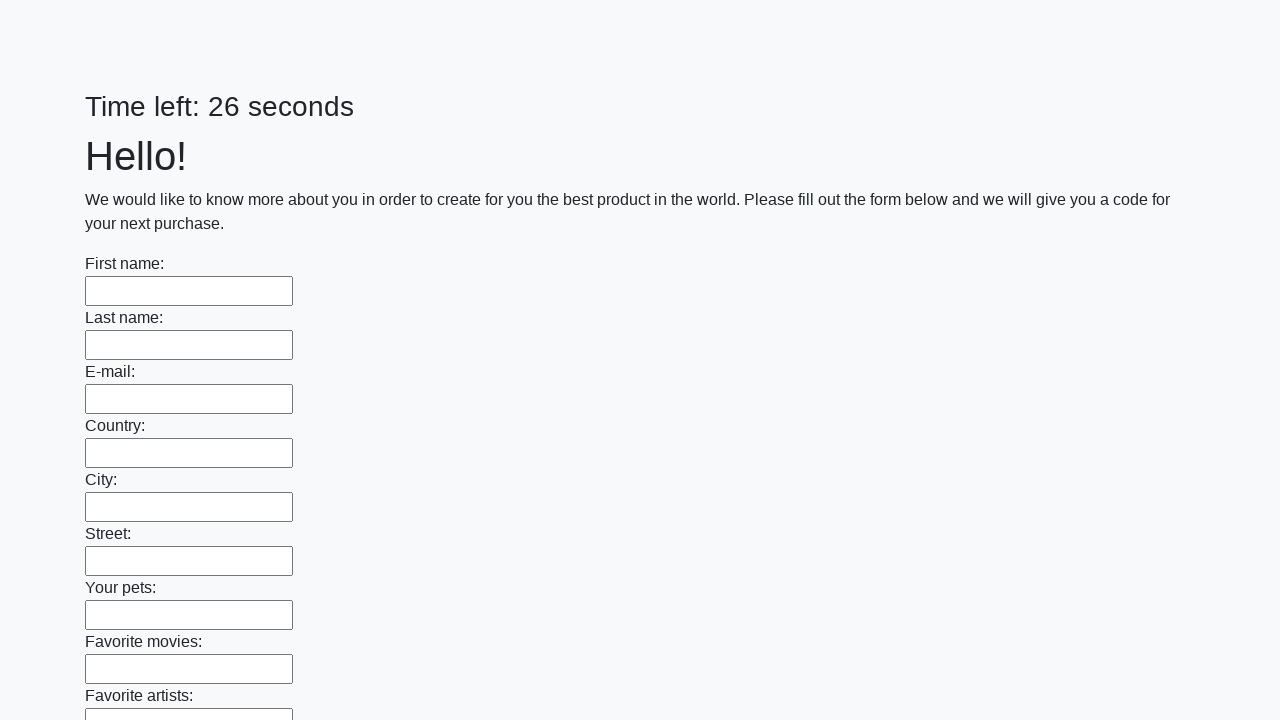

Filled input field with test data on input >> nth=0
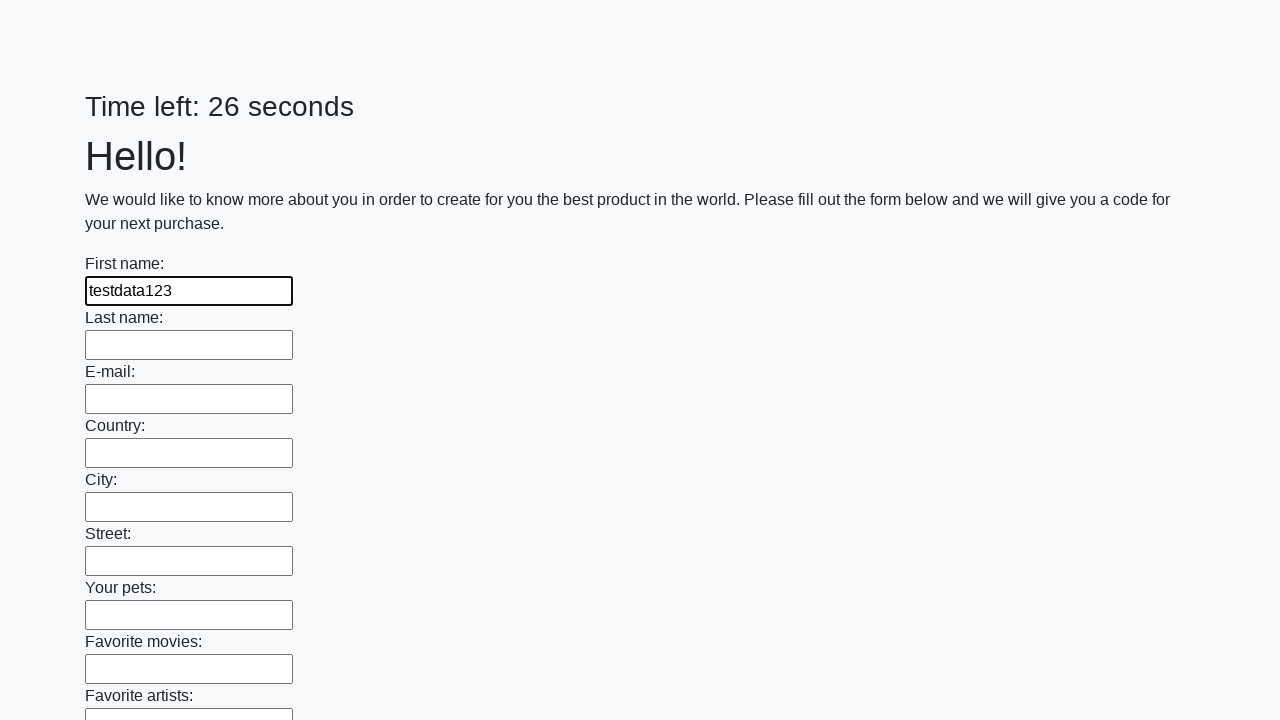

Filled input field with test data on input >> nth=1
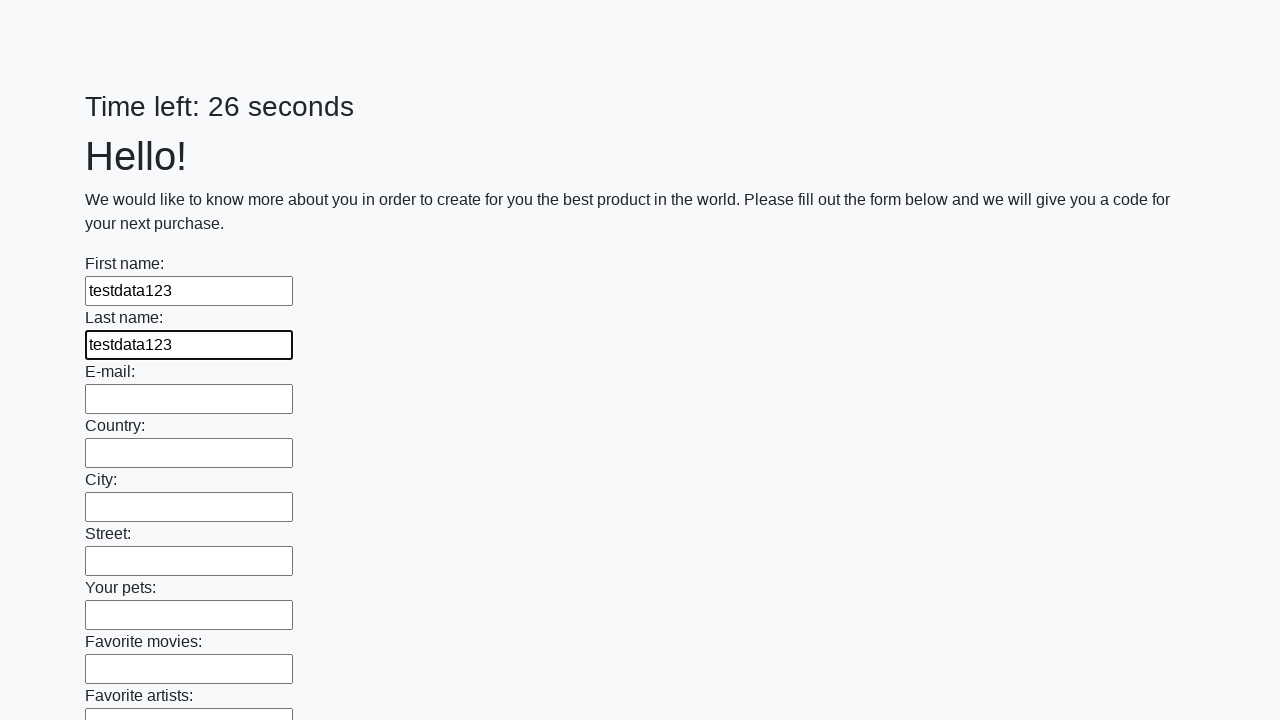

Filled input field with test data on input >> nth=2
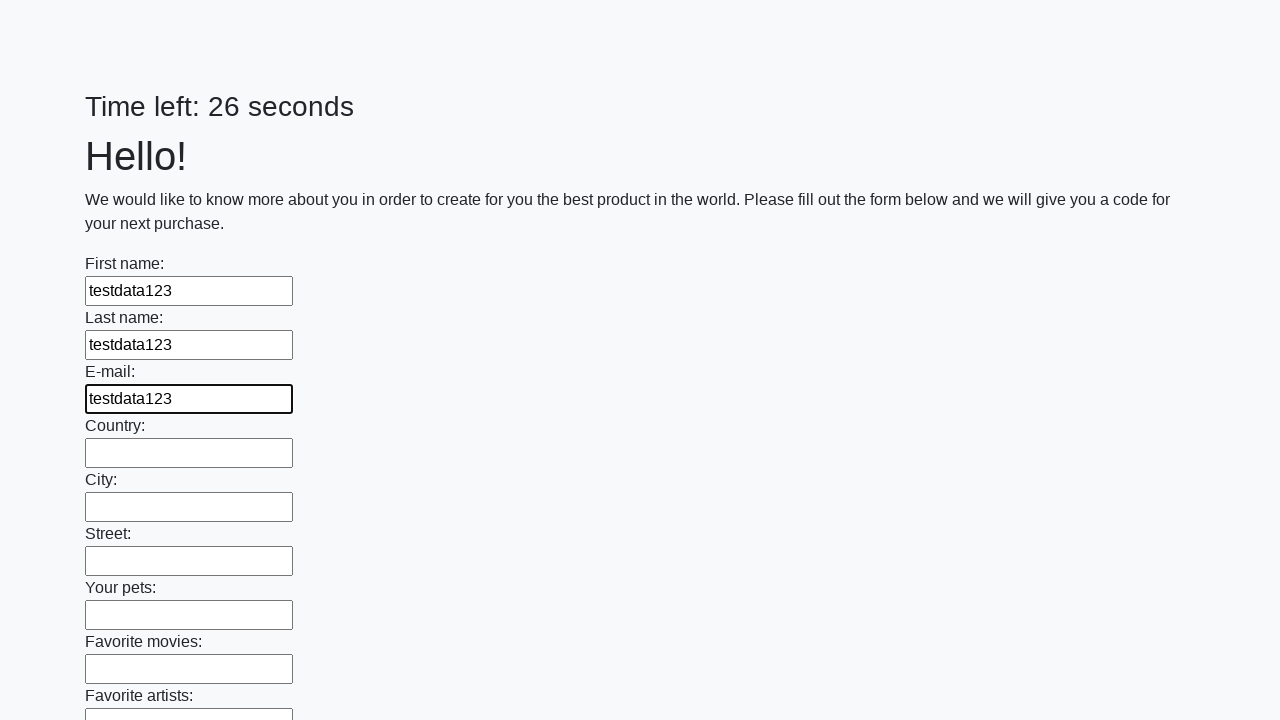

Filled input field with test data on input >> nth=3
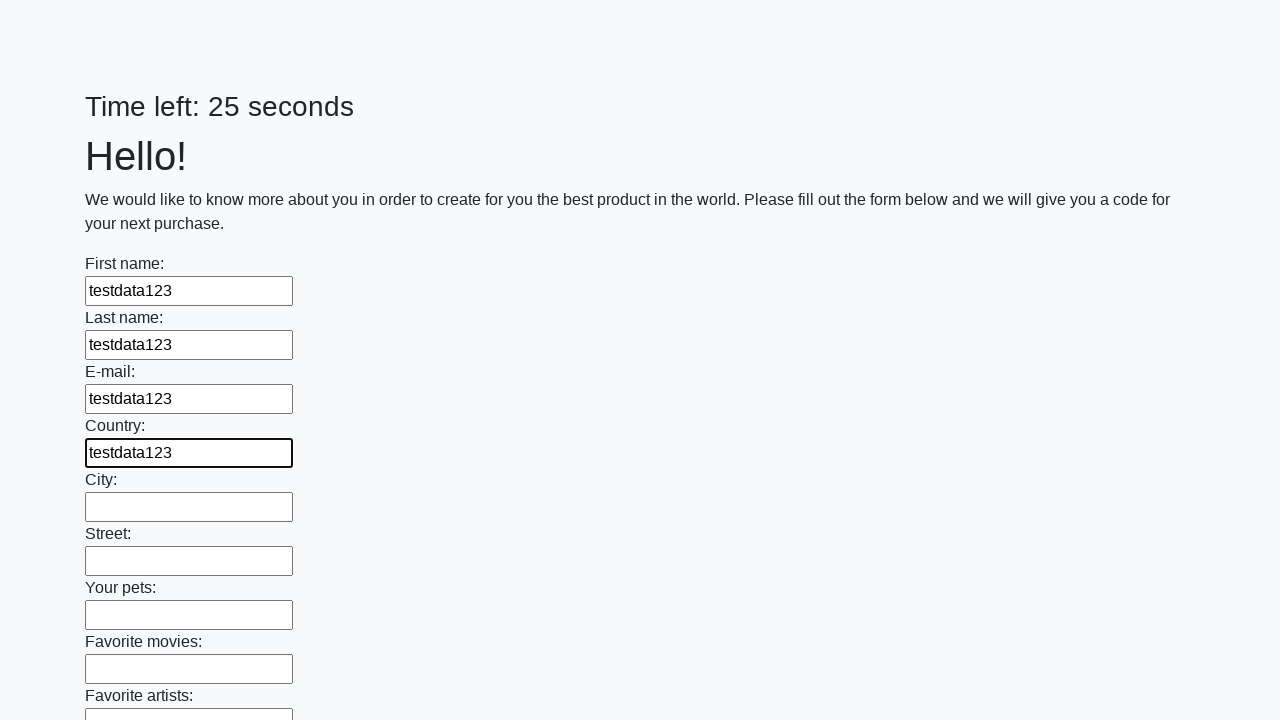

Filled input field with test data on input >> nth=4
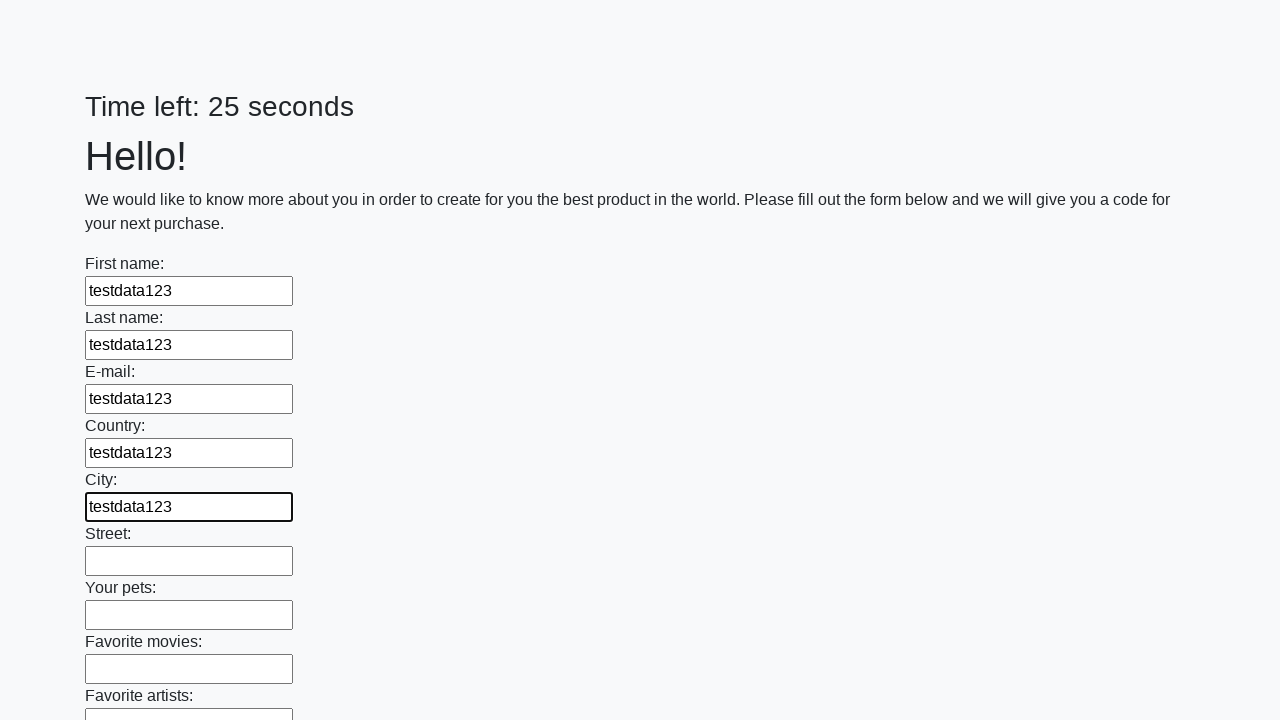

Filled input field with test data on input >> nth=5
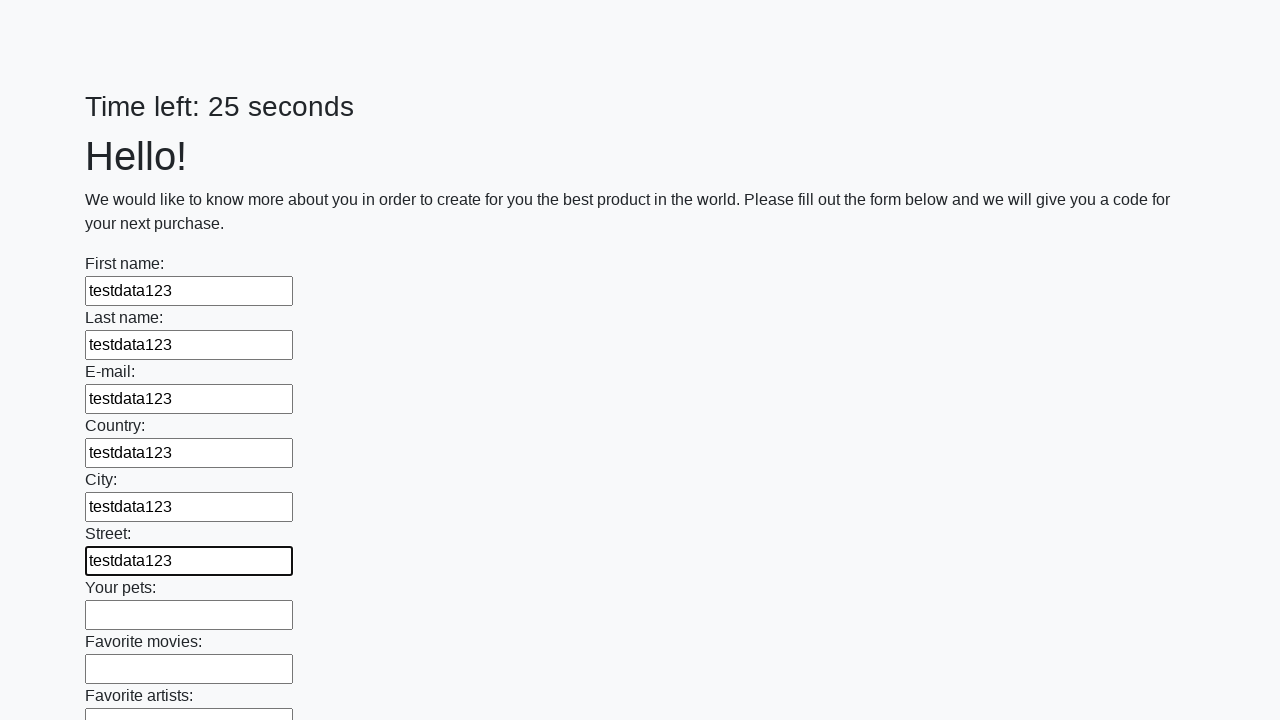

Filled input field with test data on input >> nth=6
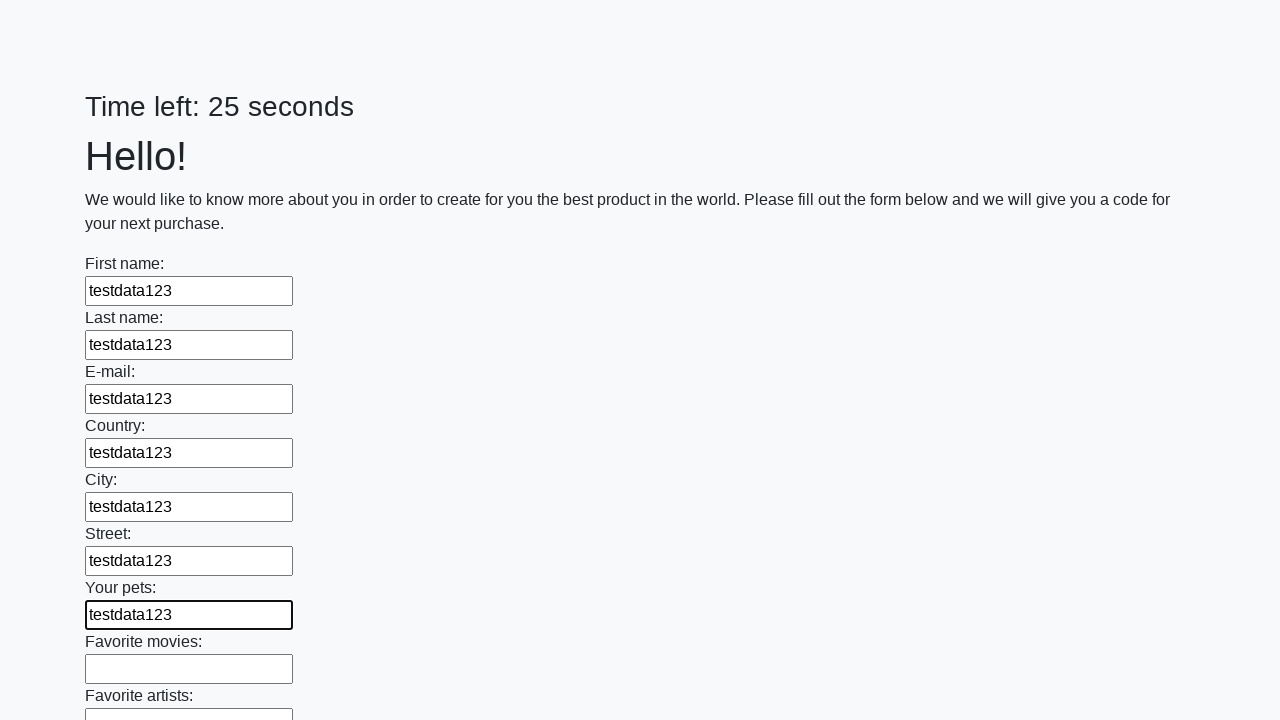

Filled input field with test data on input >> nth=7
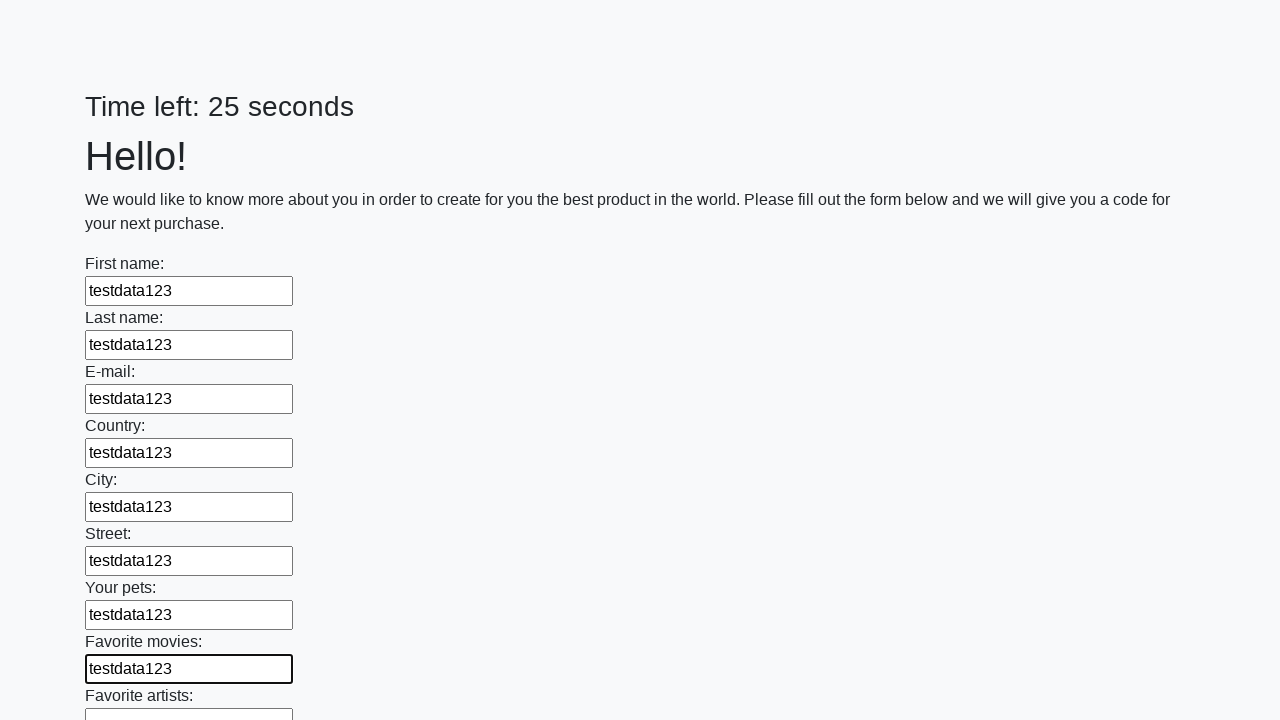

Filled input field with test data on input >> nth=8
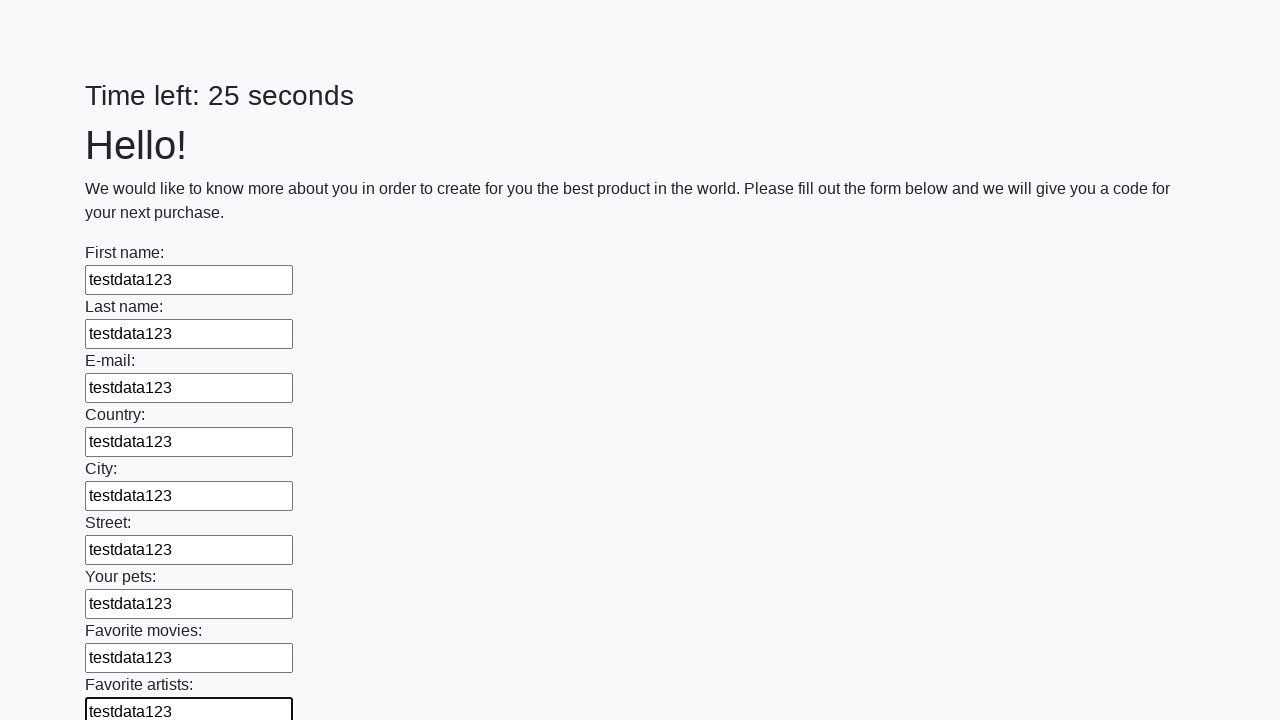

Filled input field with test data on input >> nth=9
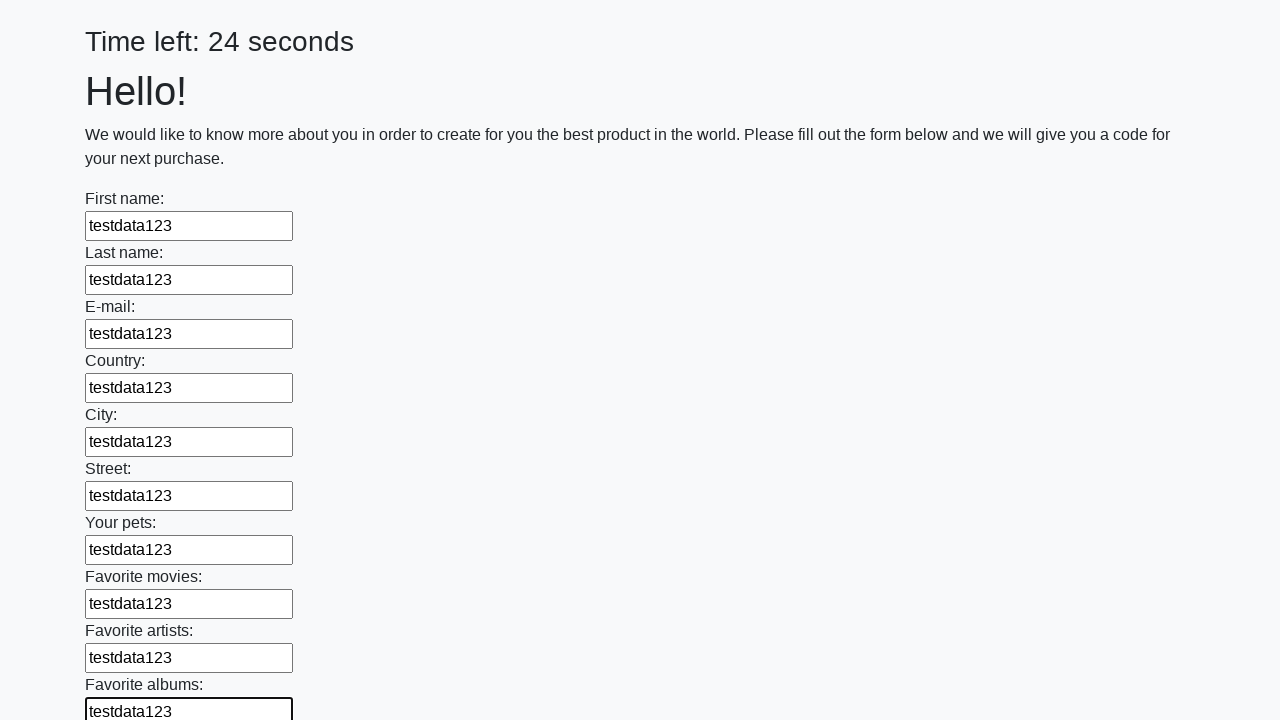

Filled input field with test data on input >> nth=10
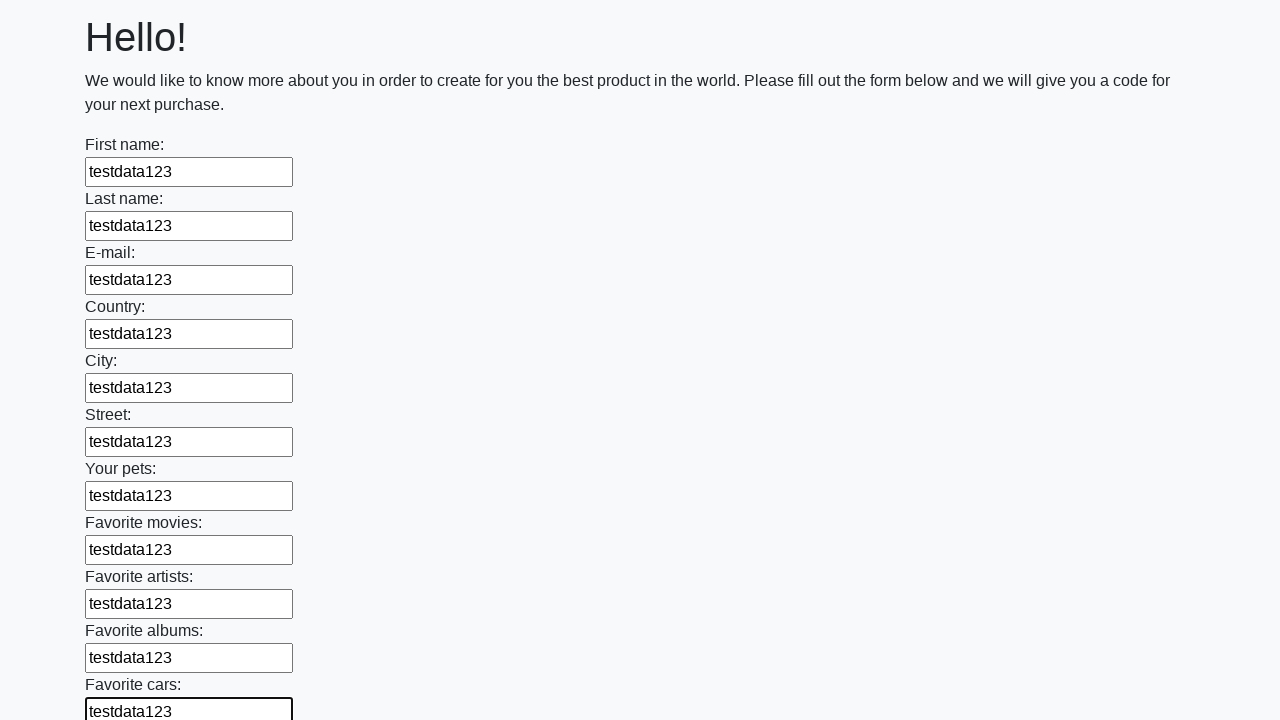

Filled input field with test data on input >> nth=11
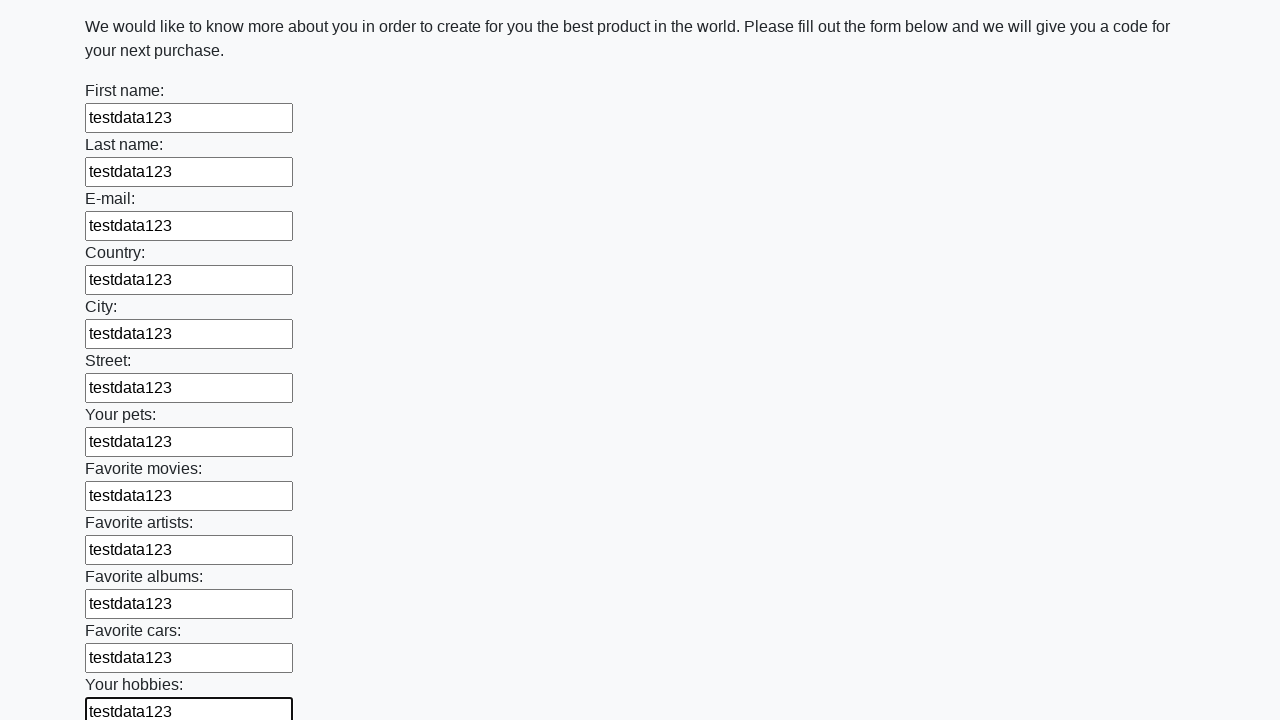

Filled input field with test data on input >> nth=12
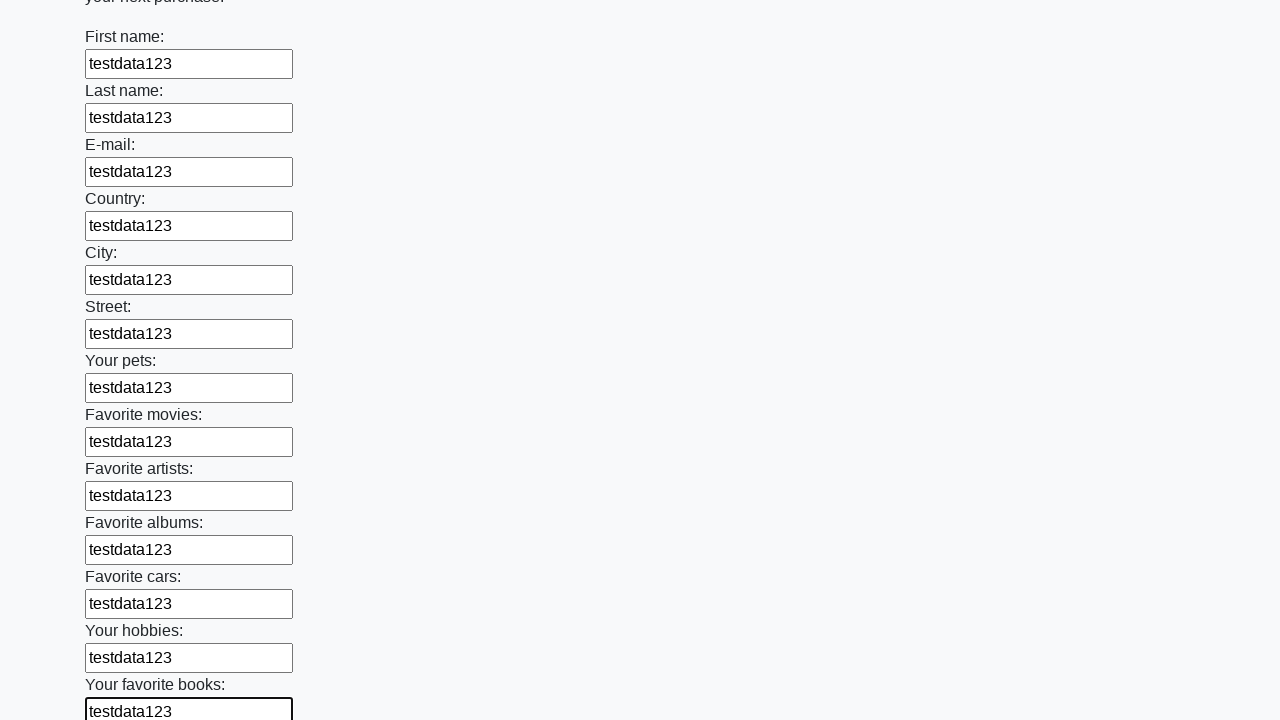

Filled input field with test data on input >> nth=13
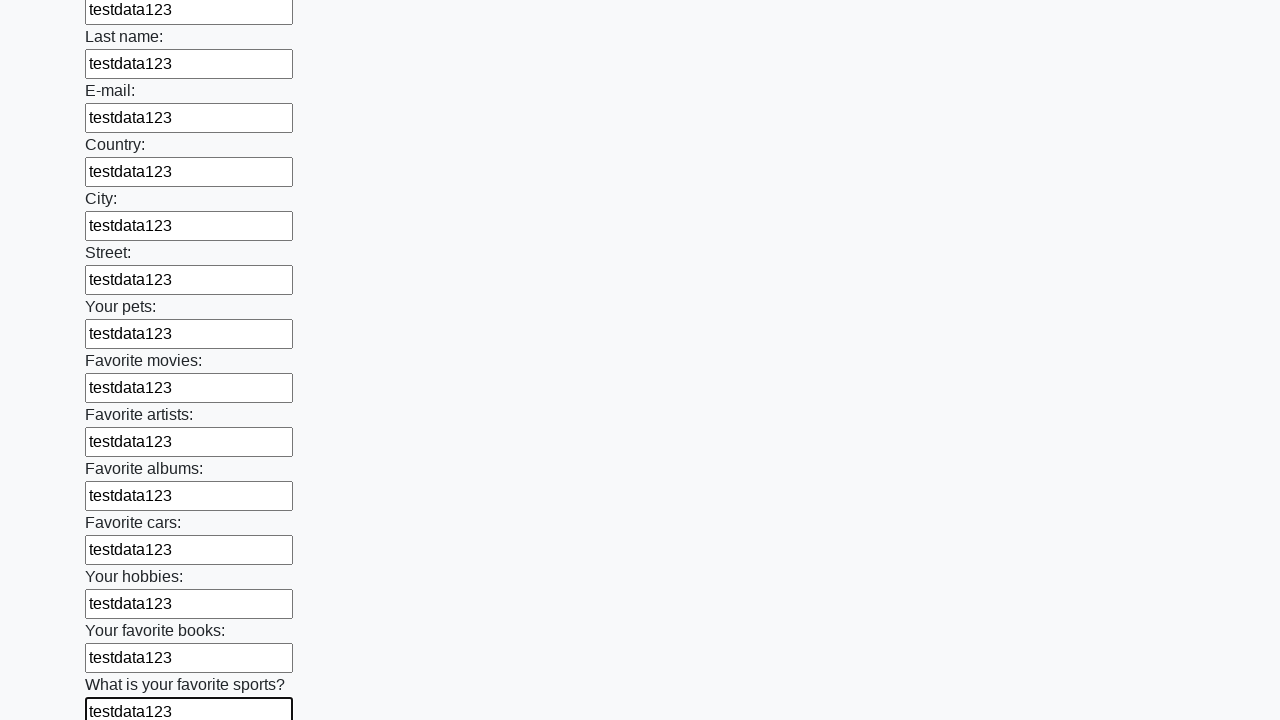

Filled input field with test data on input >> nth=14
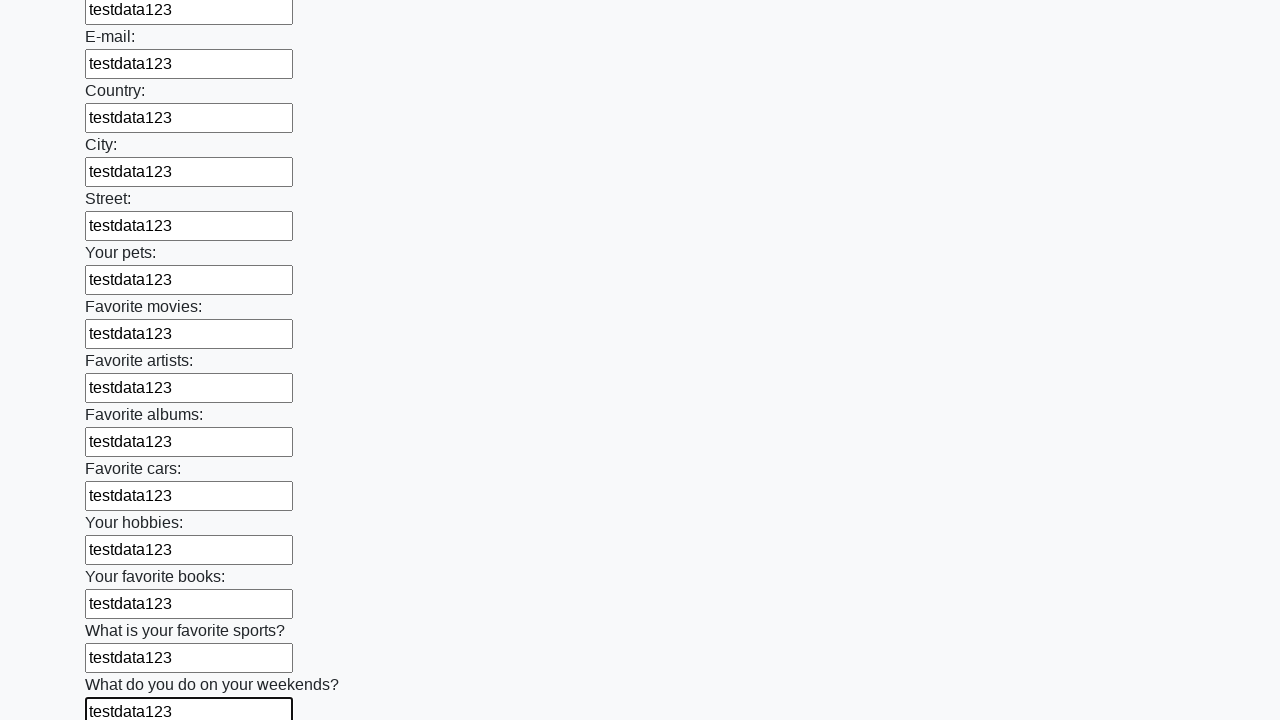

Filled input field with test data on input >> nth=15
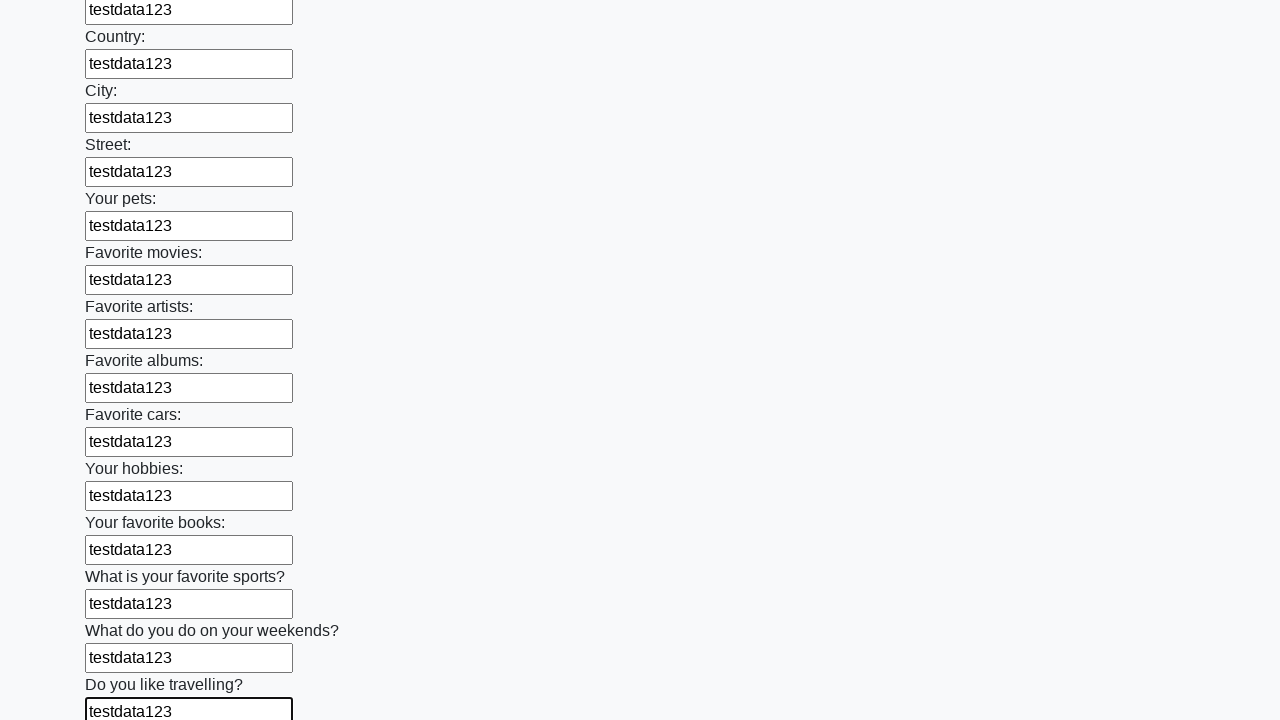

Filled input field with test data on input >> nth=16
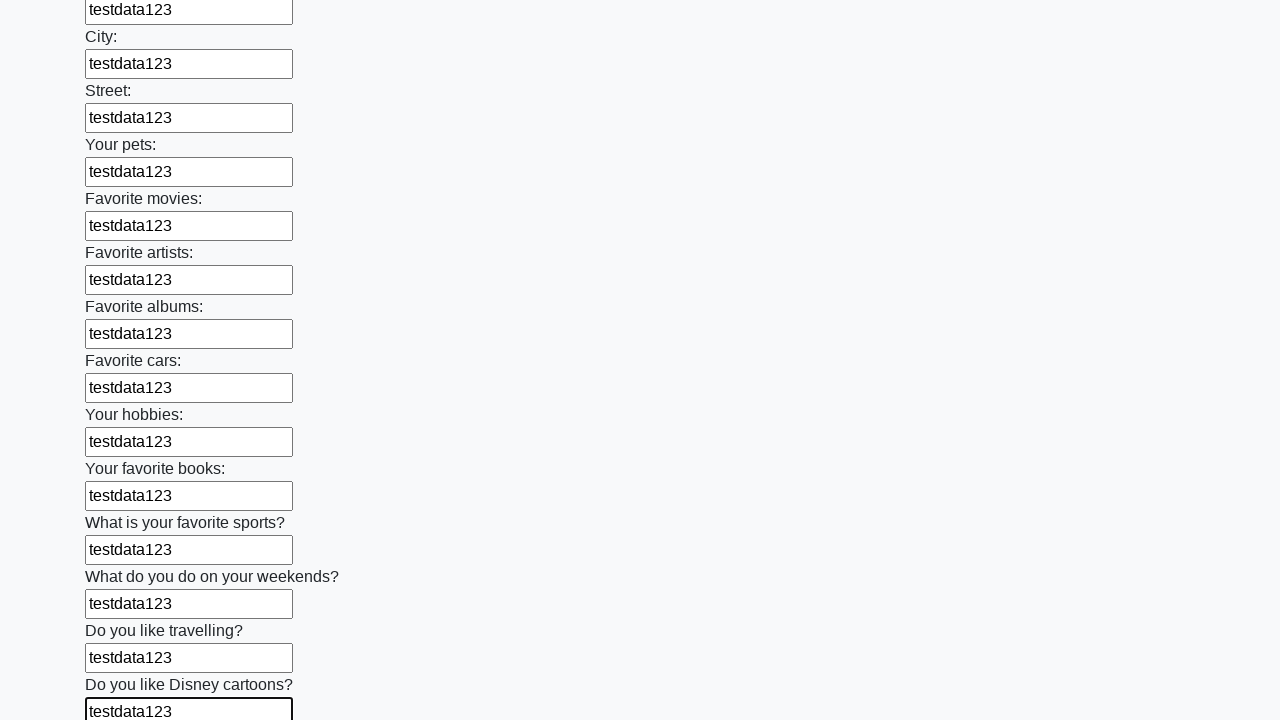

Filled input field with test data on input >> nth=17
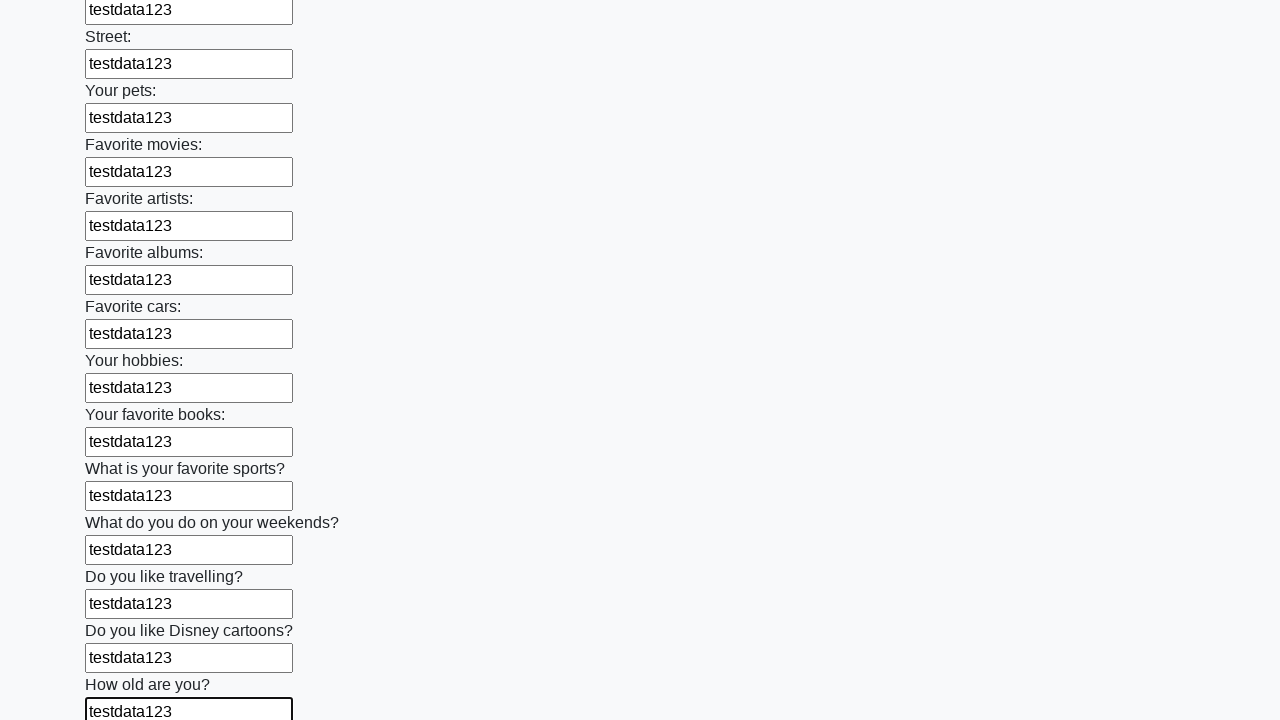

Filled input field with test data on input >> nth=18
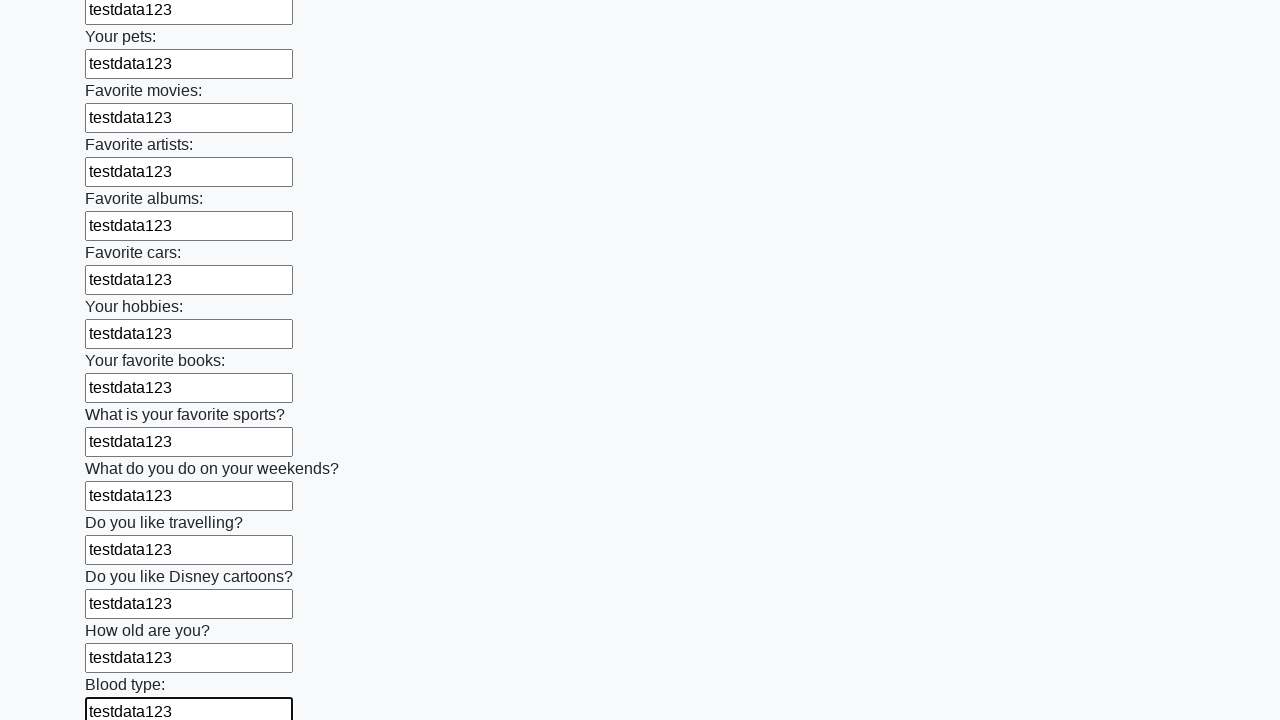

Filled input field with test data on input >> nth=19
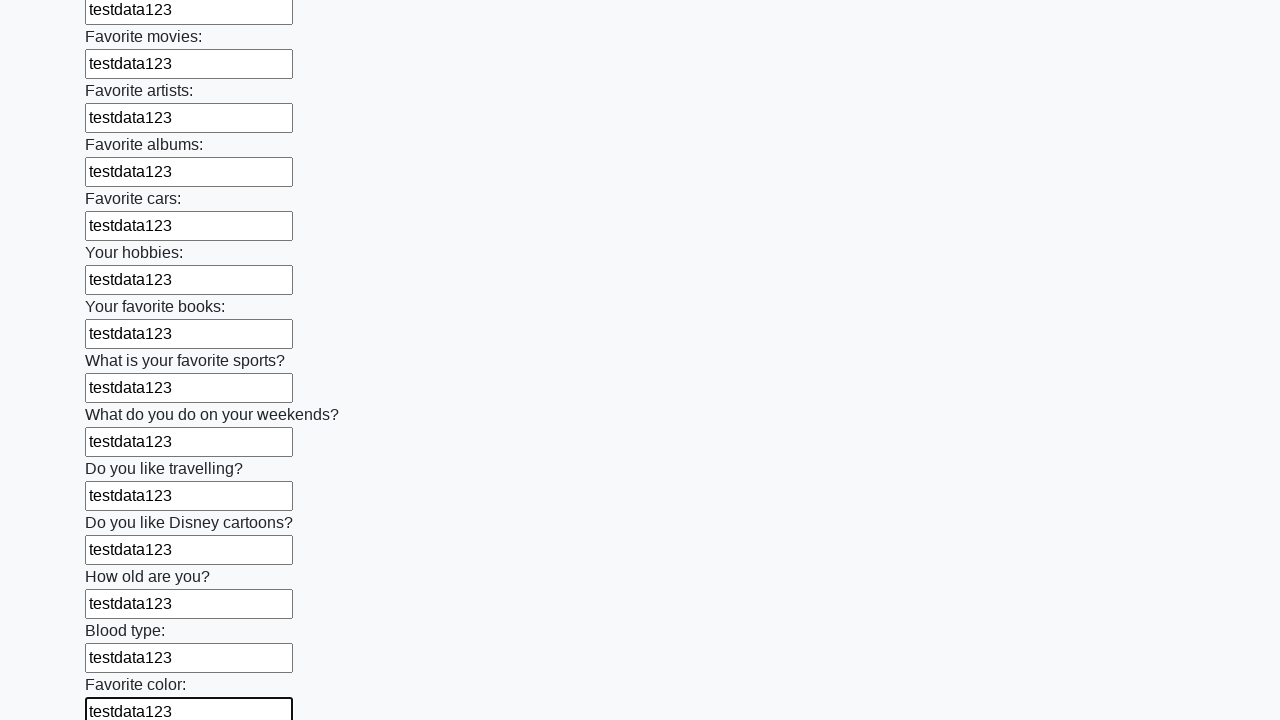

Filled input field with test data on input >> nth=20
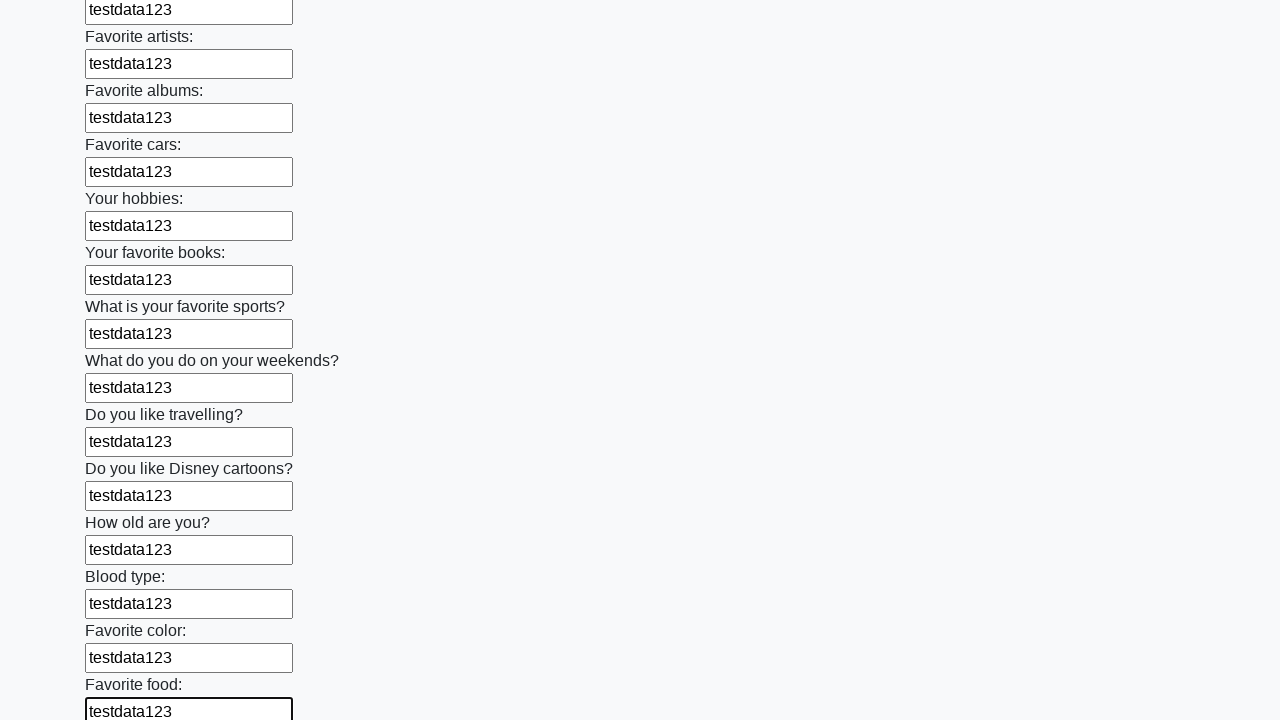

Filled input field with test data on input >> nth=21
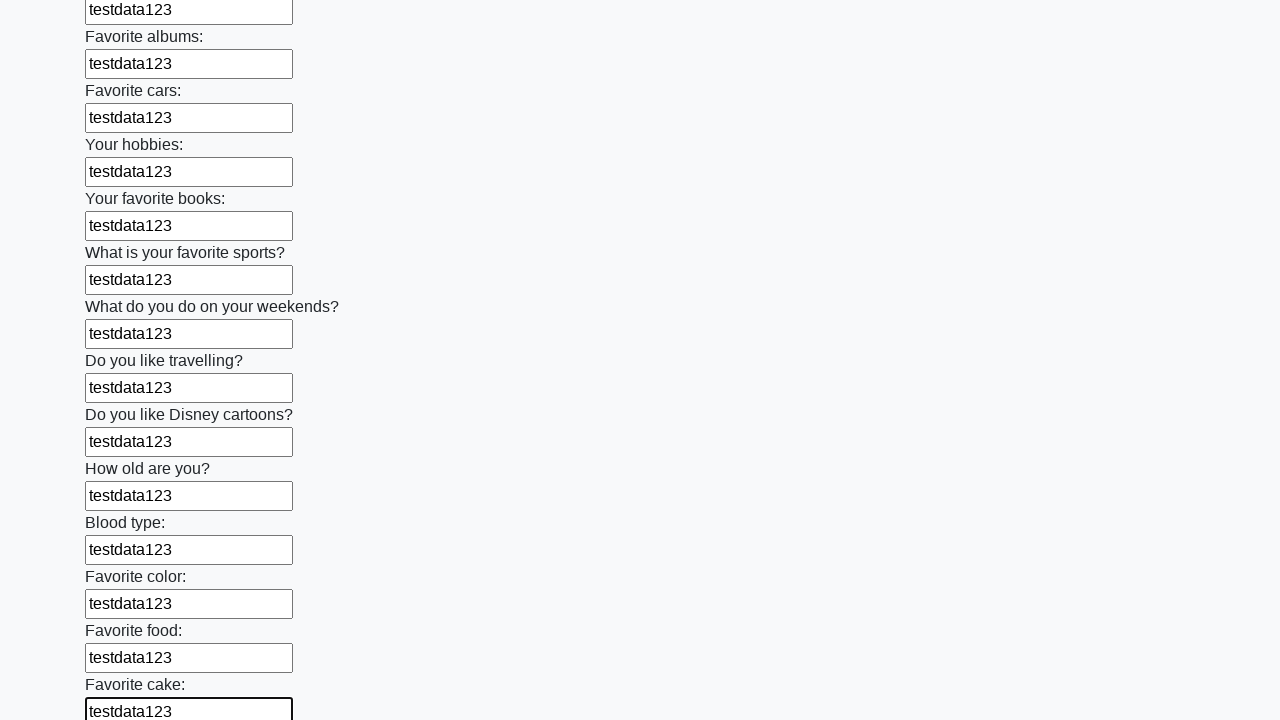

Filled input field with test data on input >> nth=22
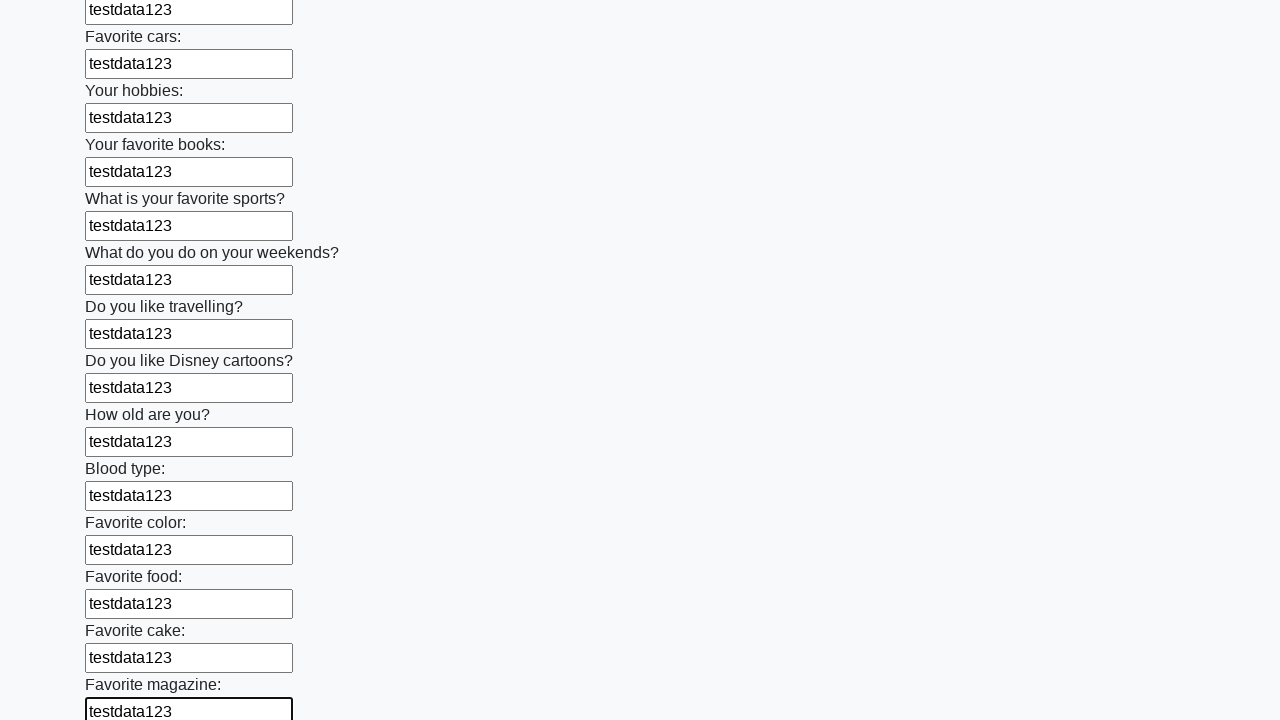

Filled input field with test data on input >> nth=23
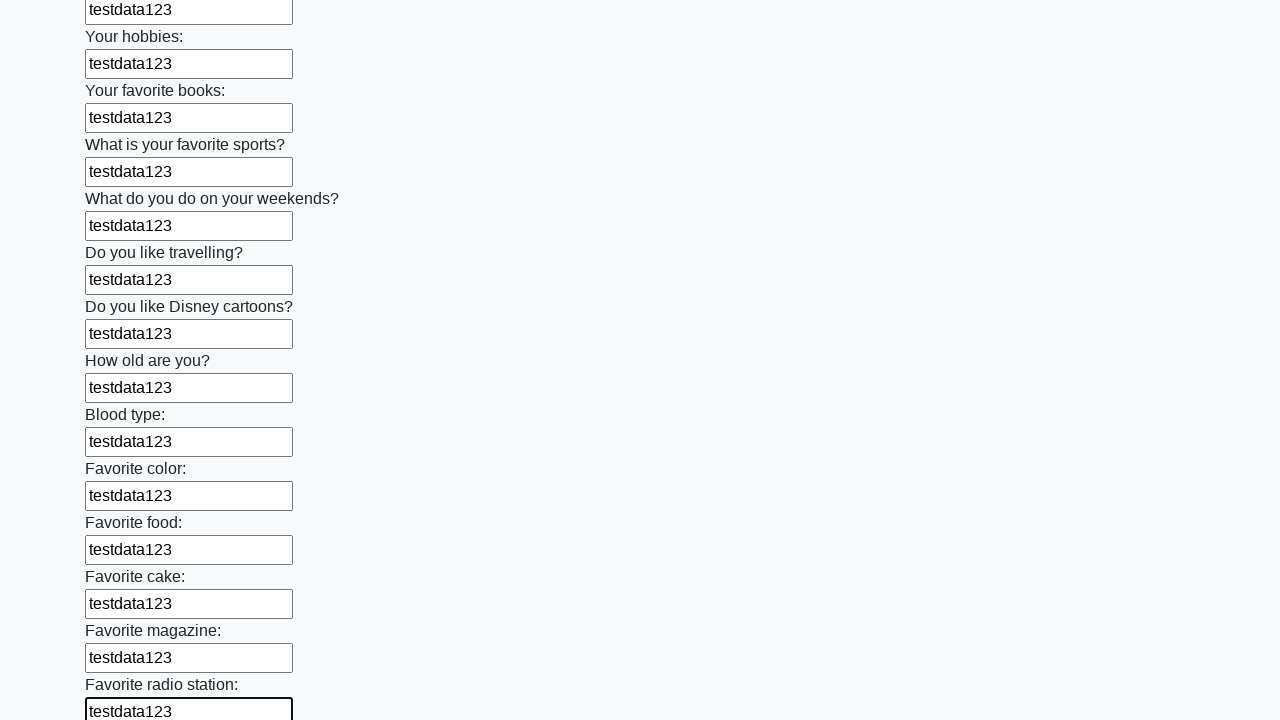

Filled input field with test data on input >> nth=24
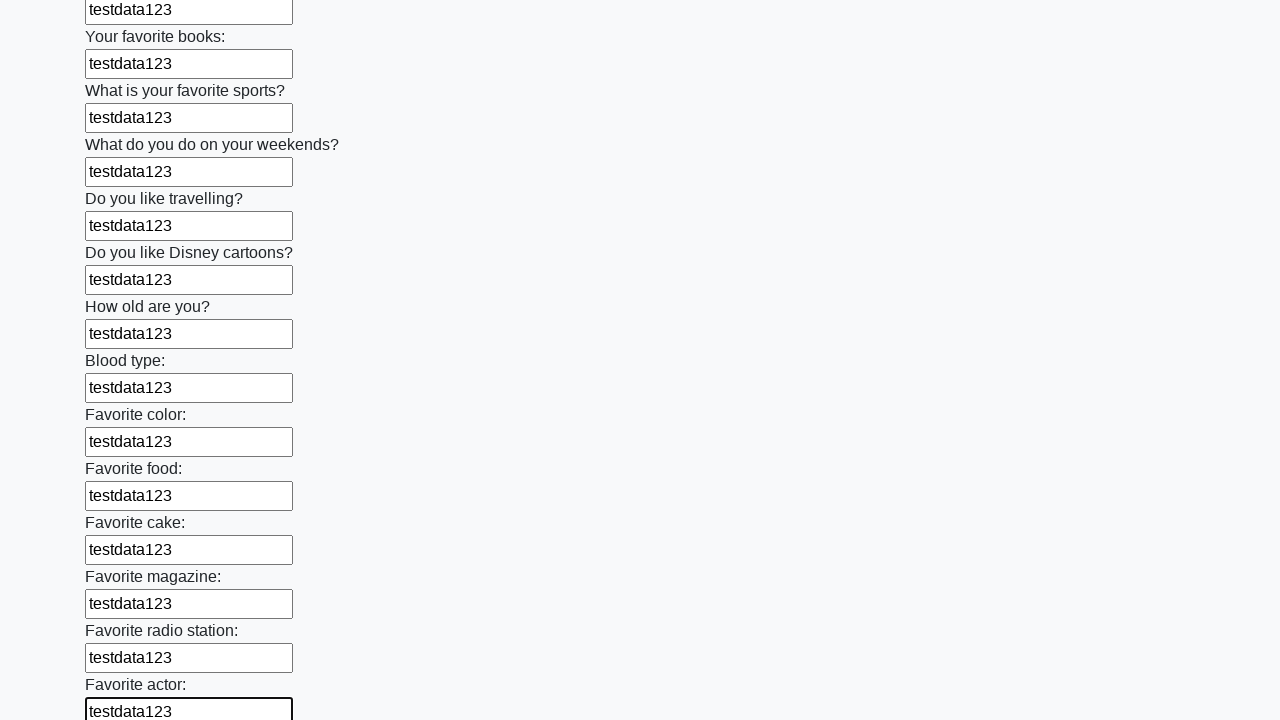

Filled input field with test data on input >> nth=25
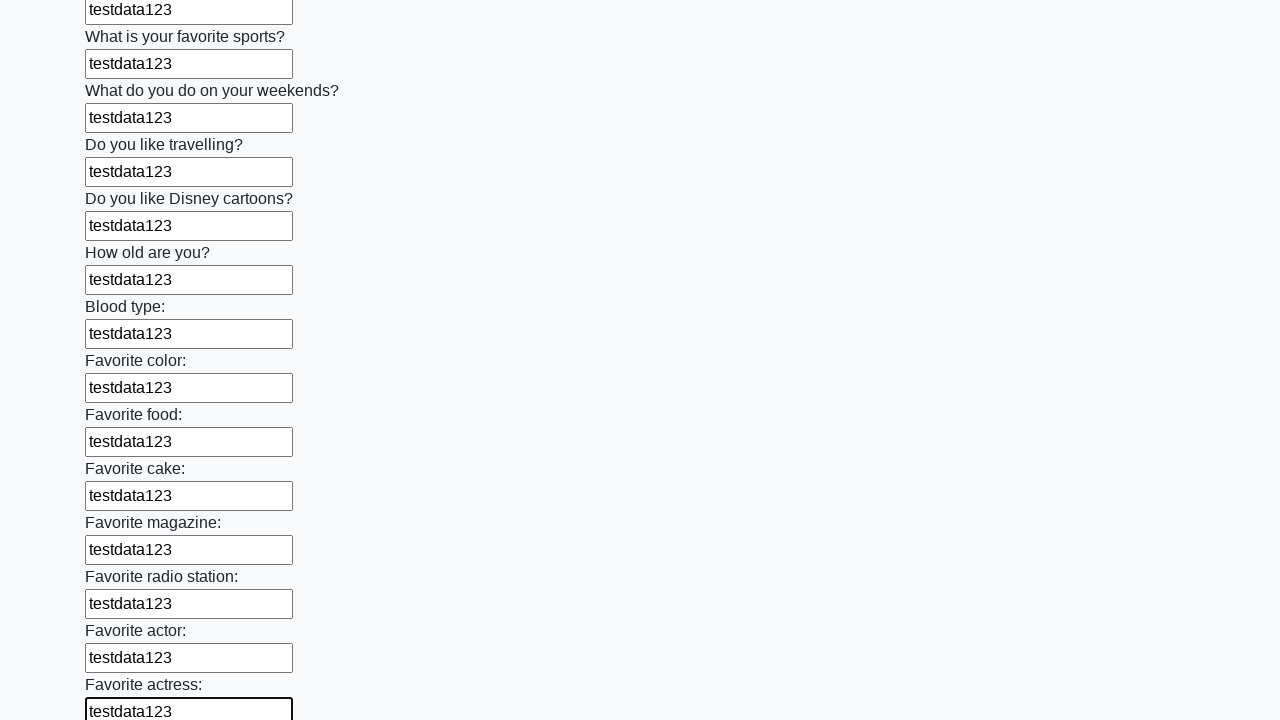

Filled input field with test data on input >> nth=26
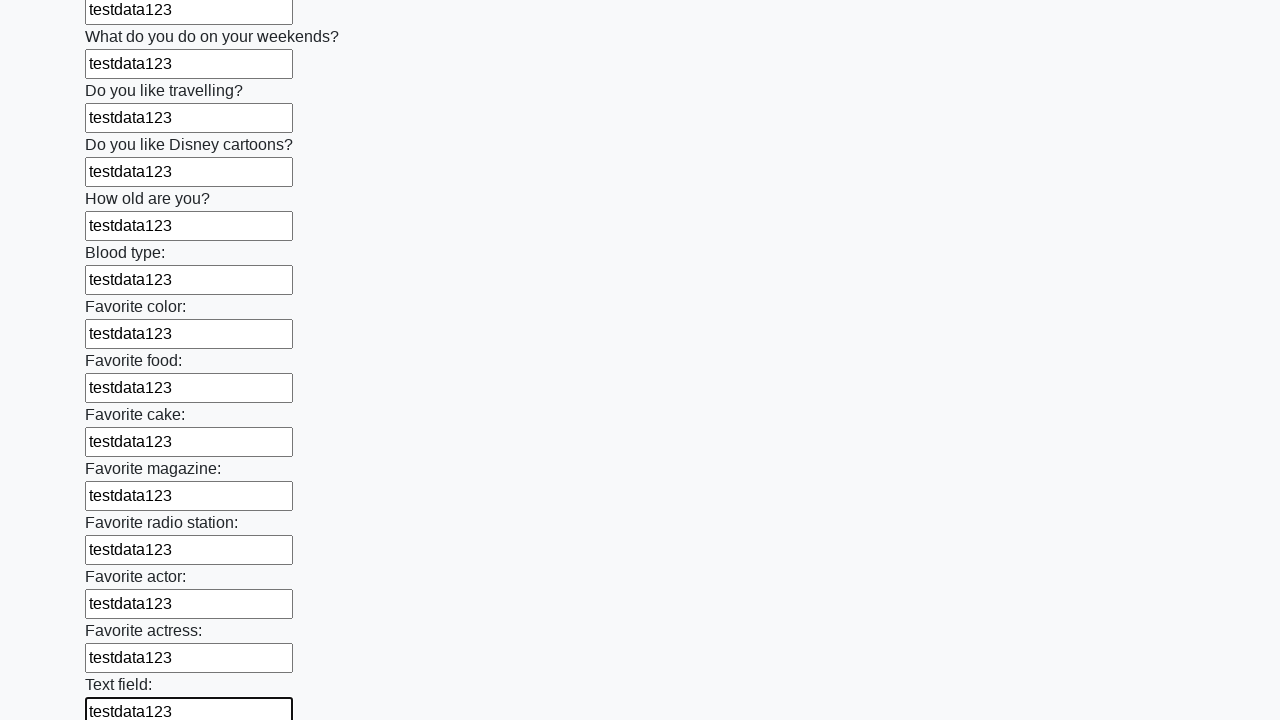

Filled input field with test data on input >> nth=27
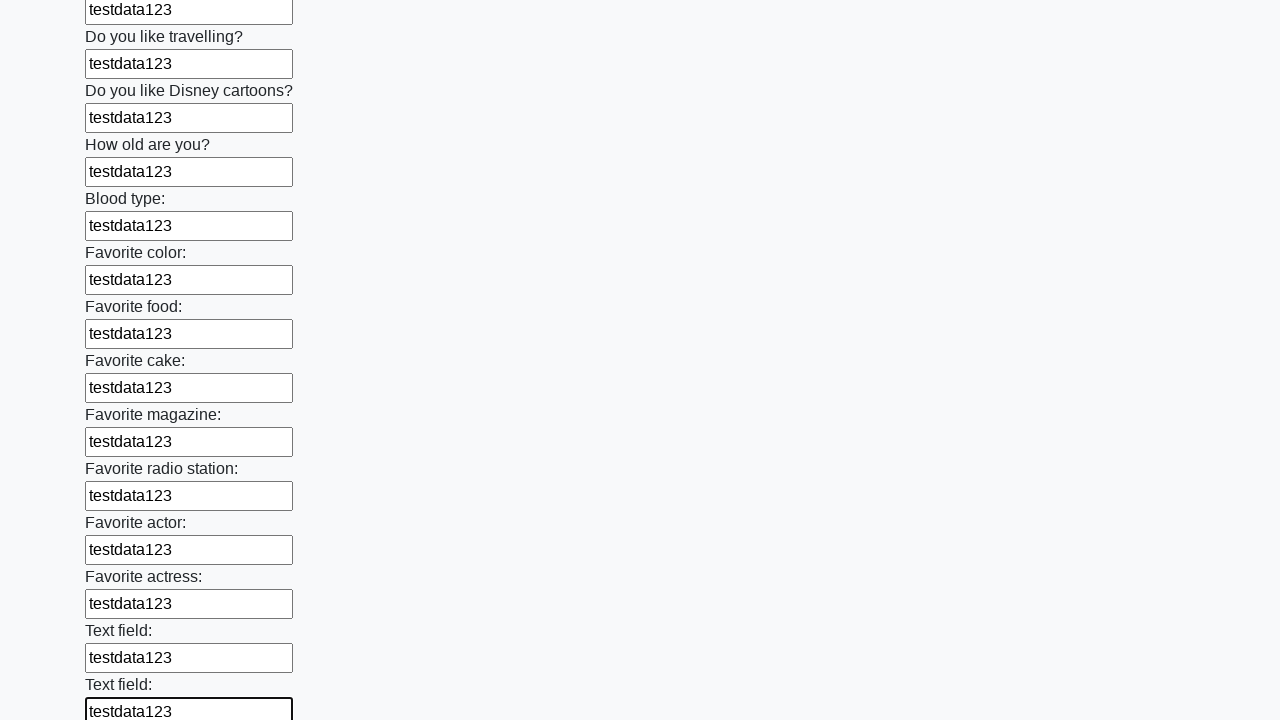

Filled input field with test data on input >> nth=28
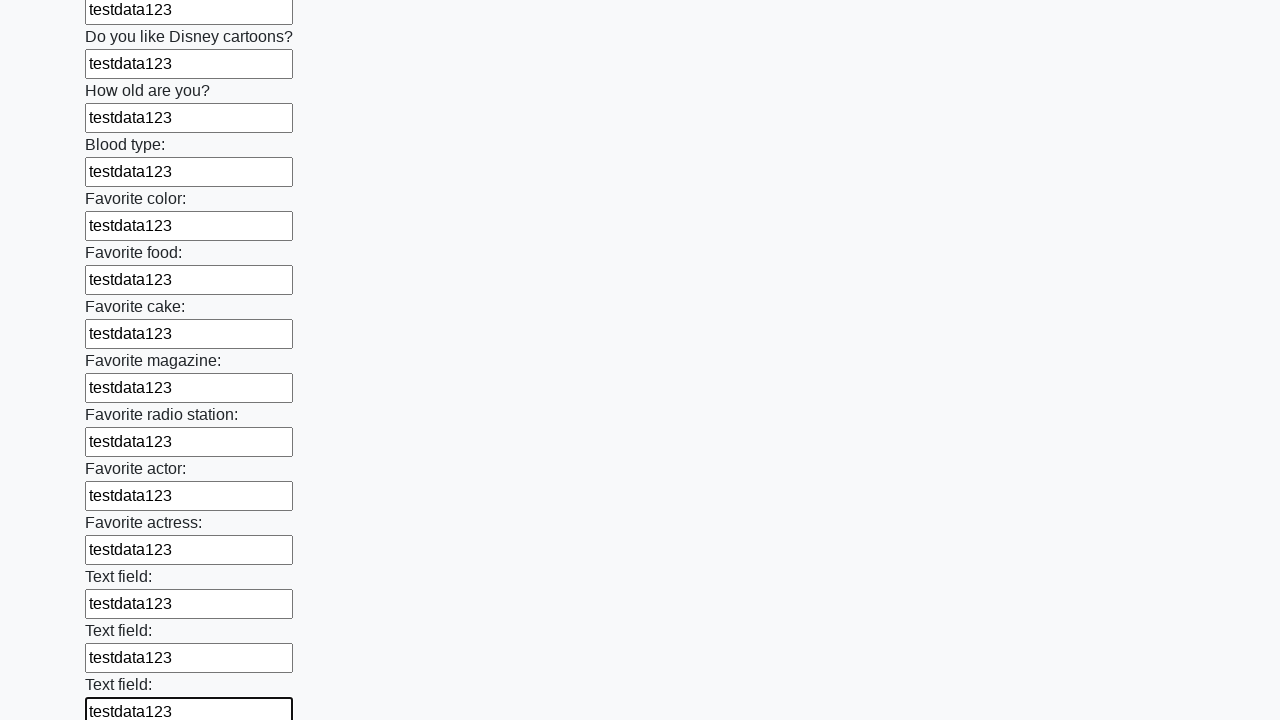

Filled input field with test data on input >> nth=29
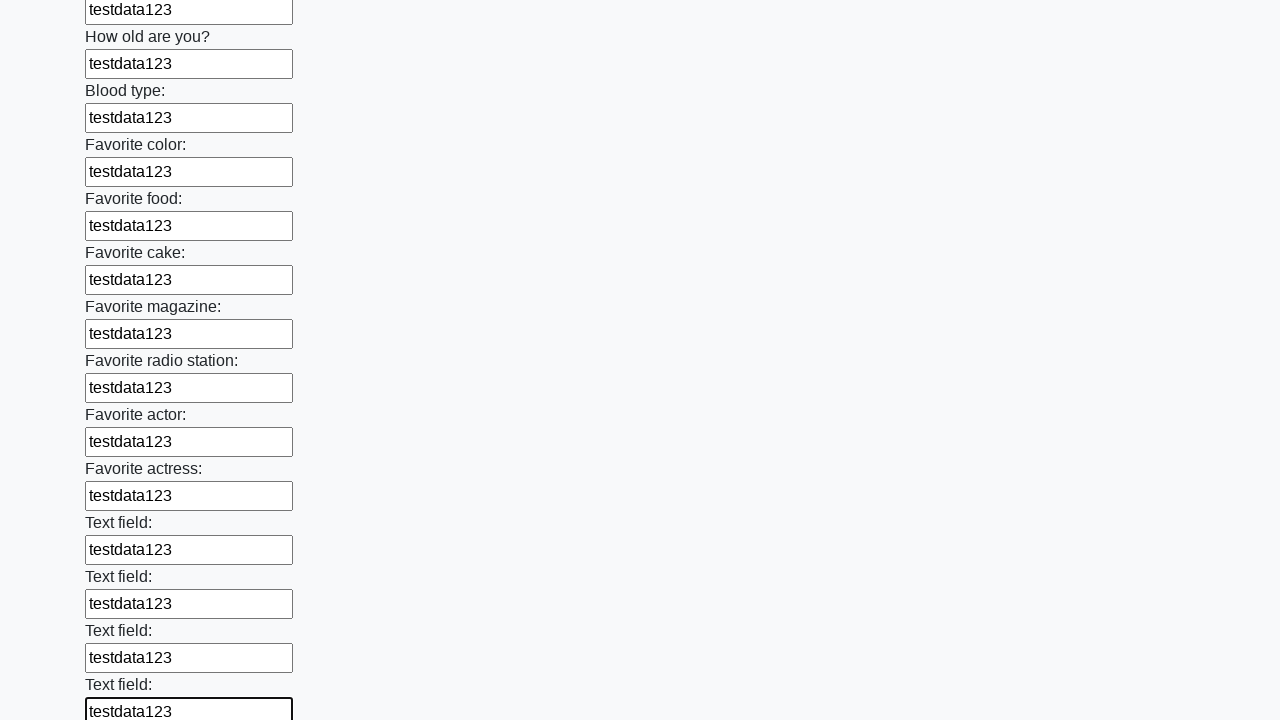

Filled input field with test data on input >> nth=30
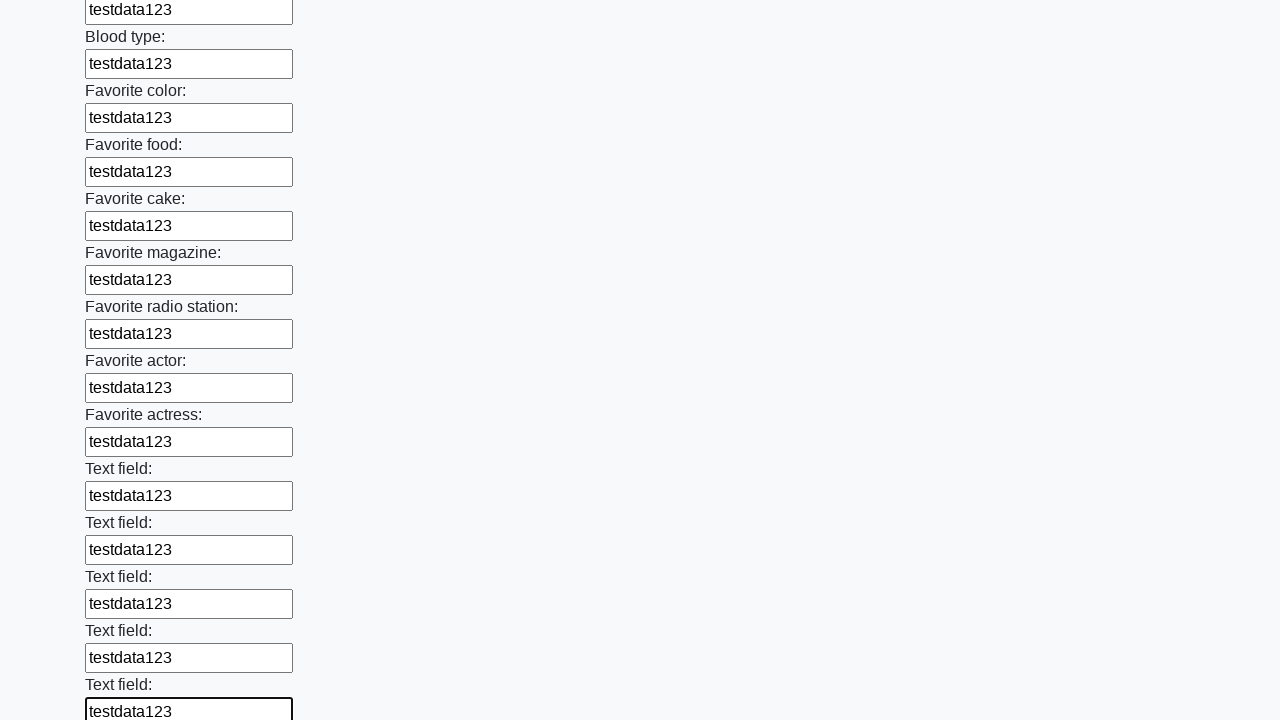

Filled input field with test data on input >> nth=31
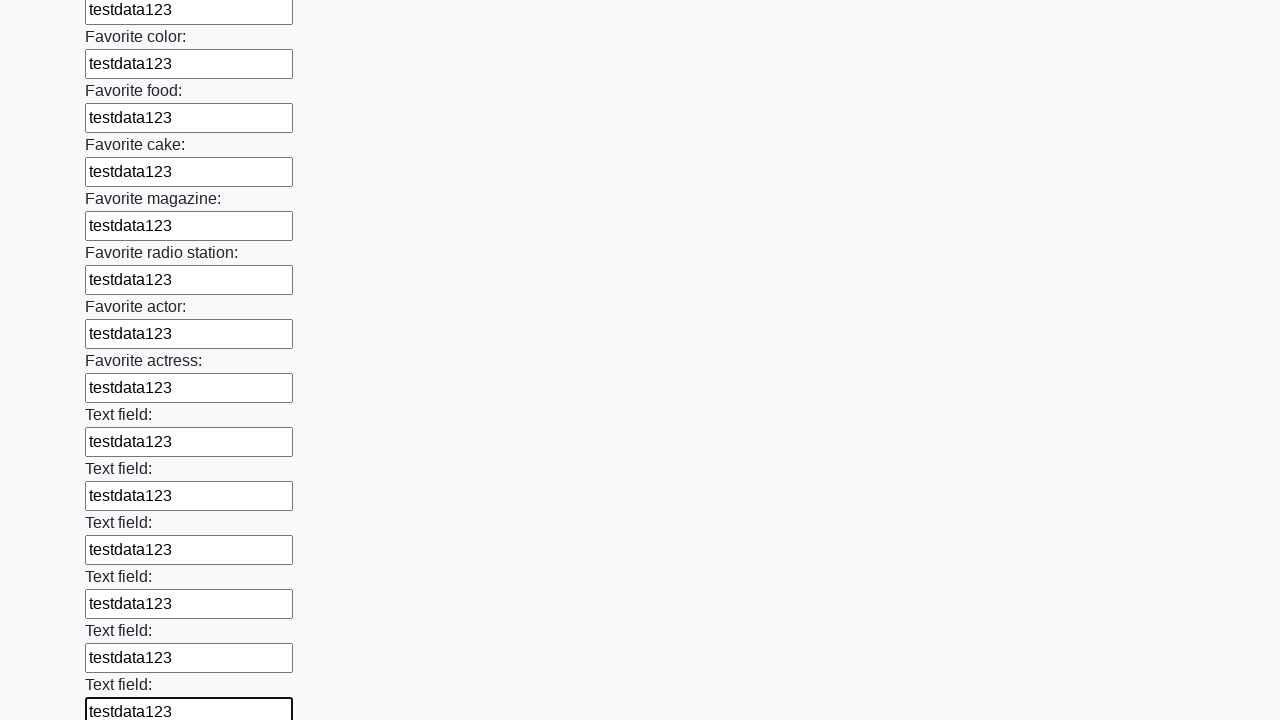

Filled input field with test data on input >> nth=32
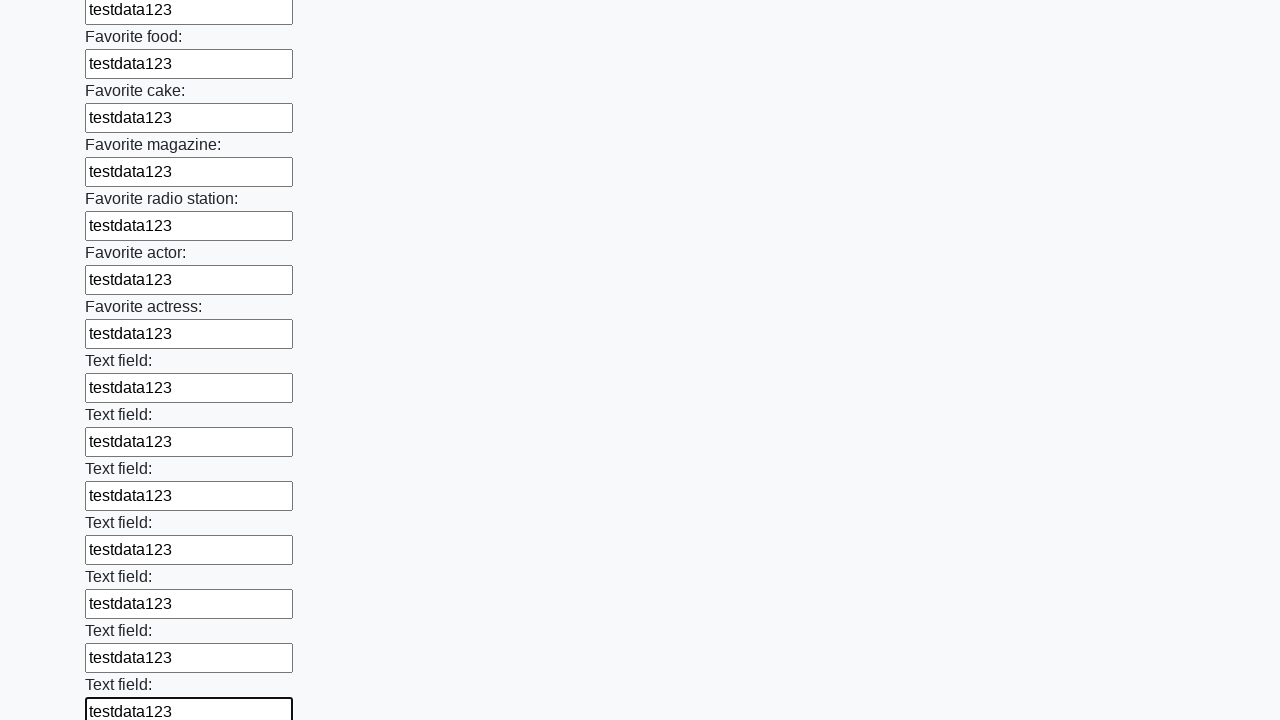

Filled input field with test data on input >> nth=33
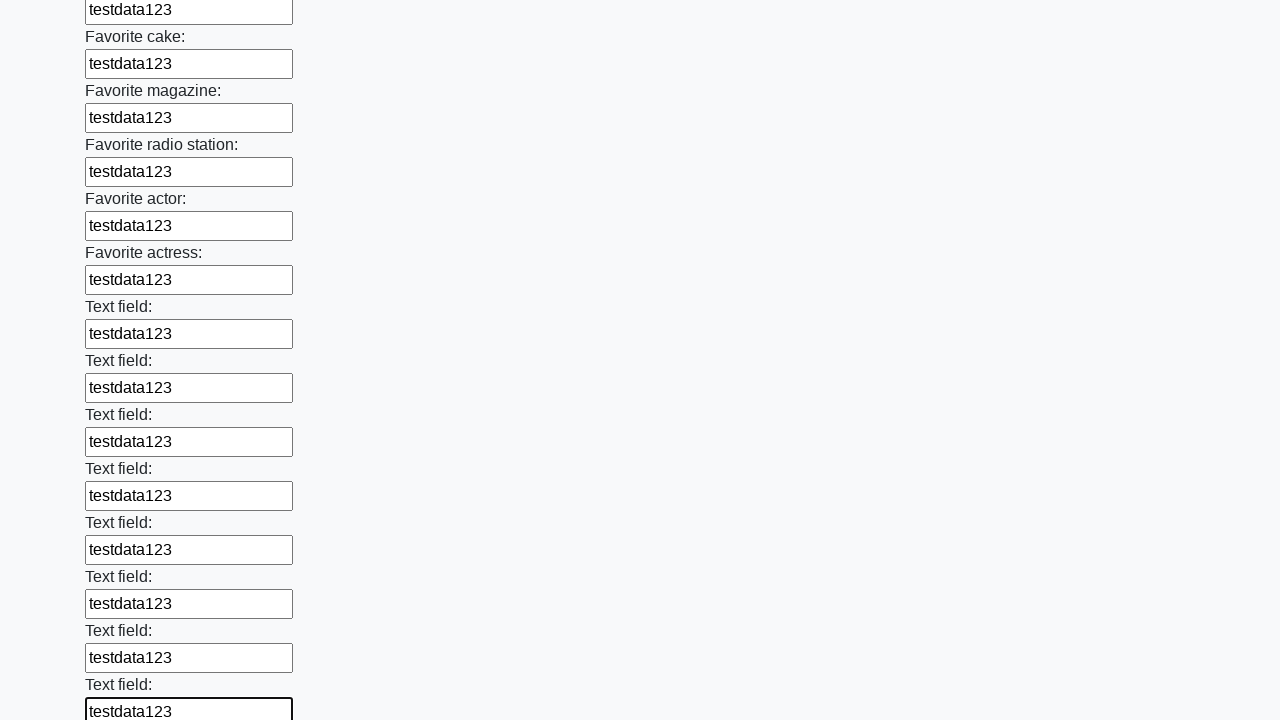

Filled input field with test data on input >> nth=34
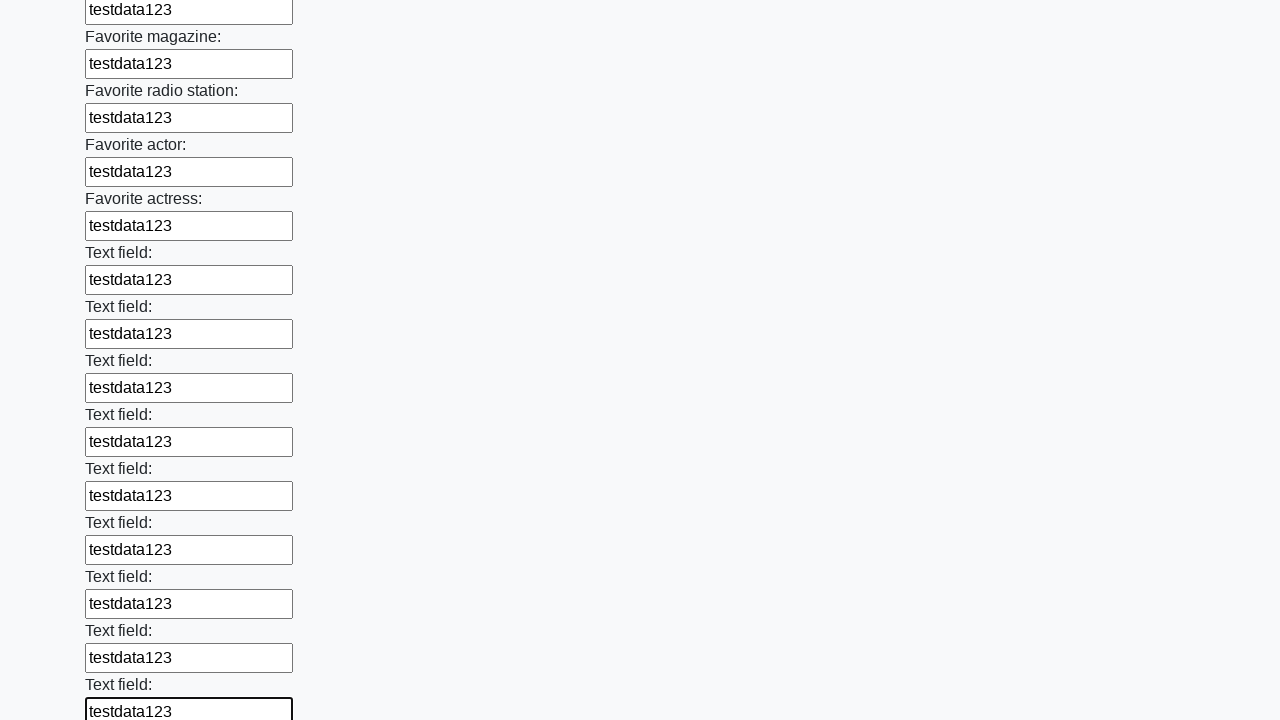

Filled input field with test data on input >> nth=35
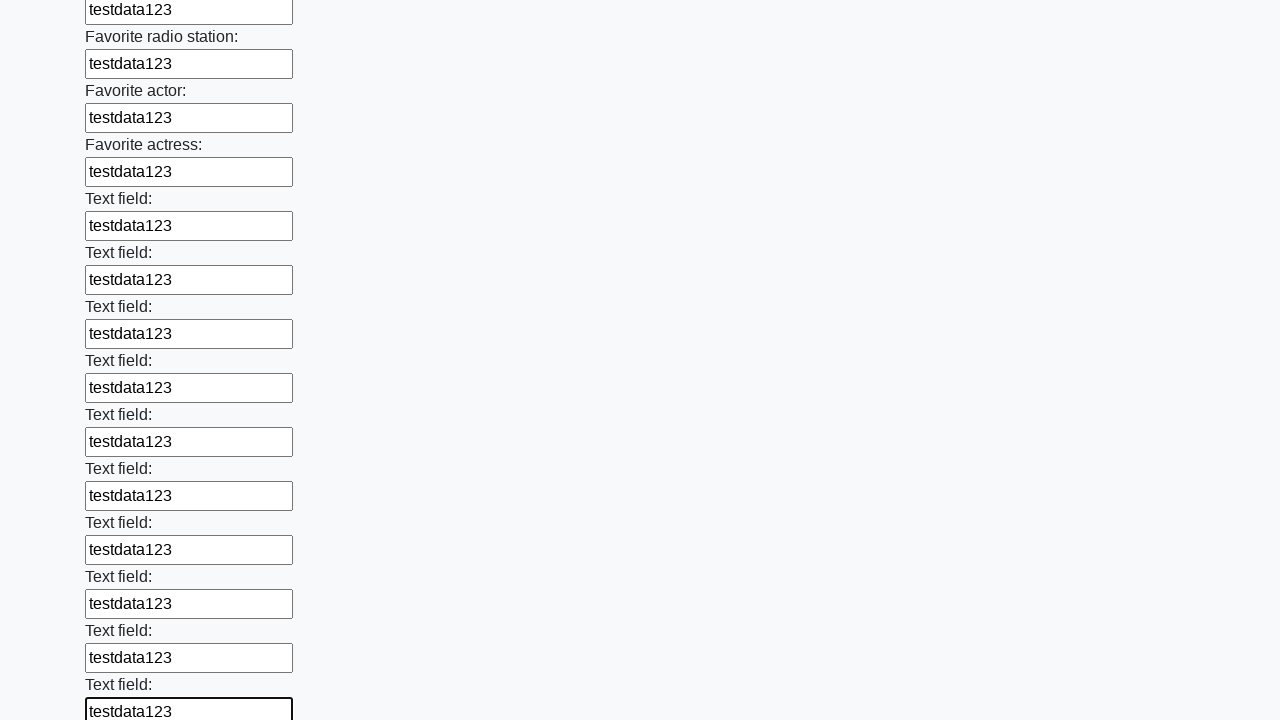

Filled input field with test data on input >> nth=36
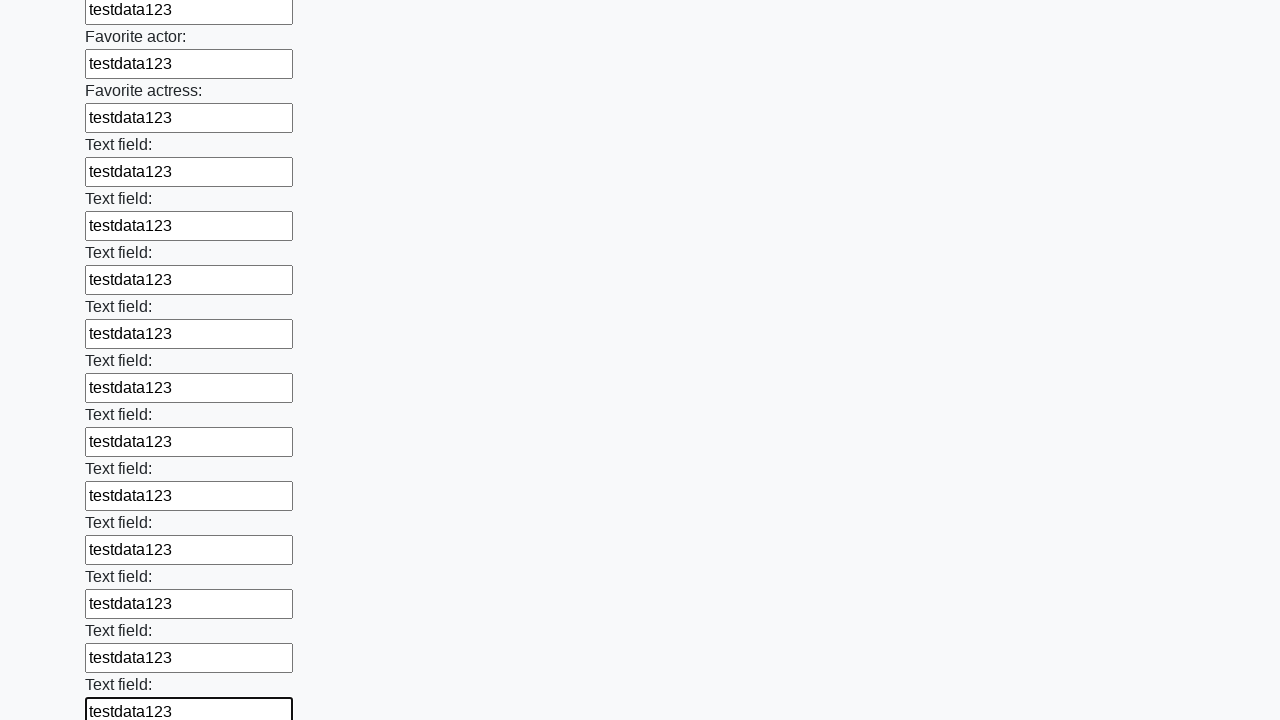

Filled input field with test data on input >> nth=37
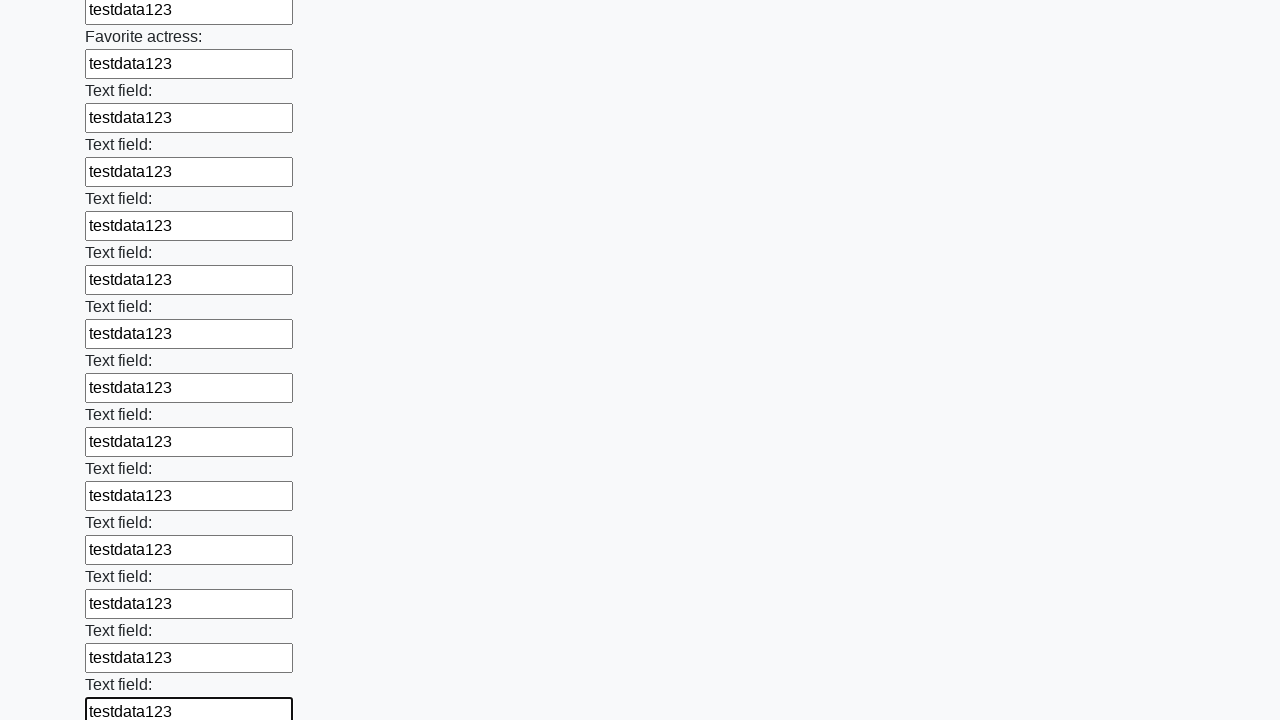

Filled input field with test data on input >> nth=38
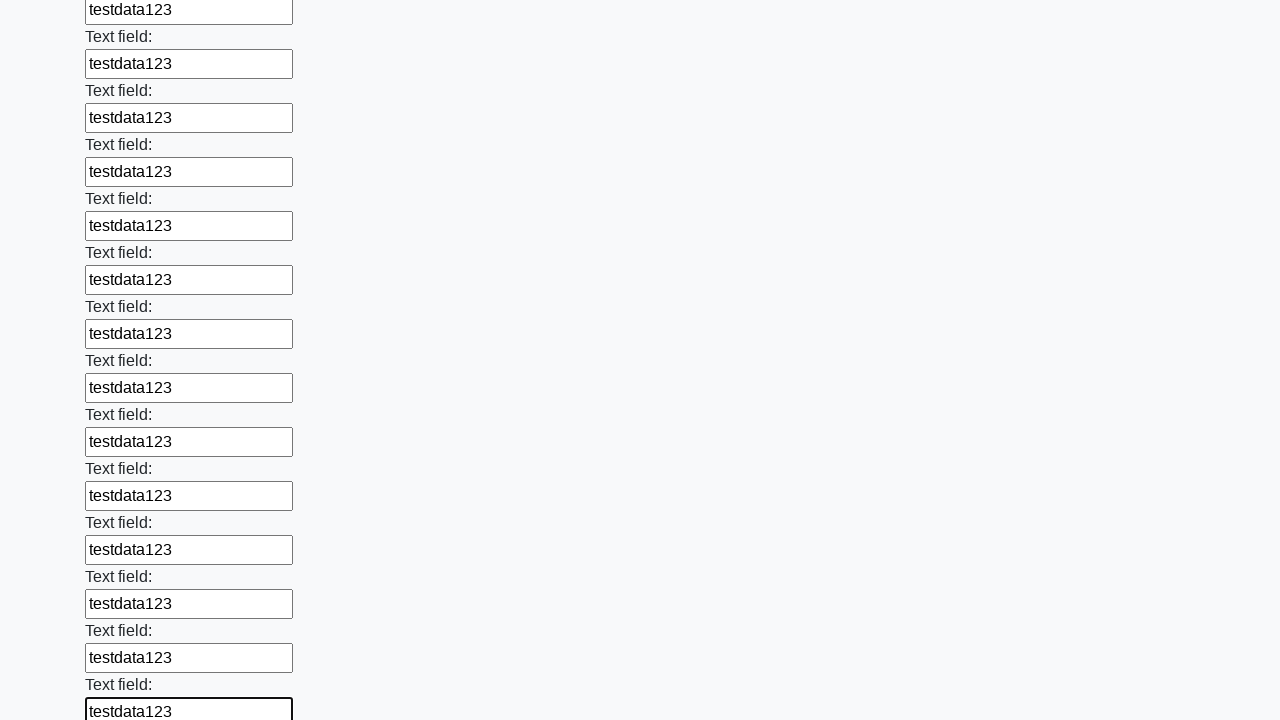

Filled input field with test data on input >> nth=39
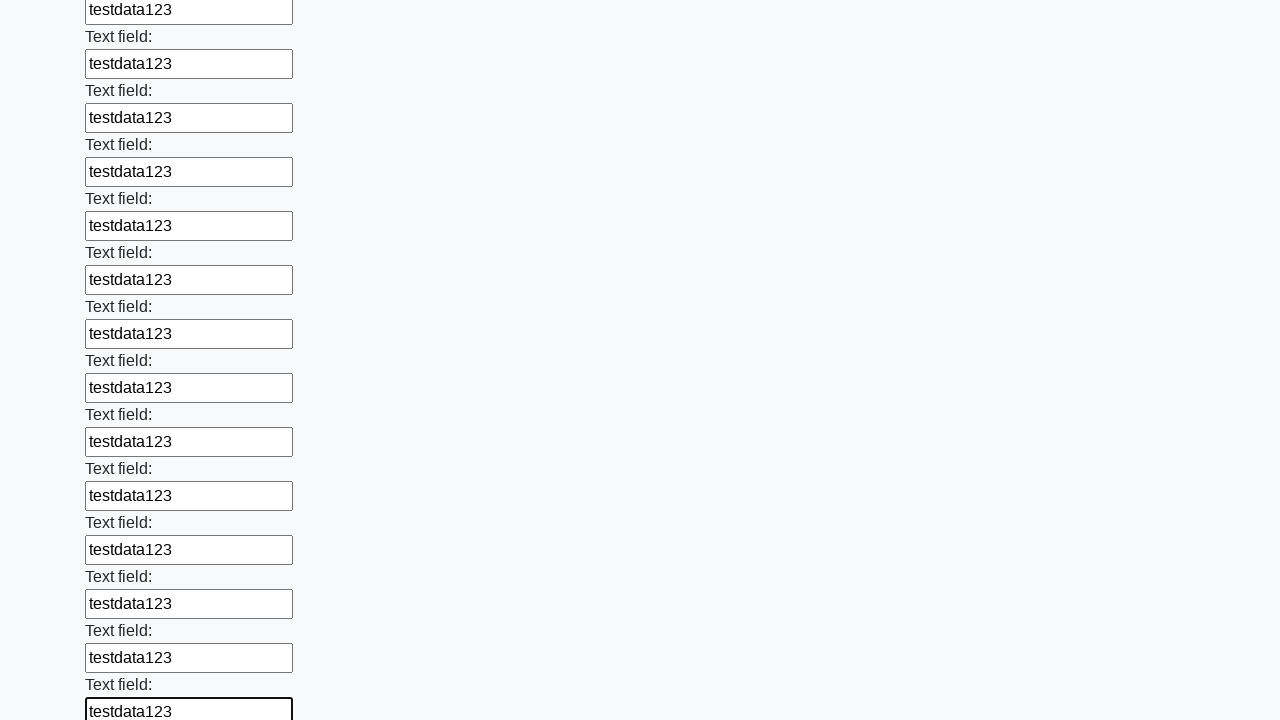

Filled input field with test data on input >> nth=40
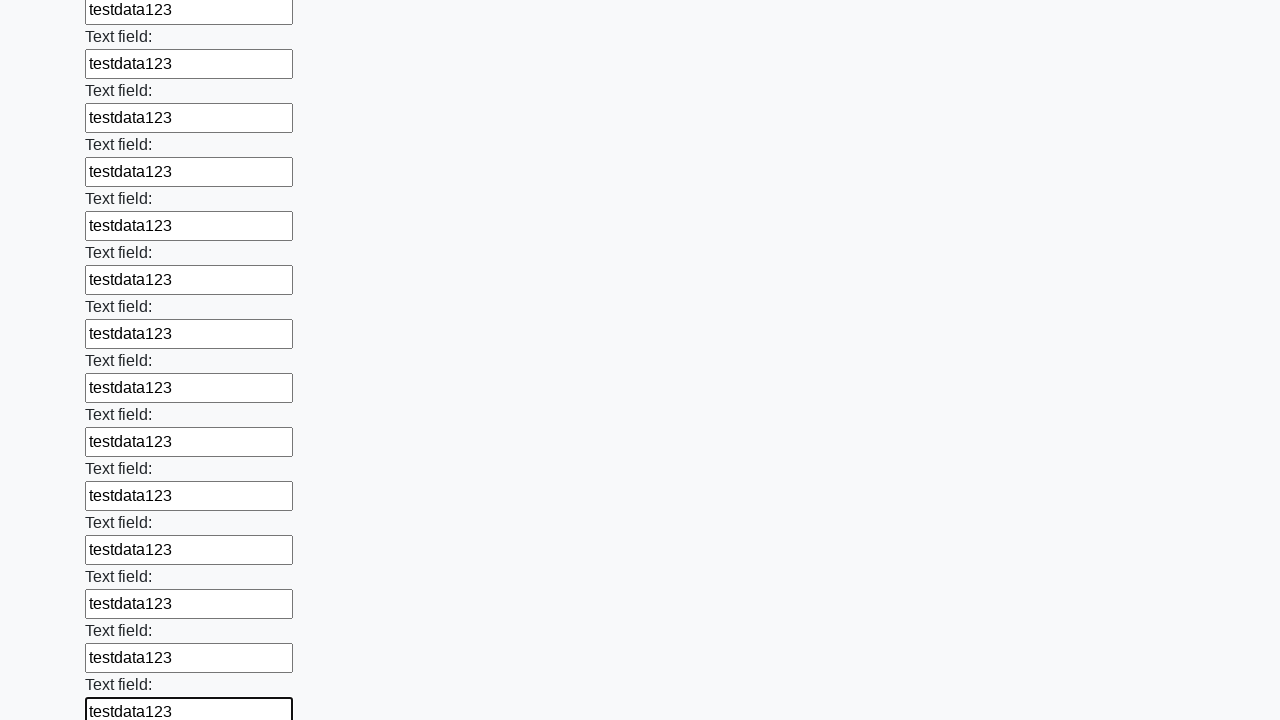

Filled input field with test data on input >> nth=41
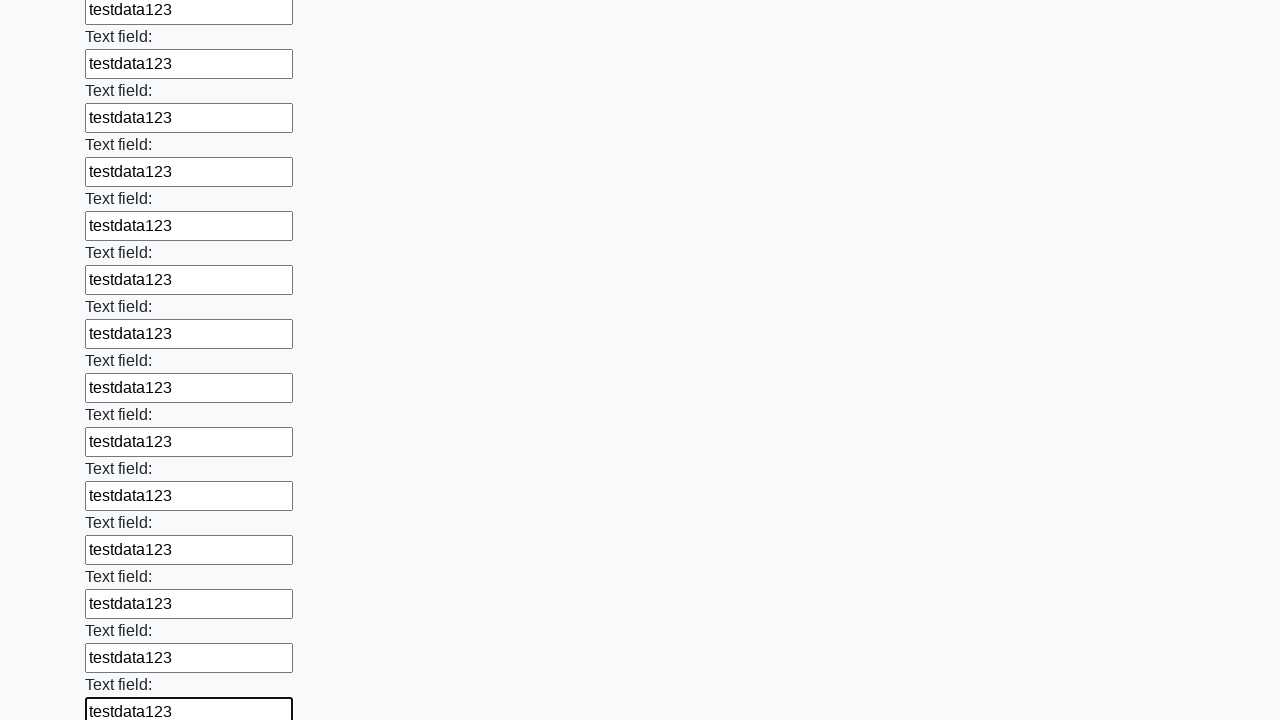

Filled input field with test data on input >> nth=42
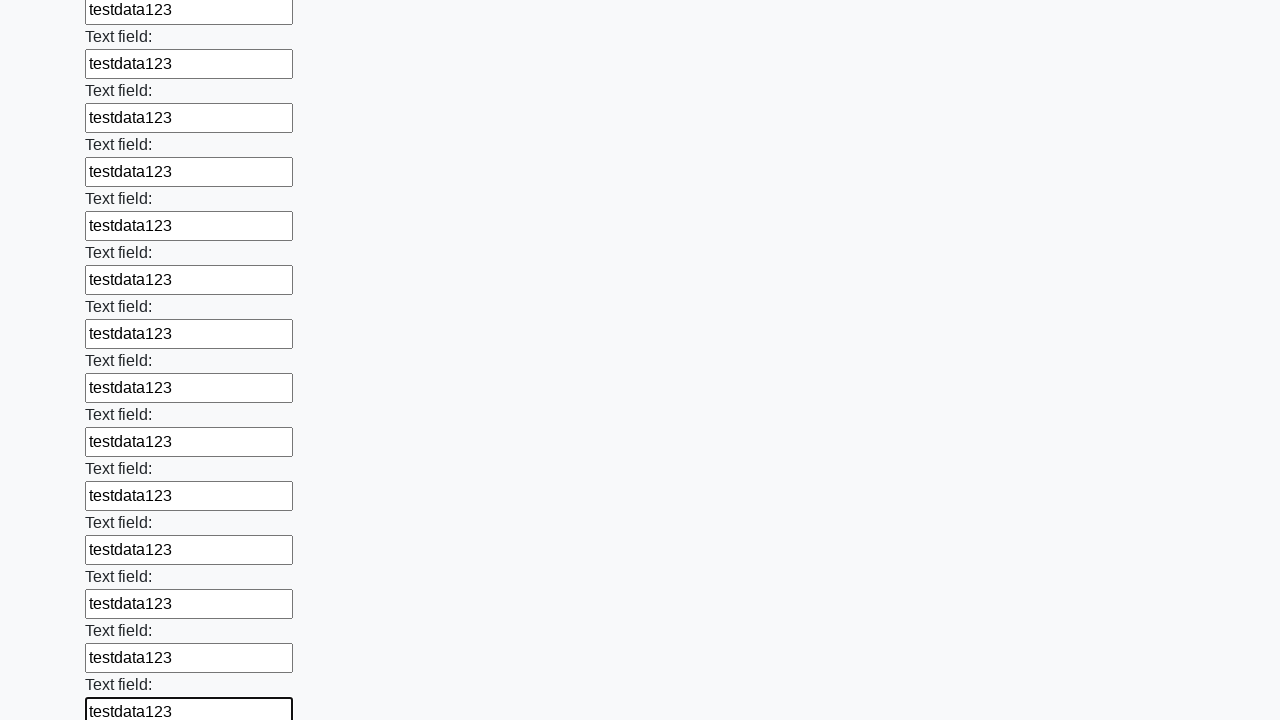

Filled input field with test data on input >> nth=43
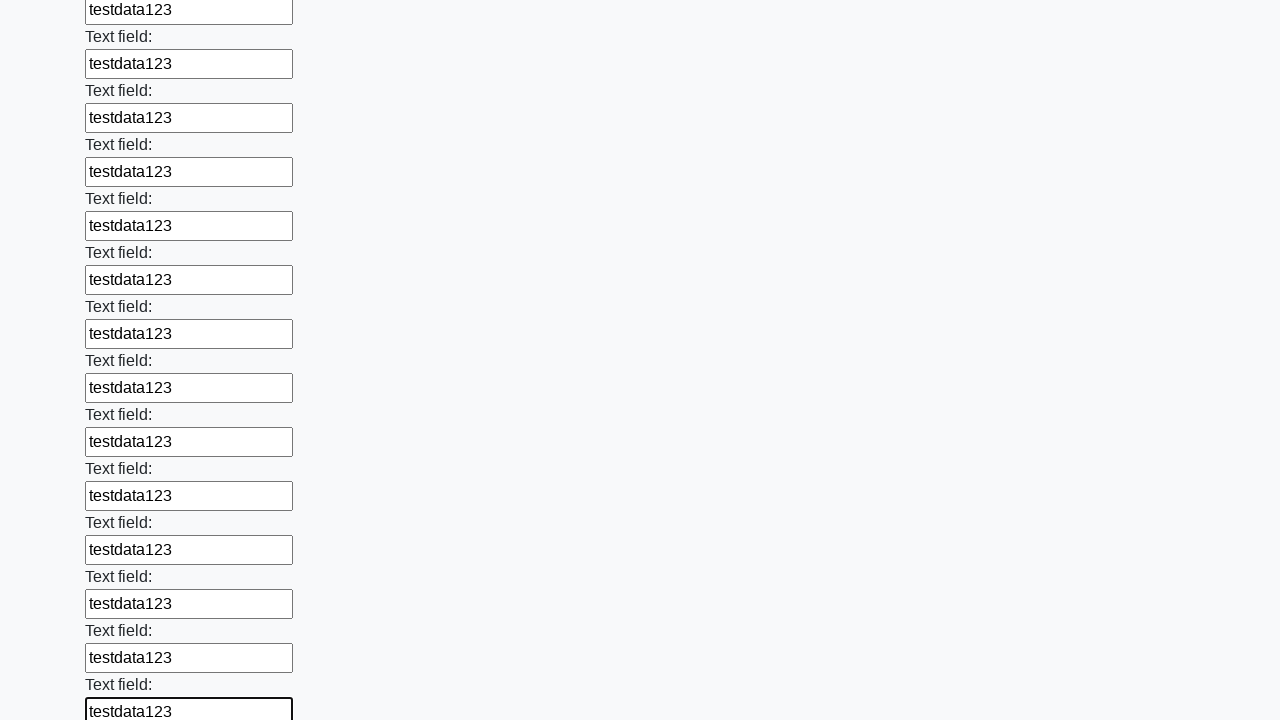

Filled input field with test data on input >> nth=44
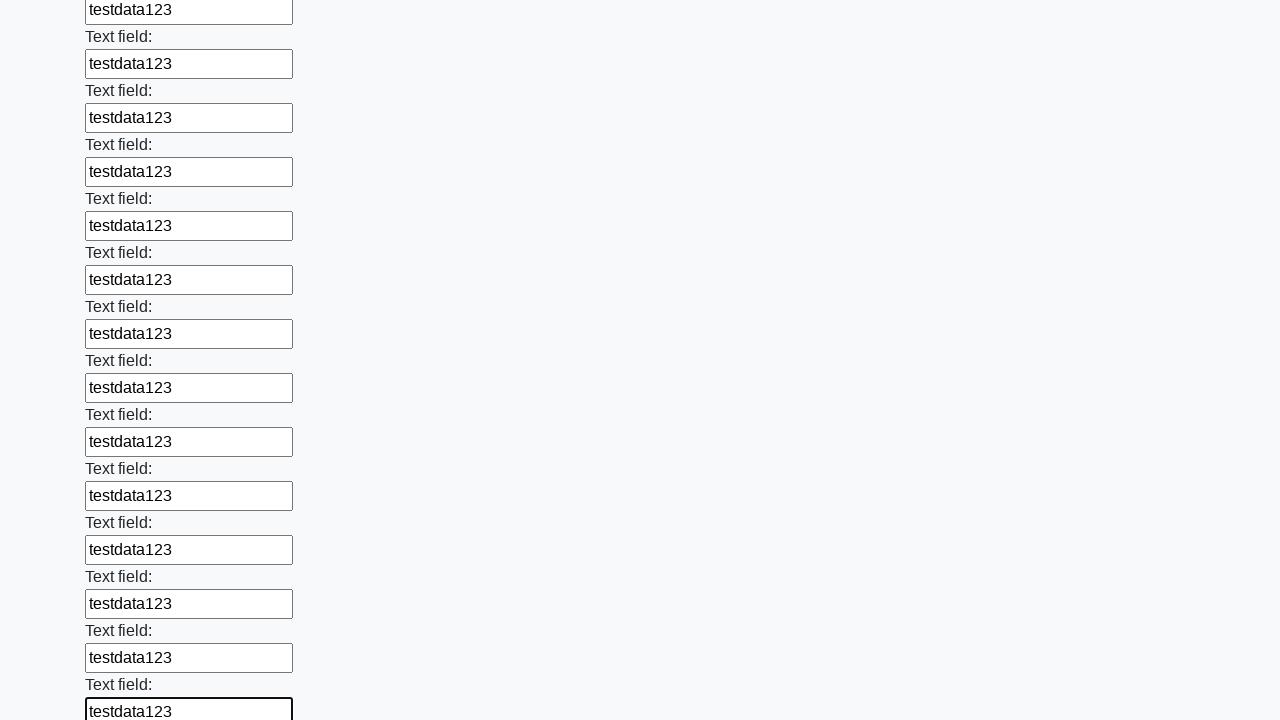

Filled input field with test data on input >> nth=45
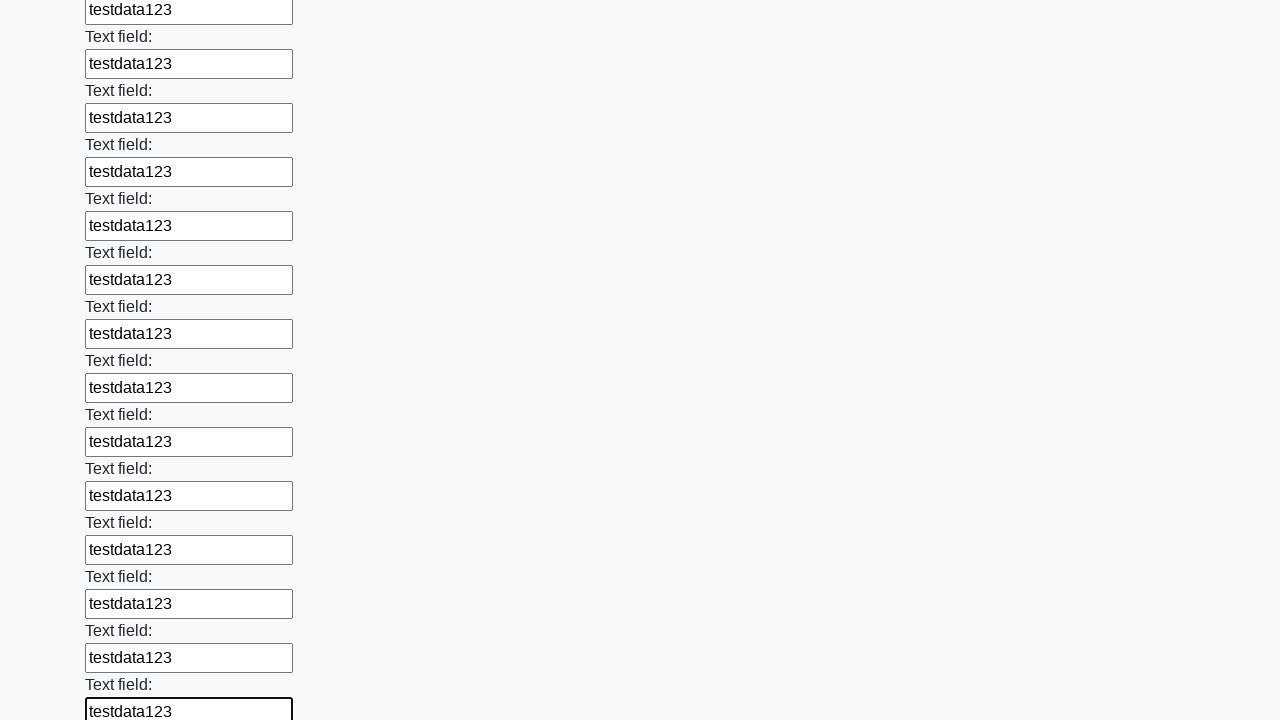

Filled input field with test data on input >> nth=46
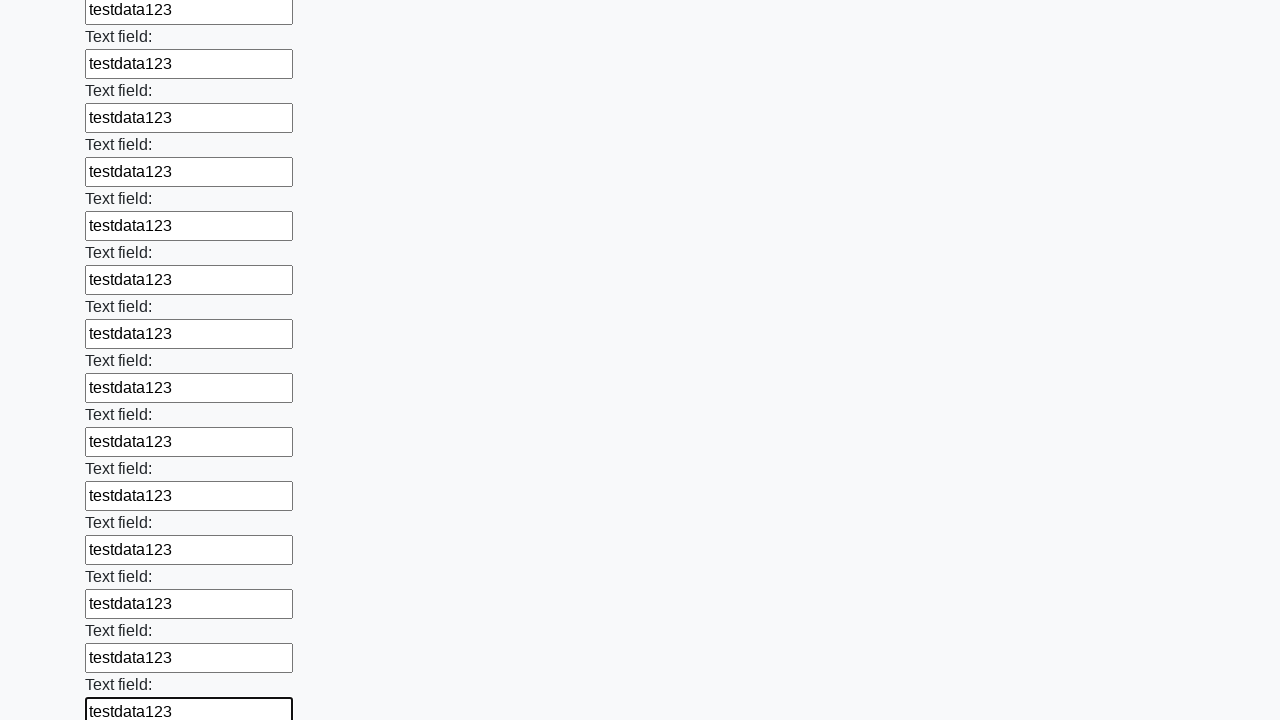

Filled input field with test data on input >> nth=47
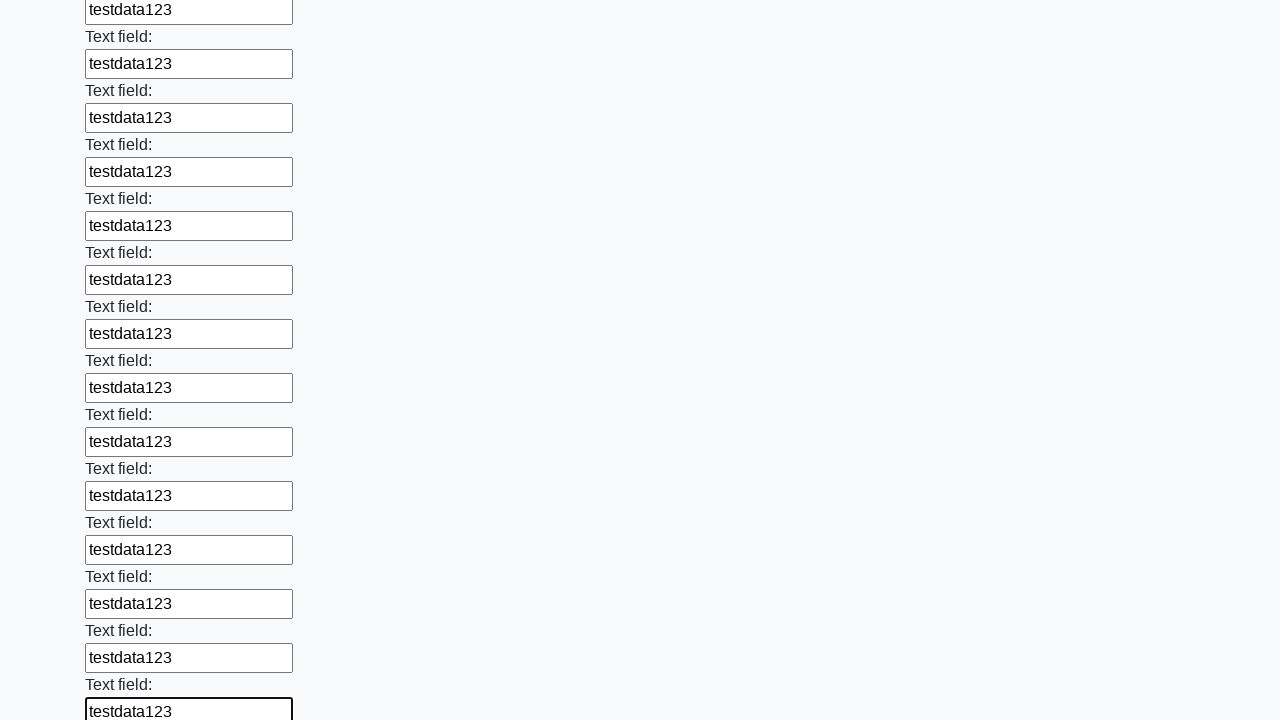

Filled input field with test data on input >> nth=48
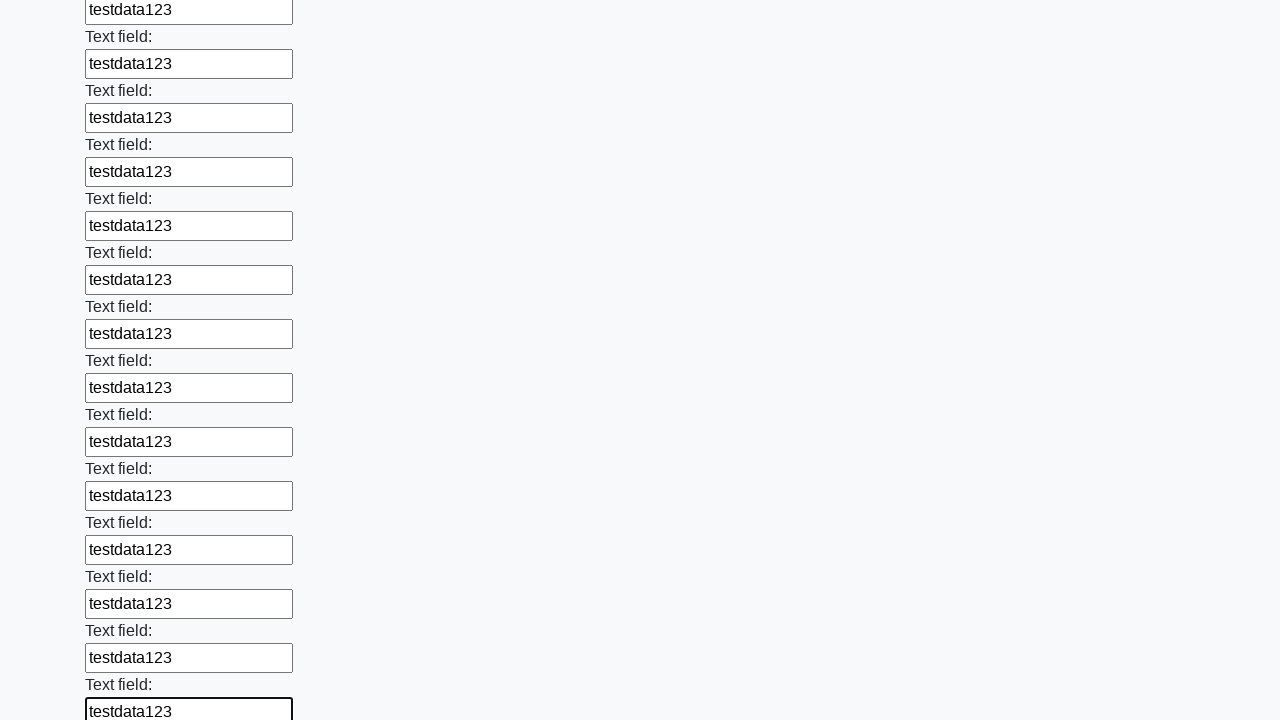

Filled input field with test data on input >> nth=49
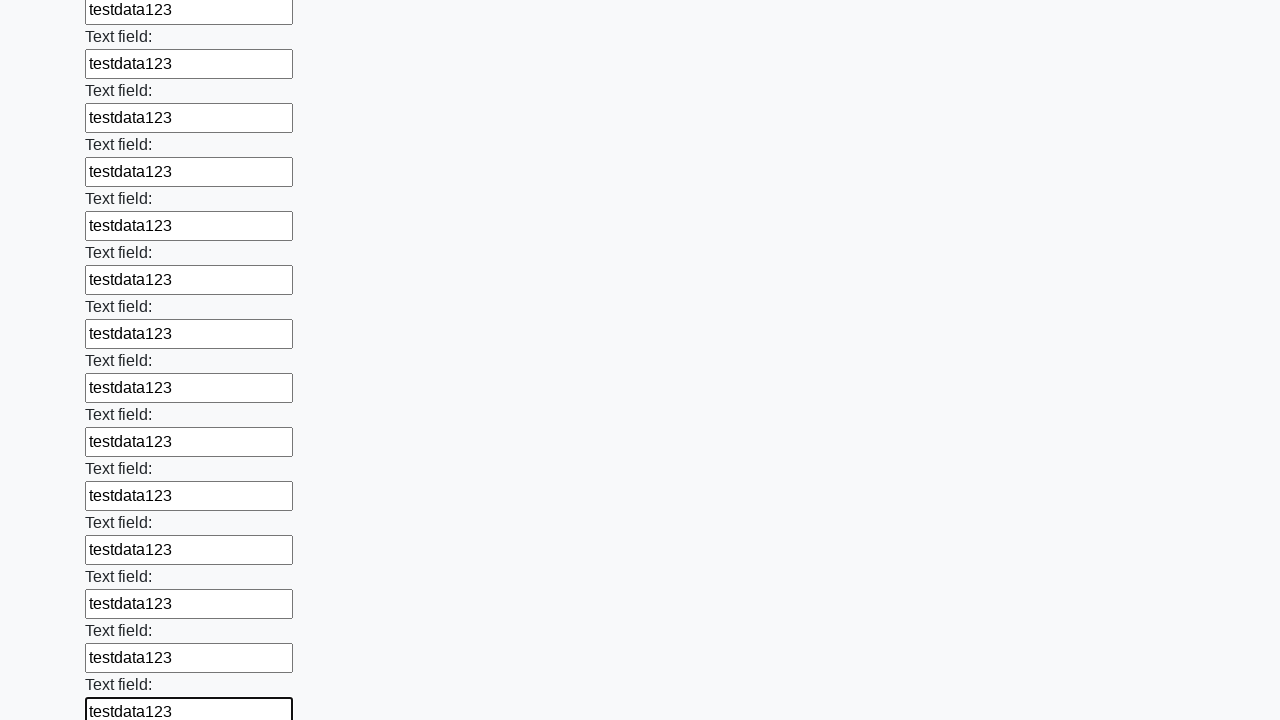

Filled input field with test data on input >> nth=50
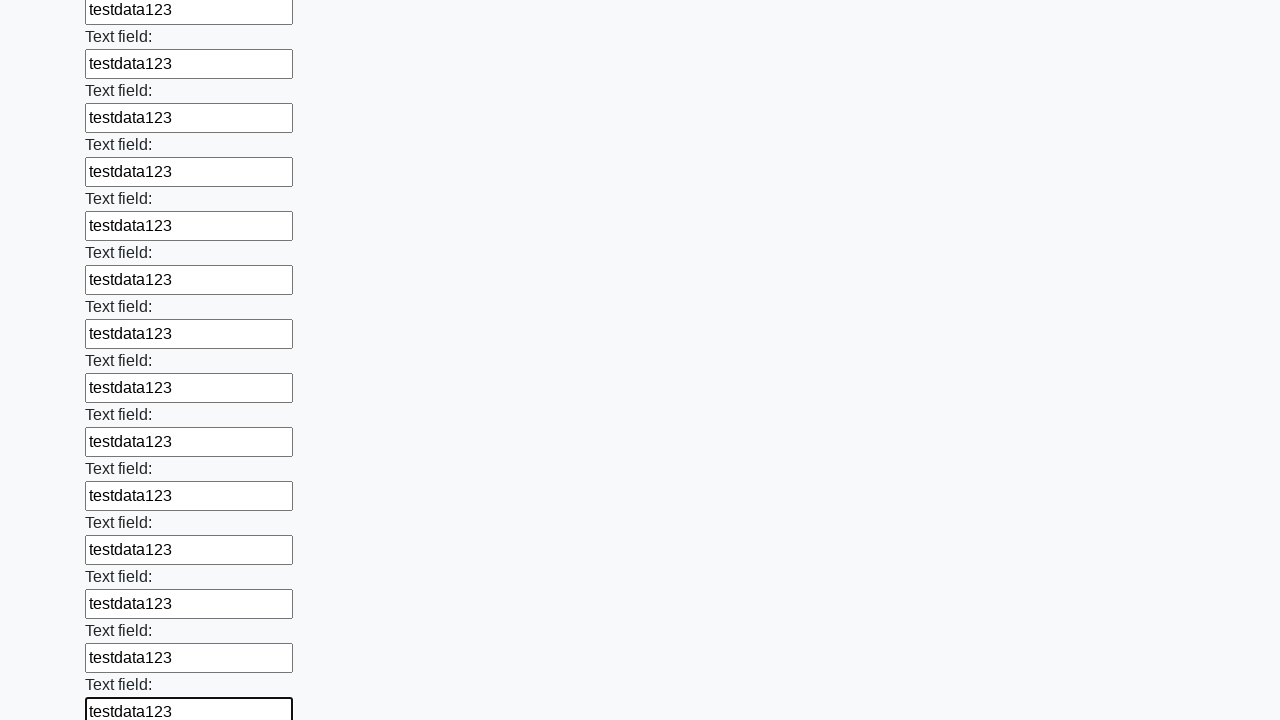

Filled input field with test data on input >> nth=51
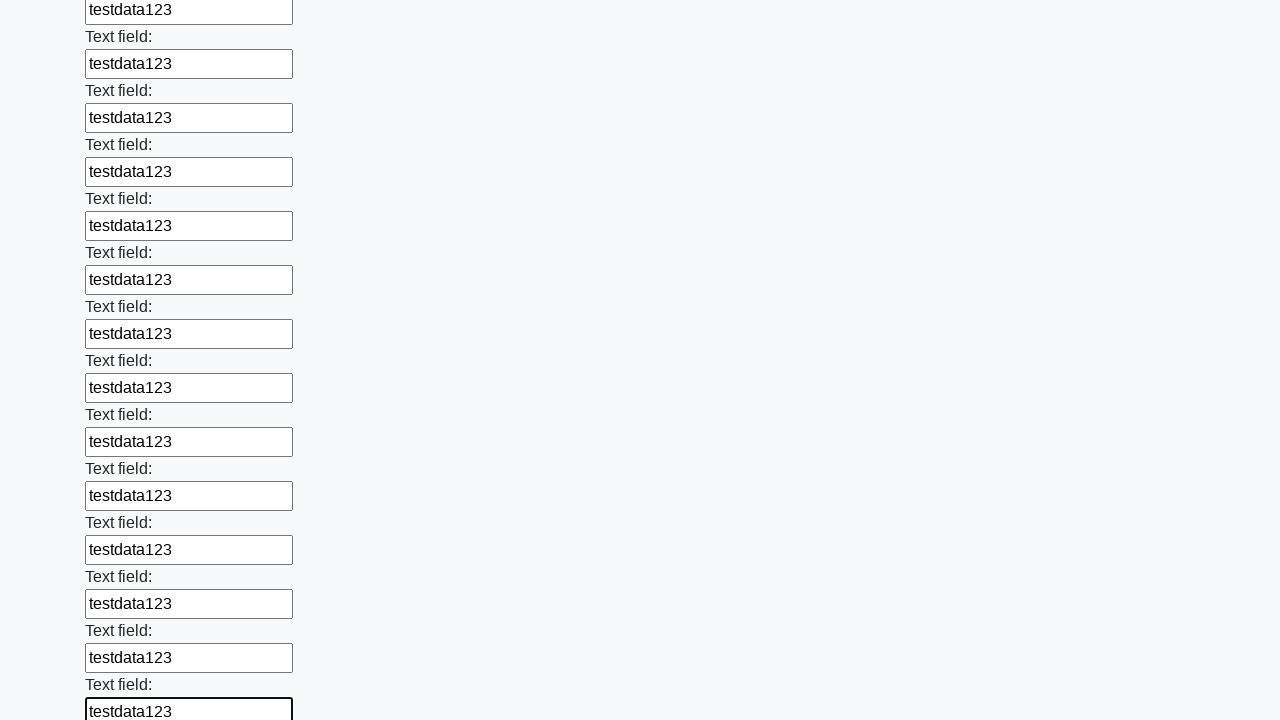

Filled input field with test data on input >> nth=52
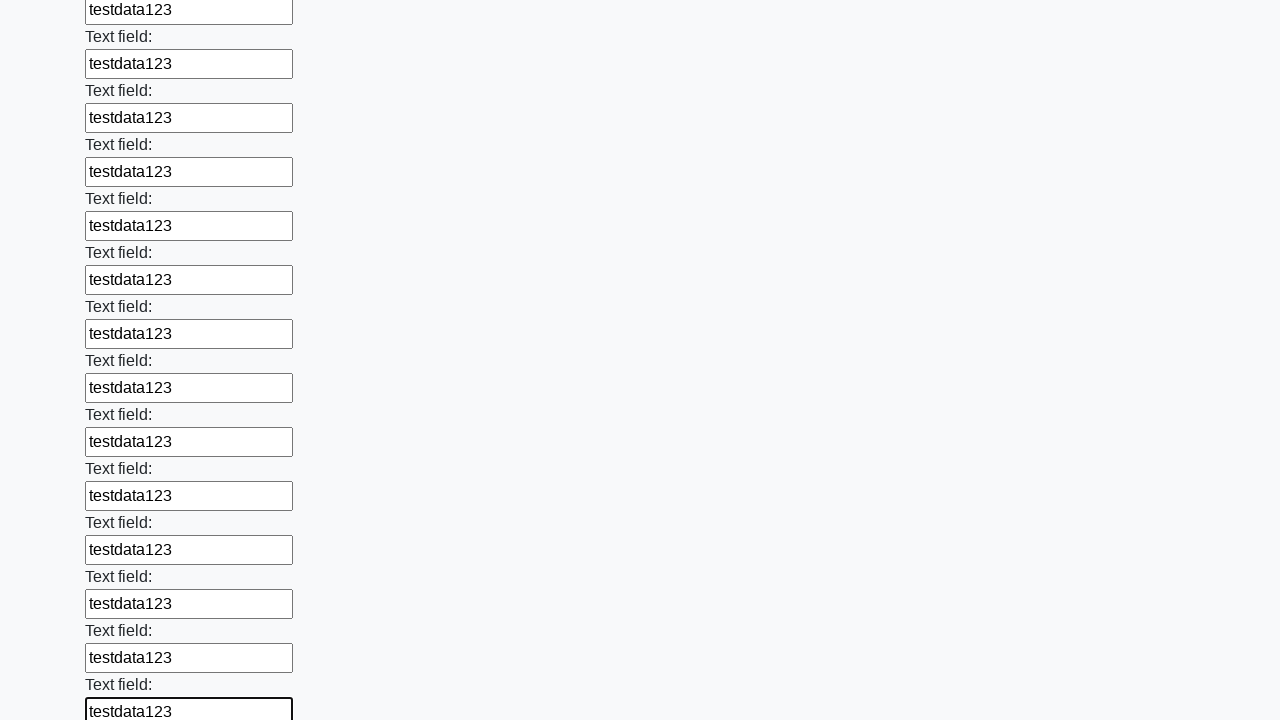

Filled input field with test data on input >> nth=53
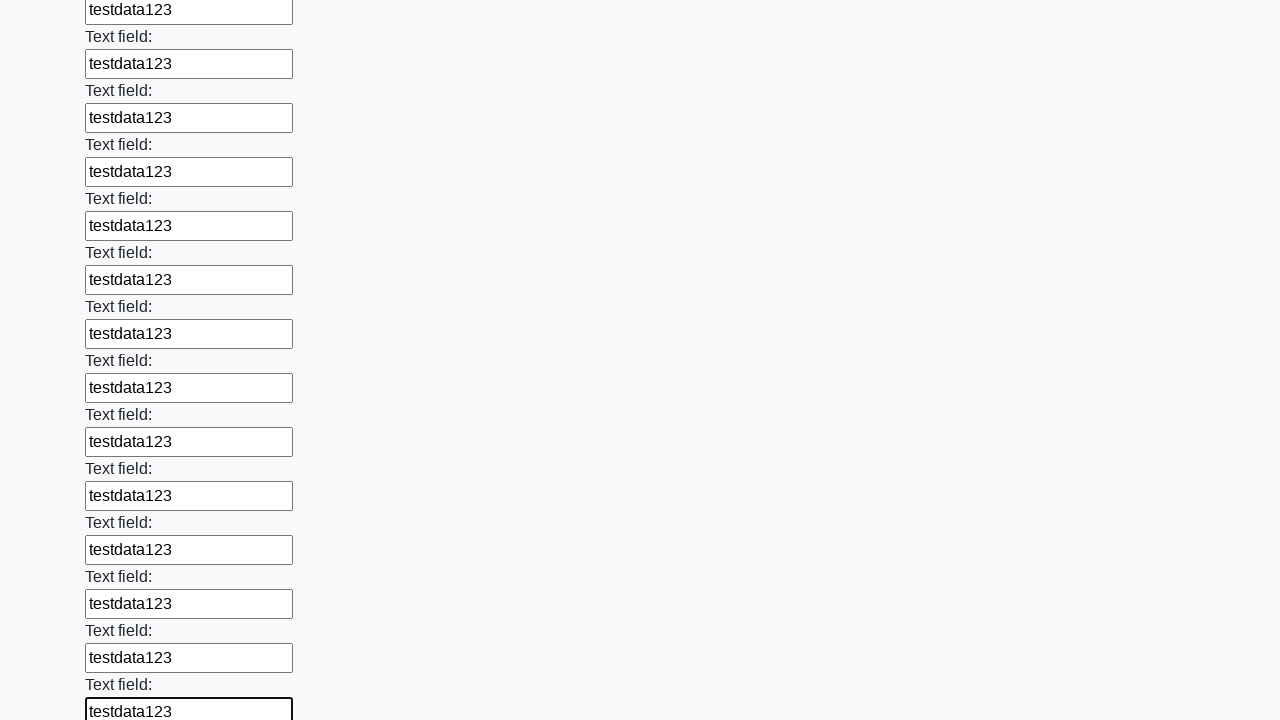

Filled input field with test data on input >> nth=54
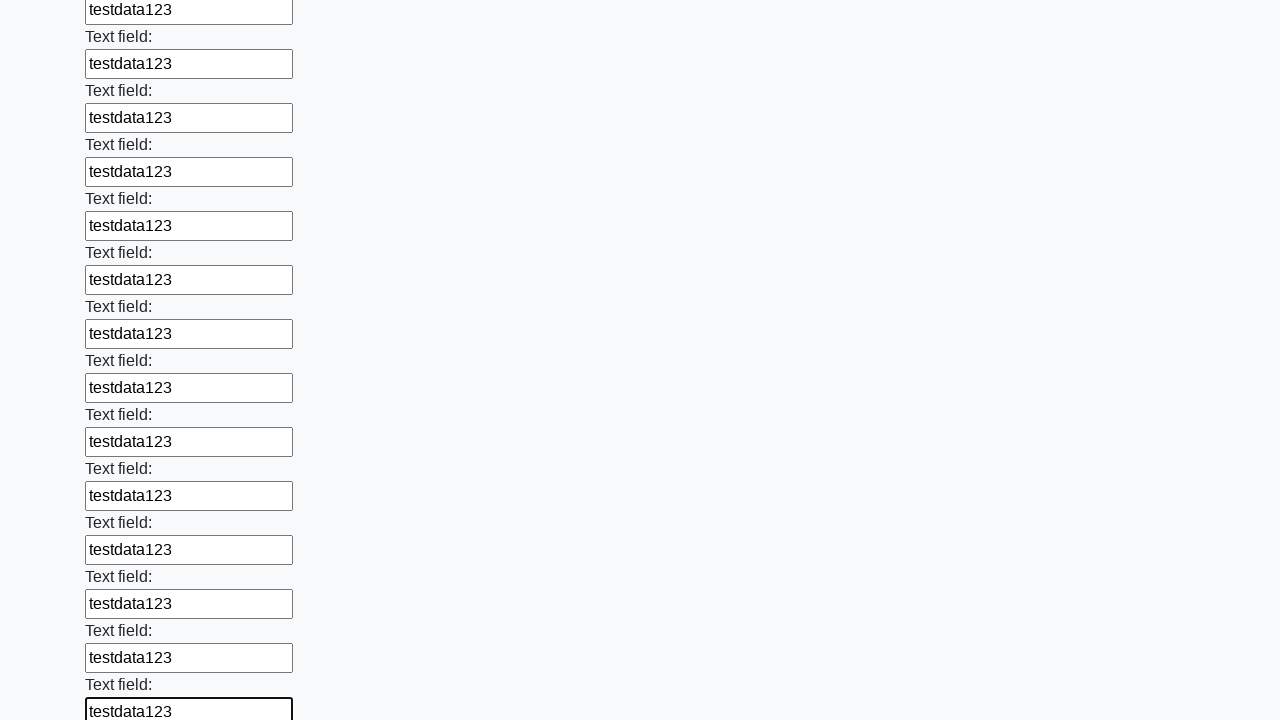

Filled input field with test data on input >> nth=55
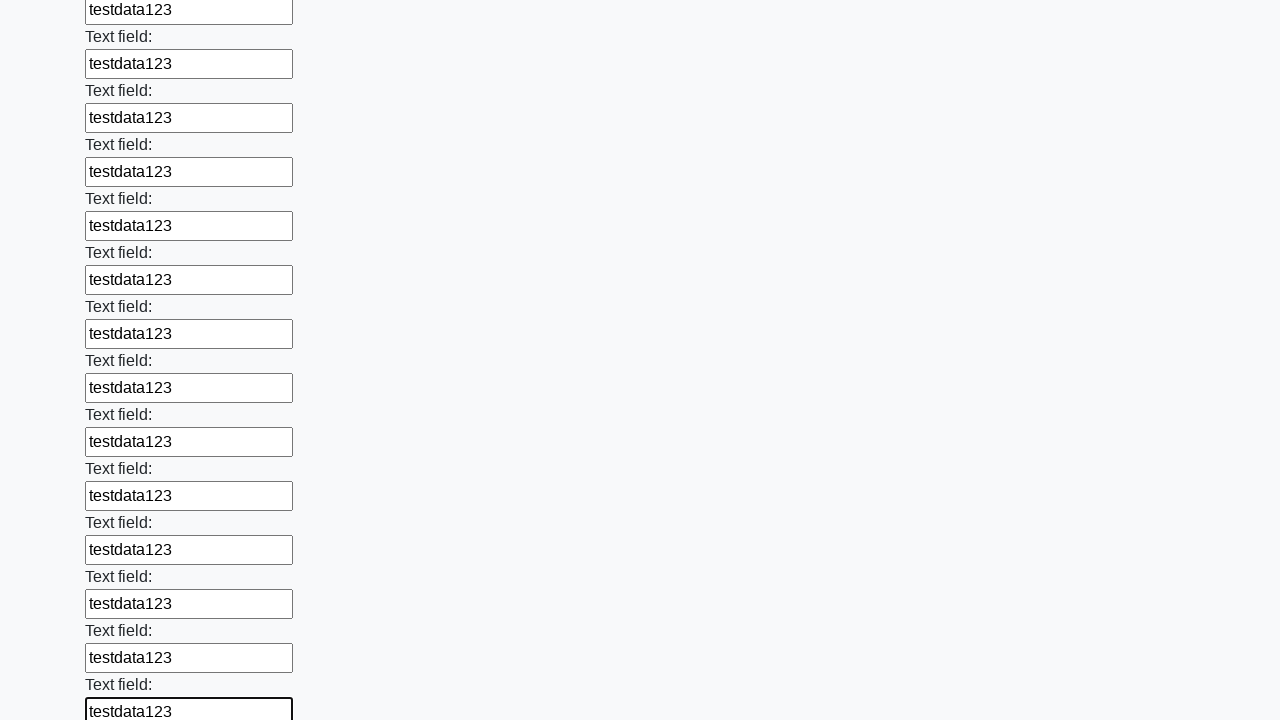

Filled input field with test data on input >> nth=56
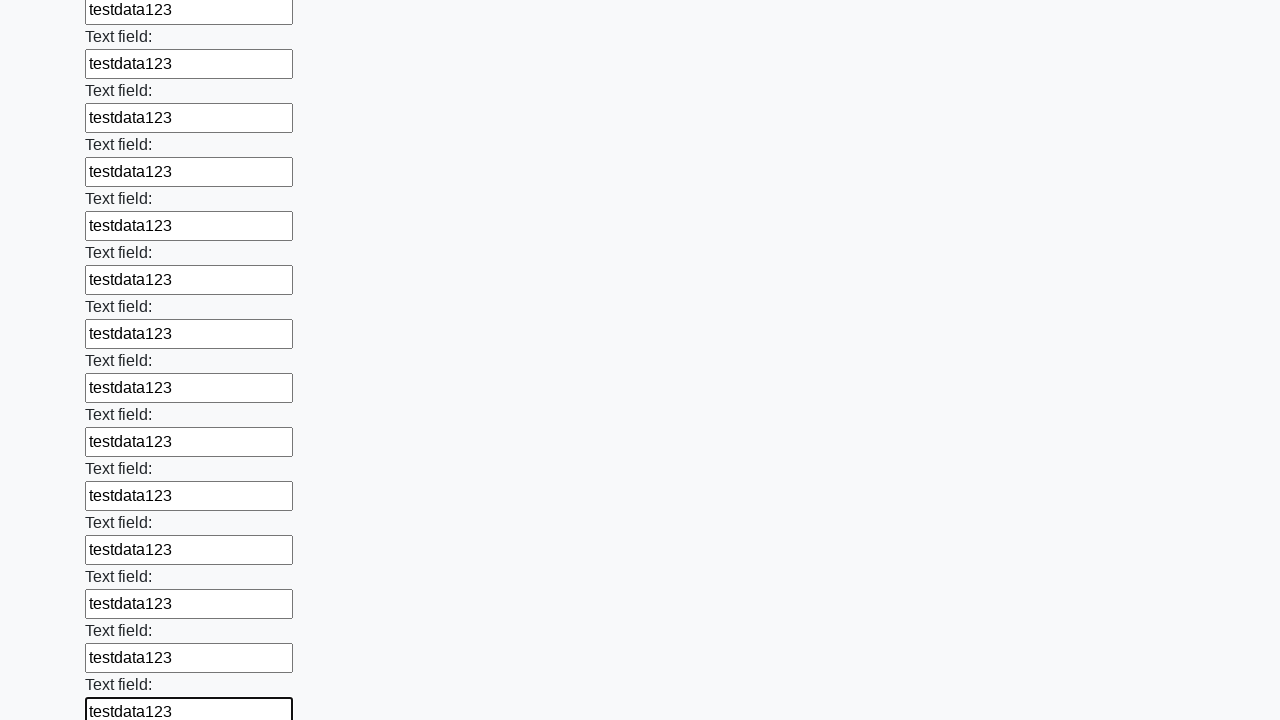

Filled input field with test data on input >> nth=57
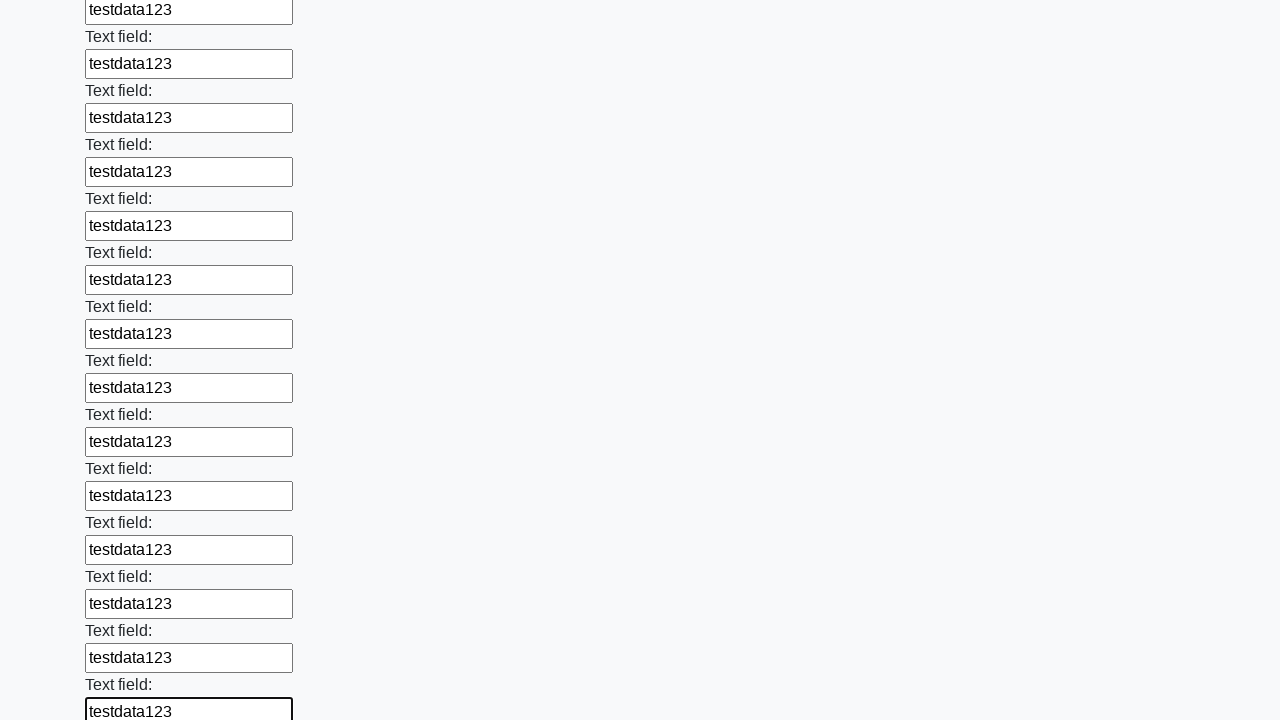

Filled input field with test data on input >> nth=58
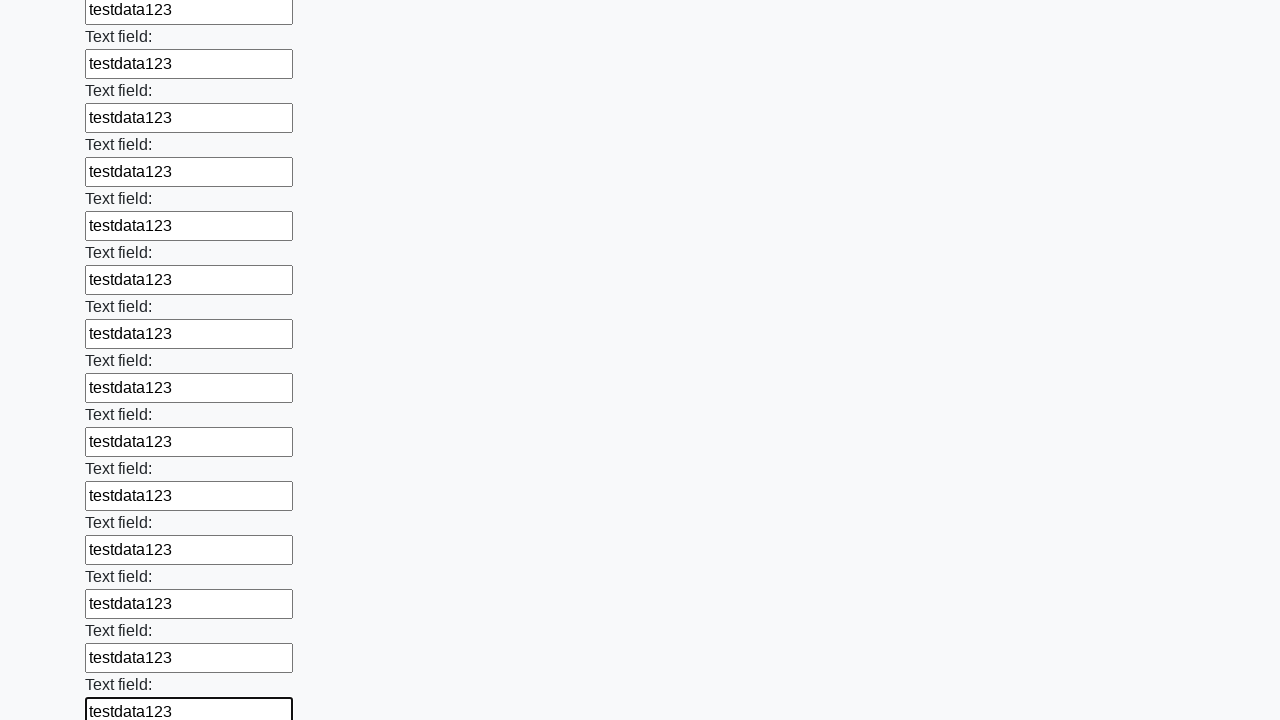

Filled input field with test data on input >> nth=59
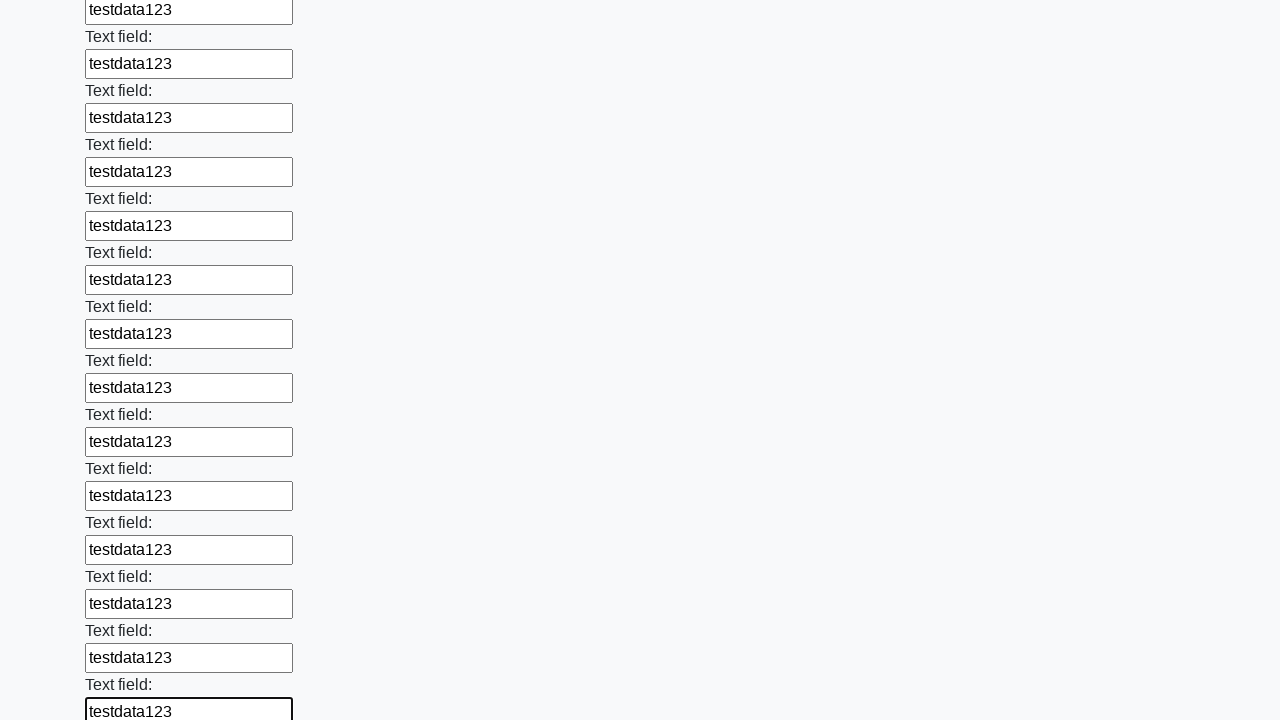

Filled input field with test data on input >> nth=60
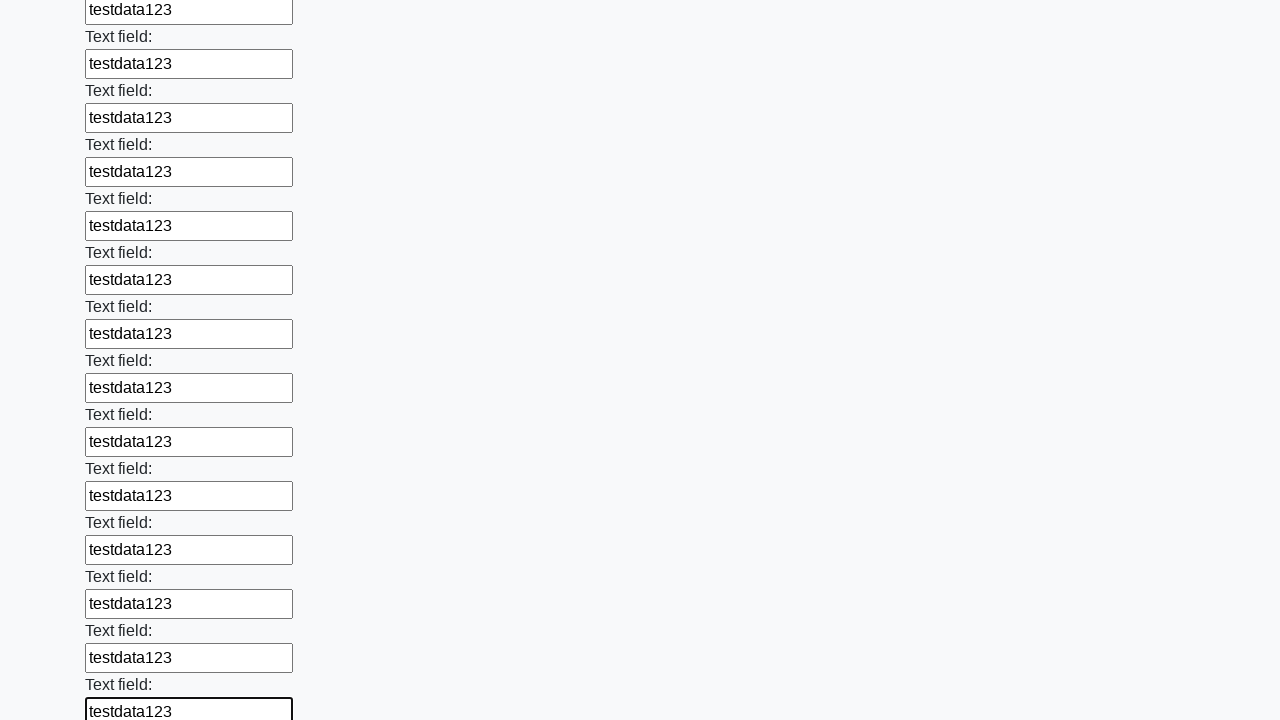

Filled input field with test data on input >> nth=61
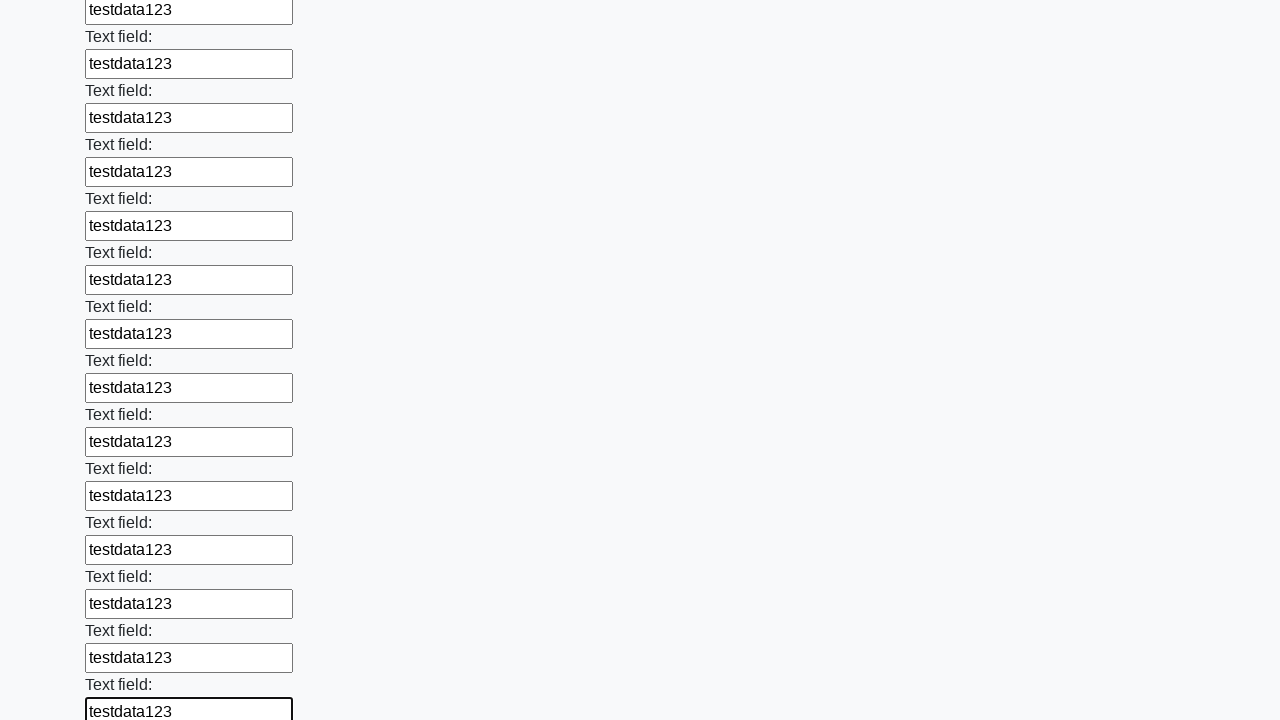

Filled input field with test data on input >> nth=62
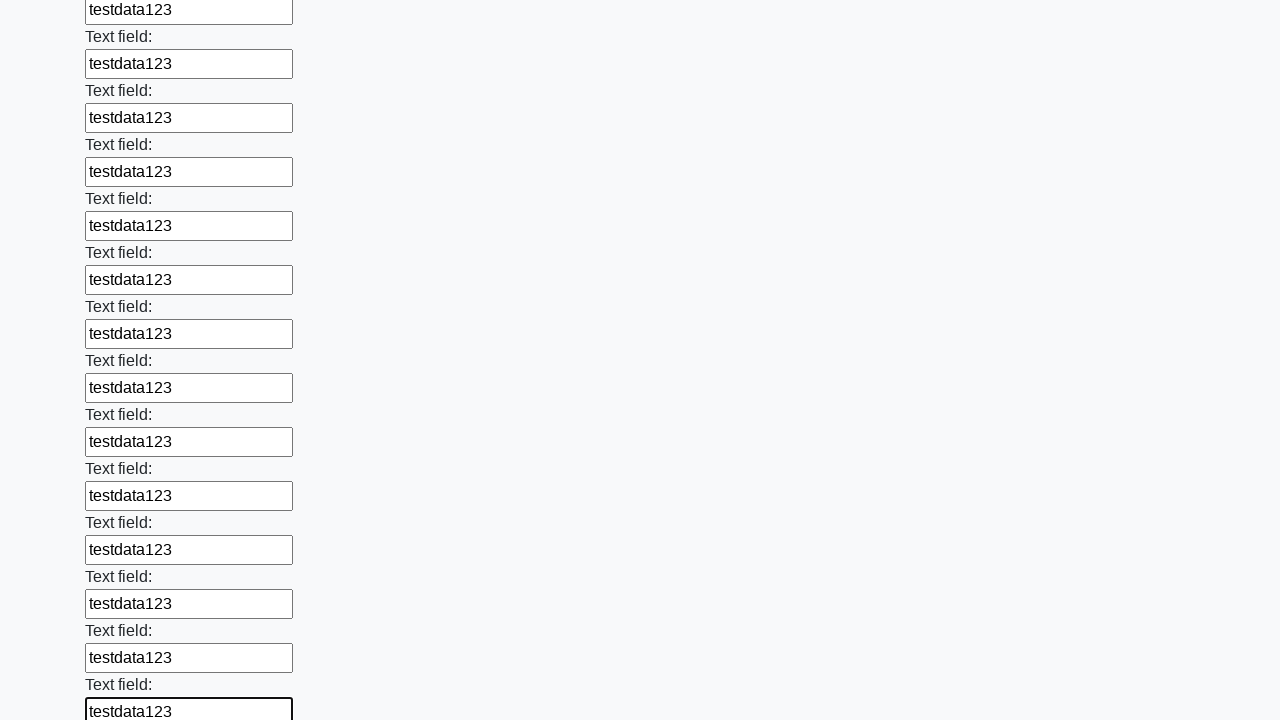

Filled input field with test data on input >> nth=63
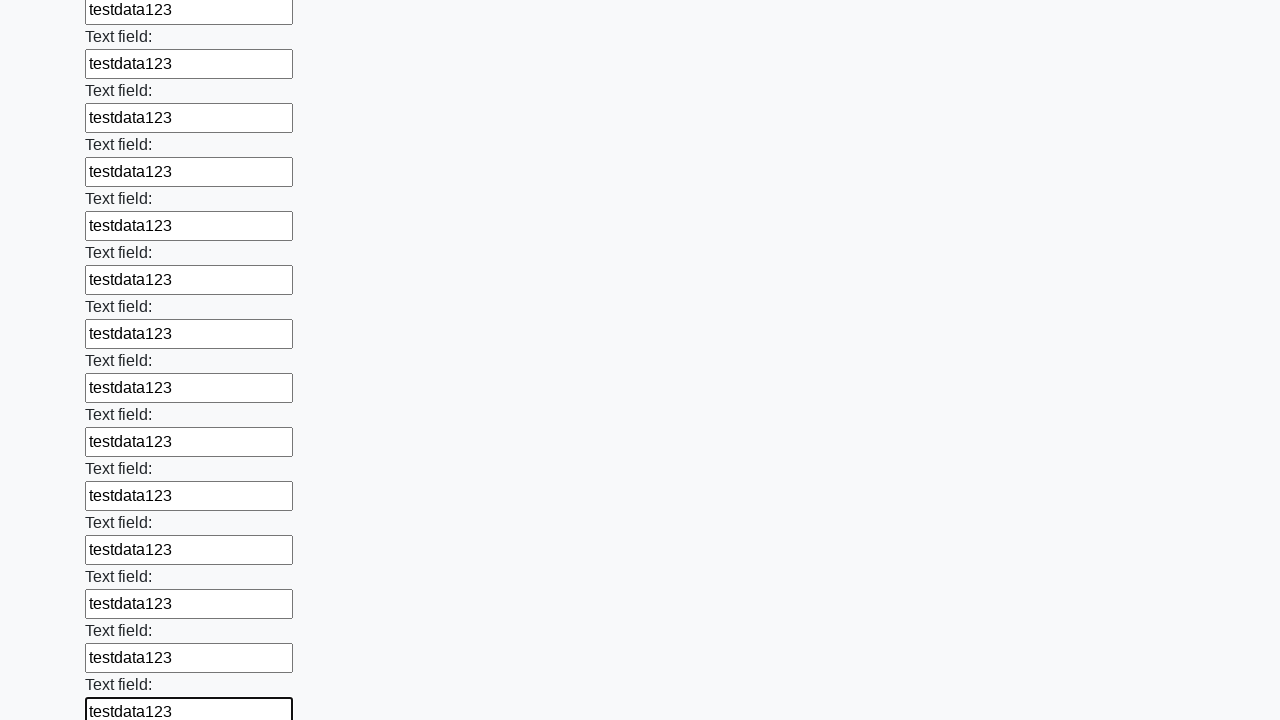

Filled input field with test data on input >> nth=64
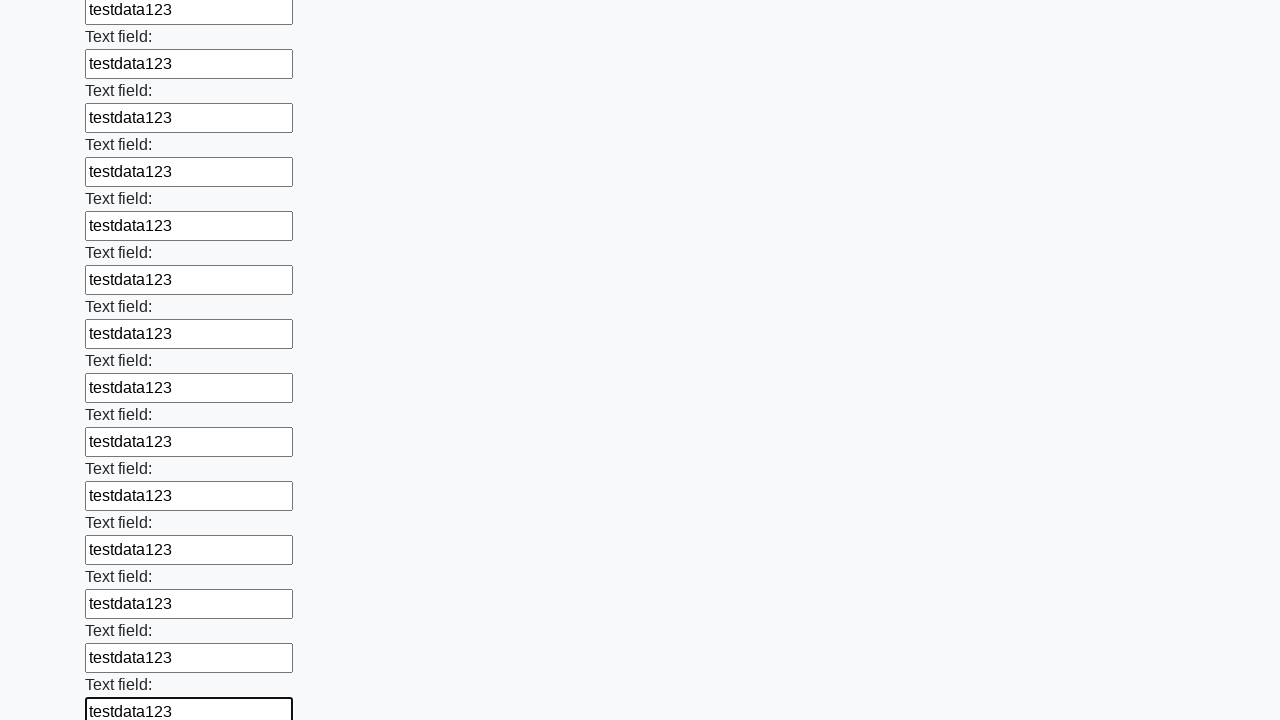

Filled input field with test data on input >> nth=65
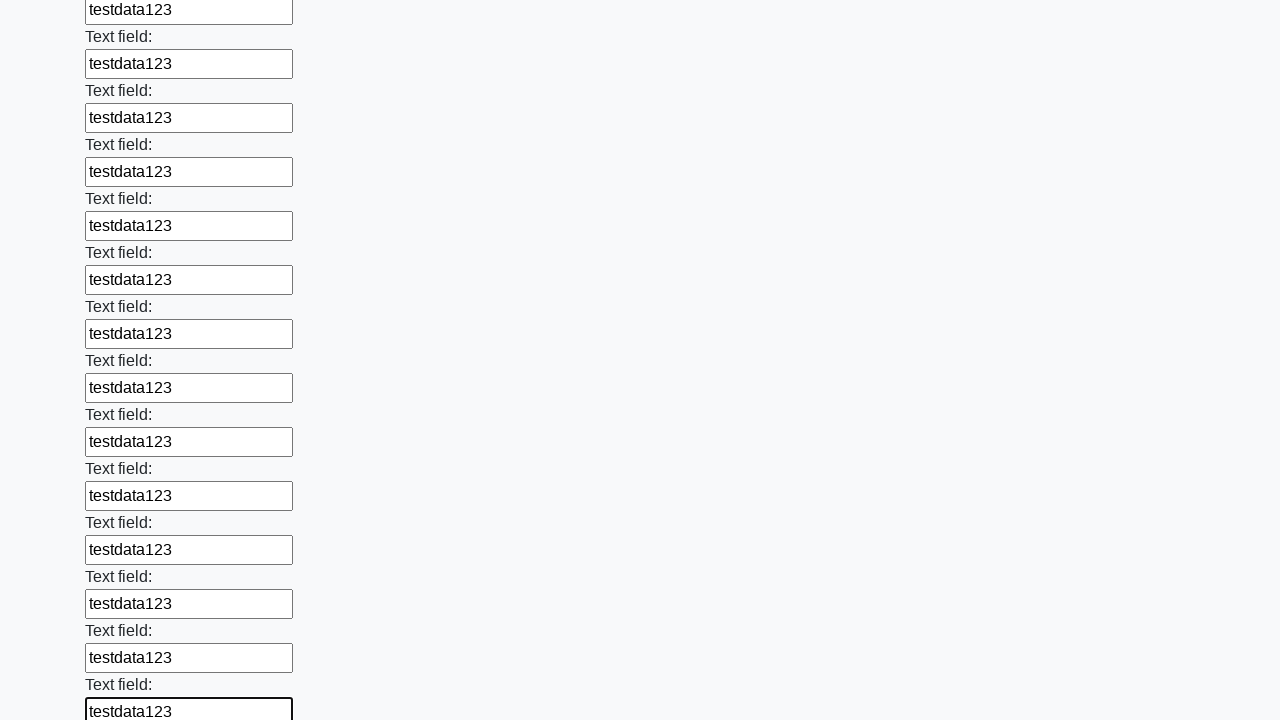

Filled input field with test data on input >> nth=66
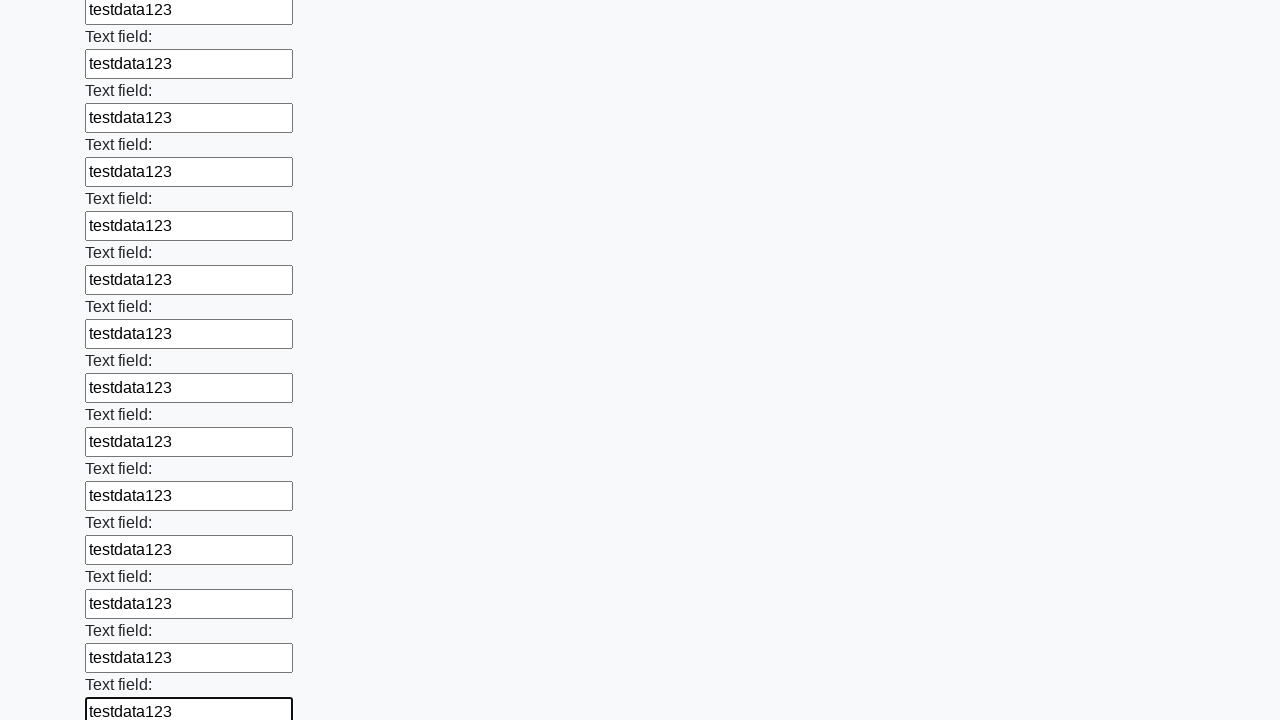

Filled input field with test data on input >> nth=67
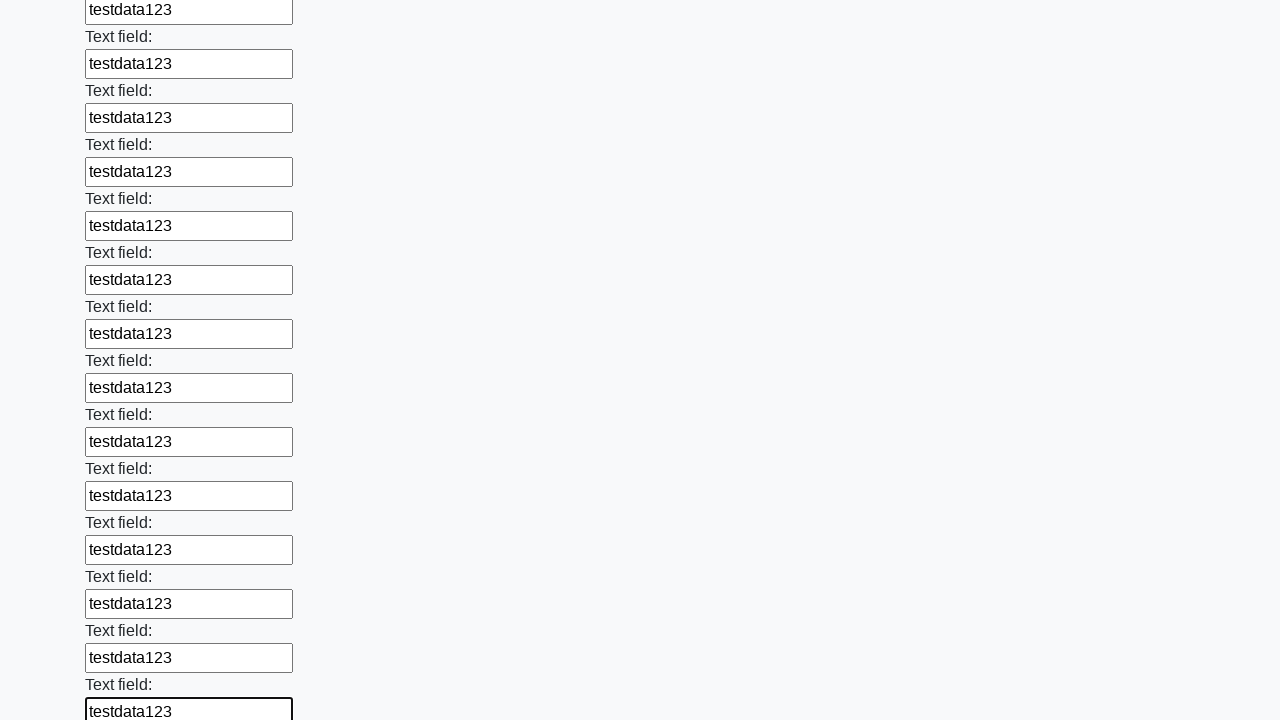

Filled input field with test data on input >> nth=68
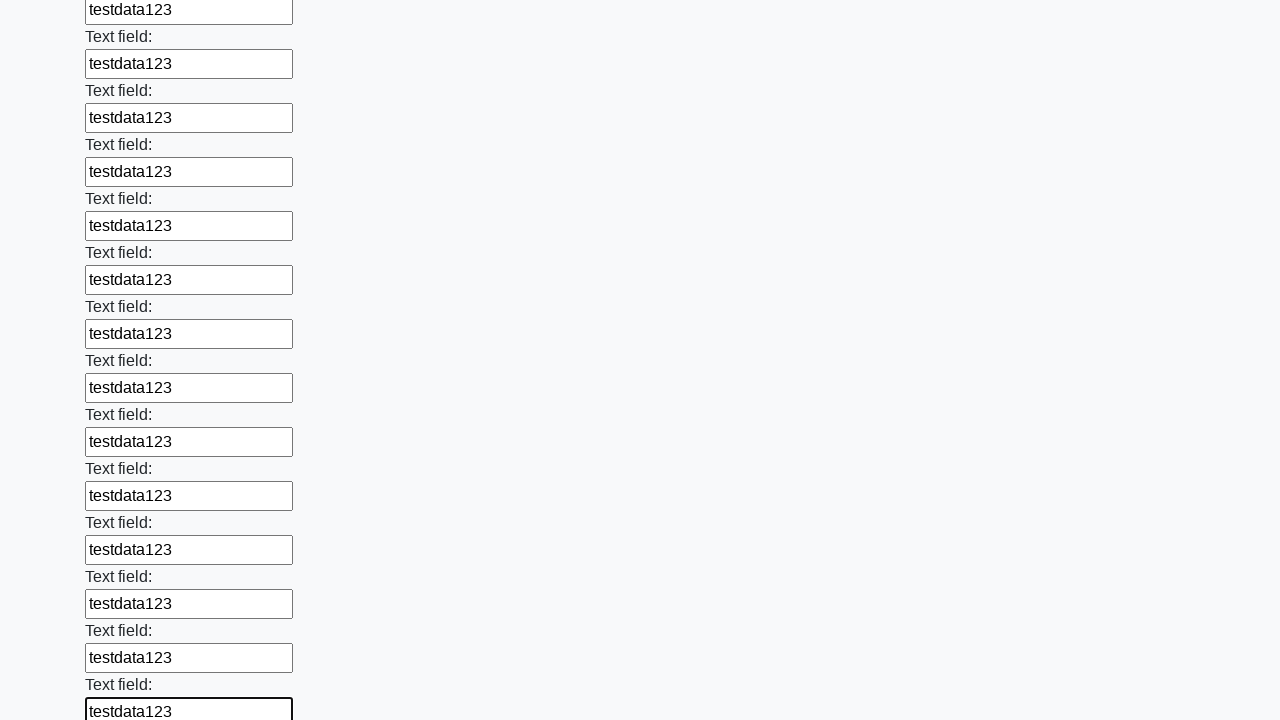

Filled input field with test data on input >> nth=69
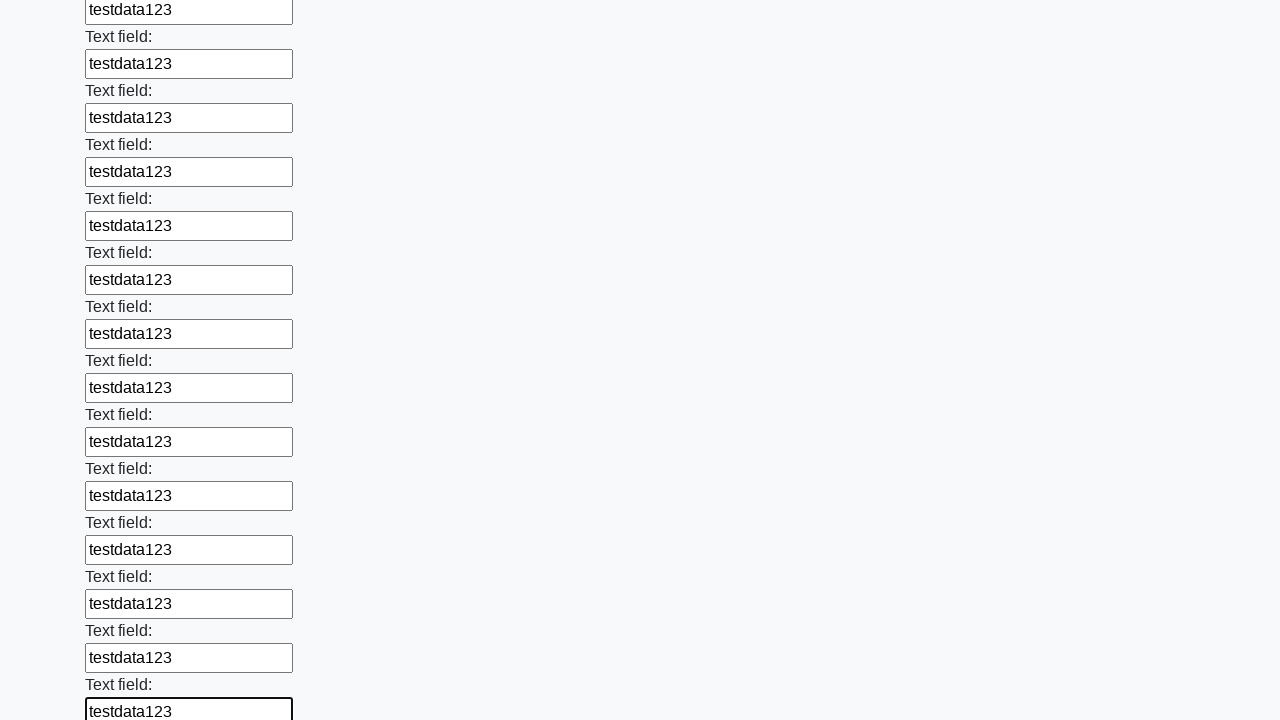

Filled input field with test data on input >> nth=70
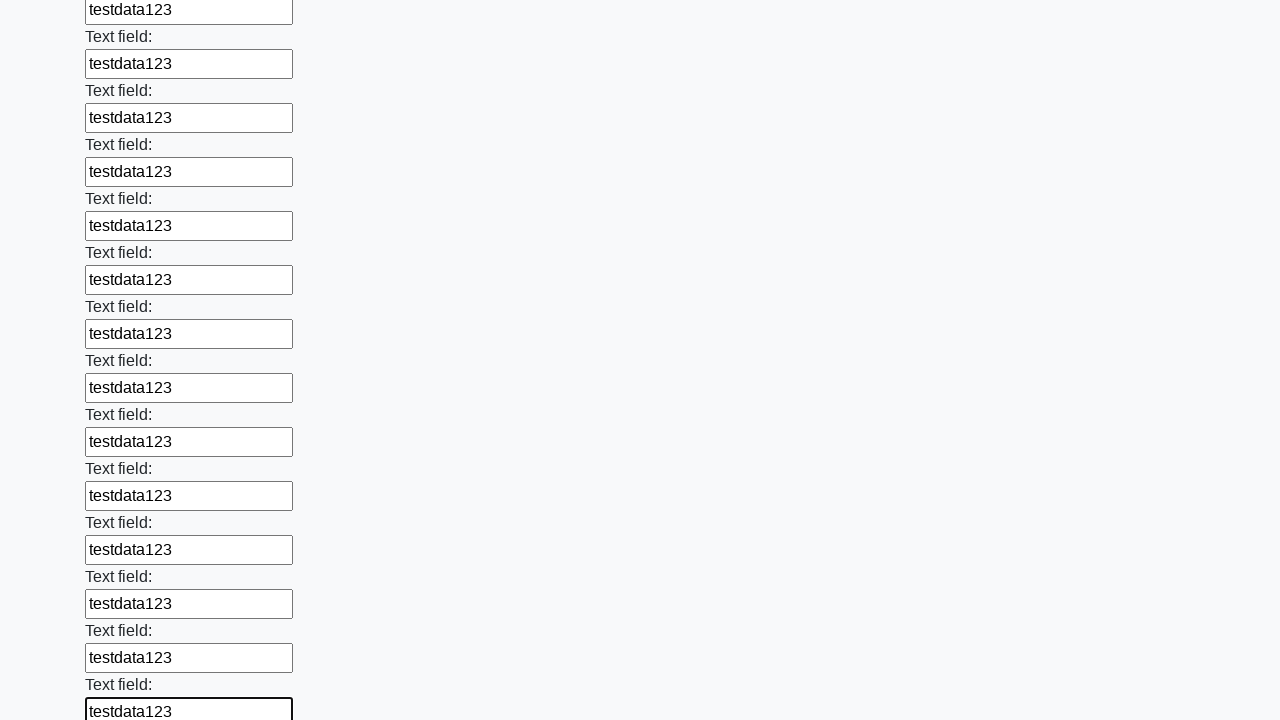

Filled input field with test data on input >> nth=71
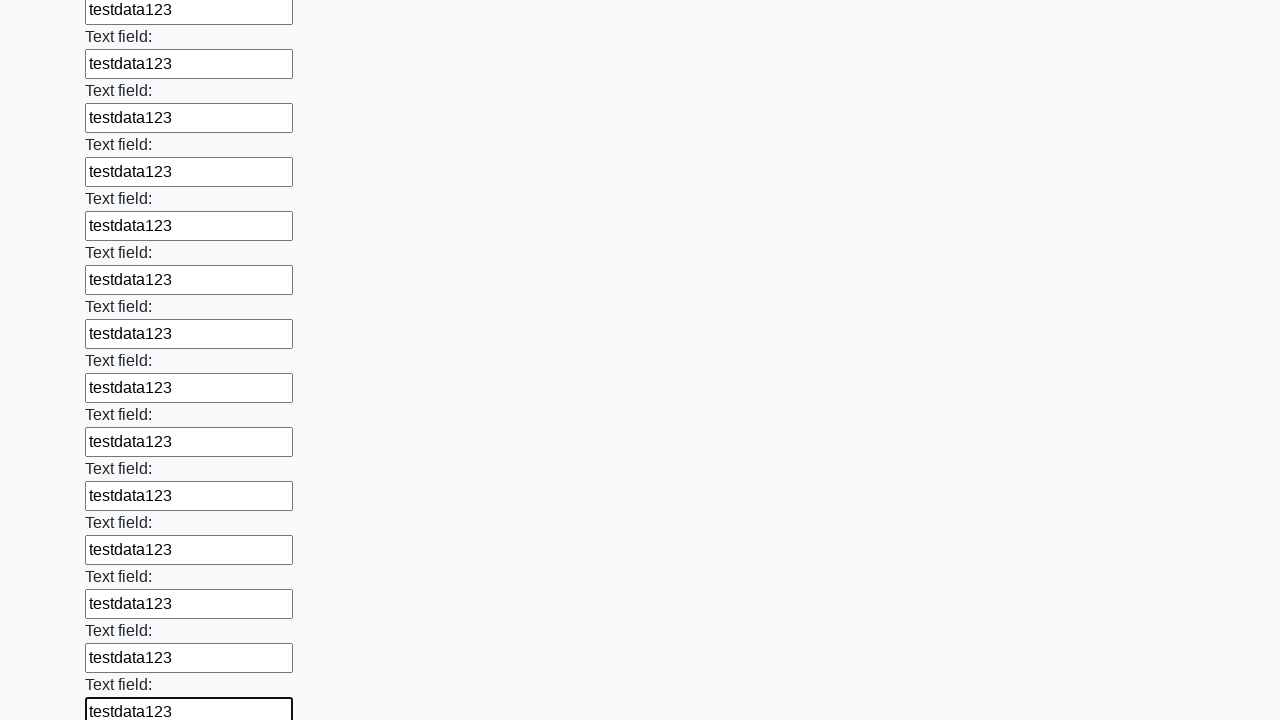

Filled input field with test data on input >> nth=72
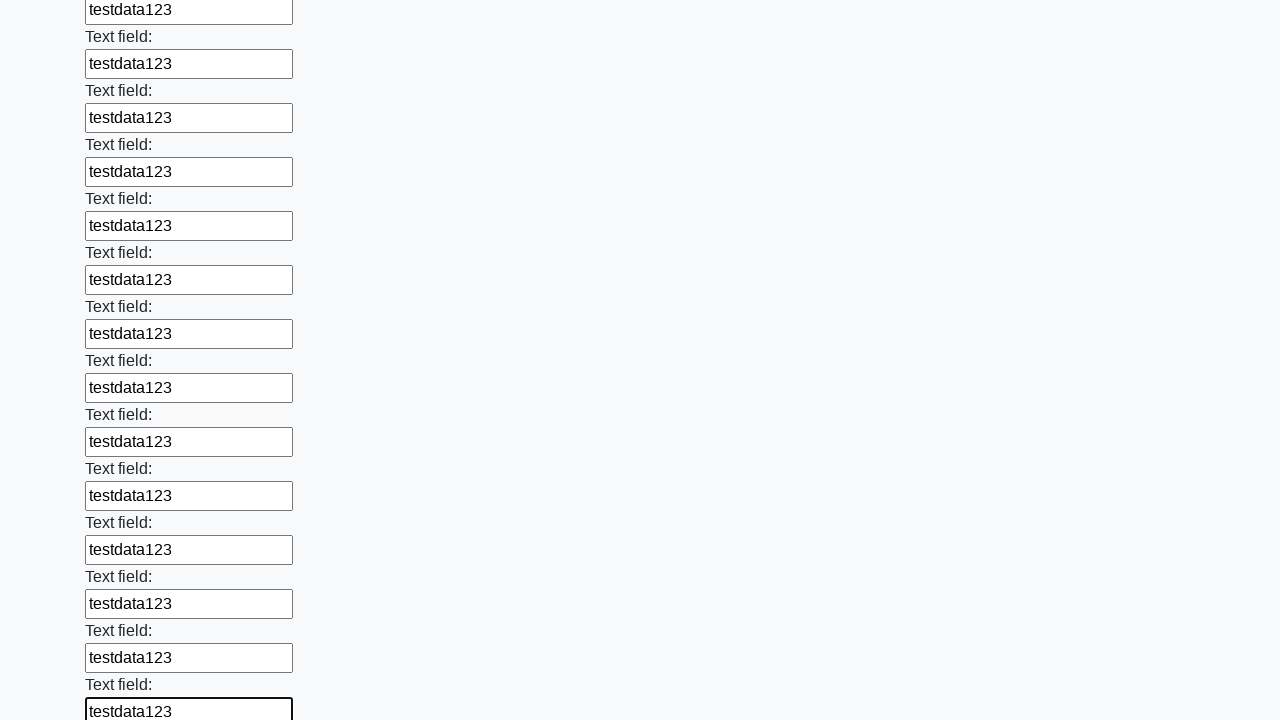

Filled input field with test data on input >> nth=73
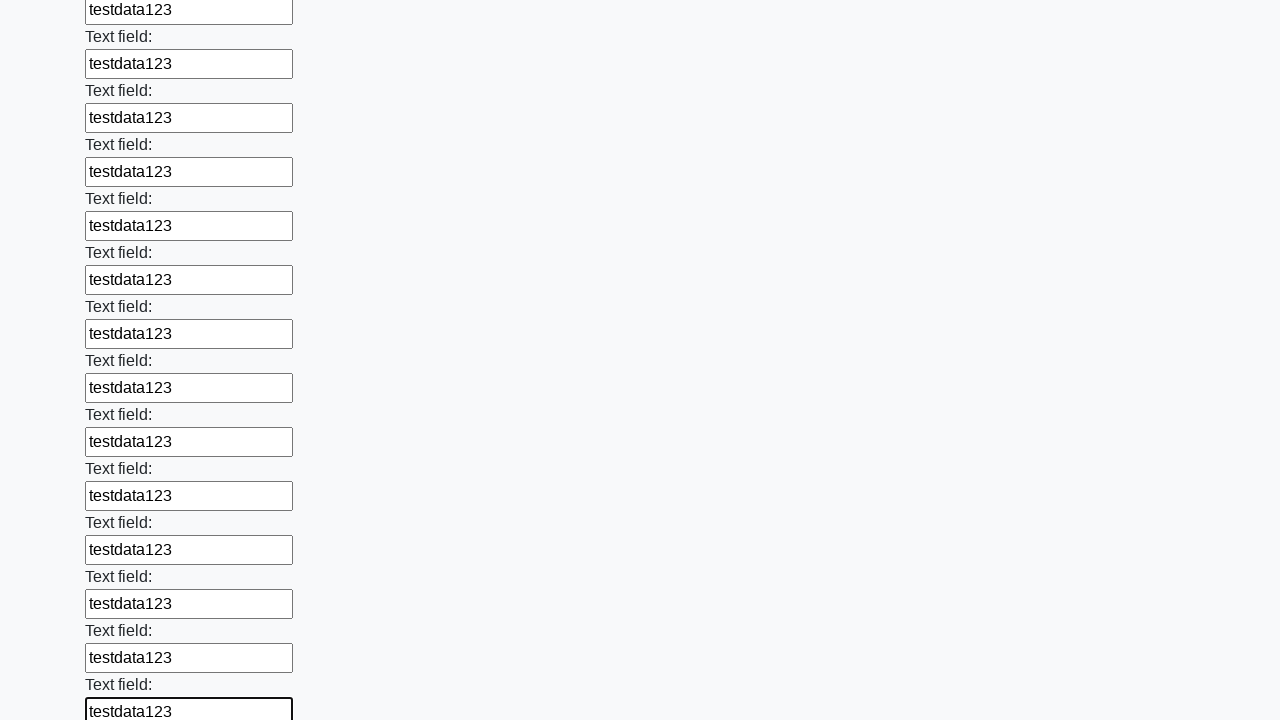

Filled input field with test data on input >> nth=74
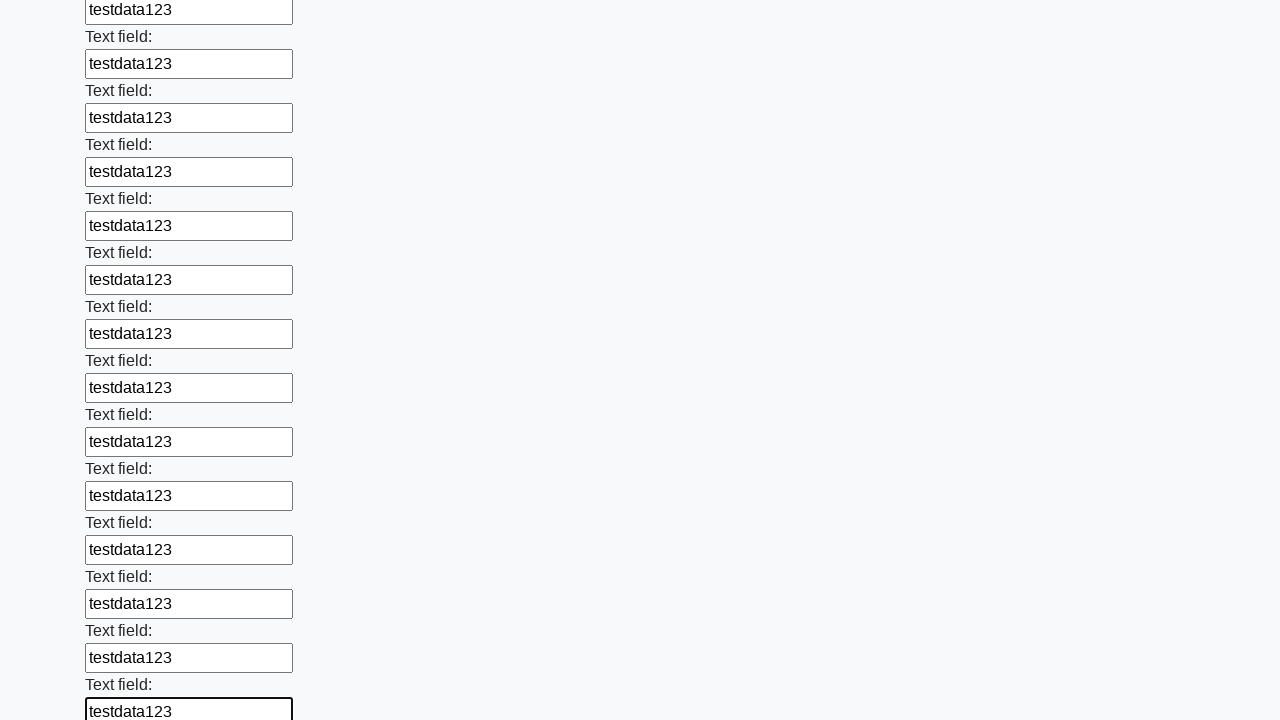

Filled input field with test data on input >> nth=75
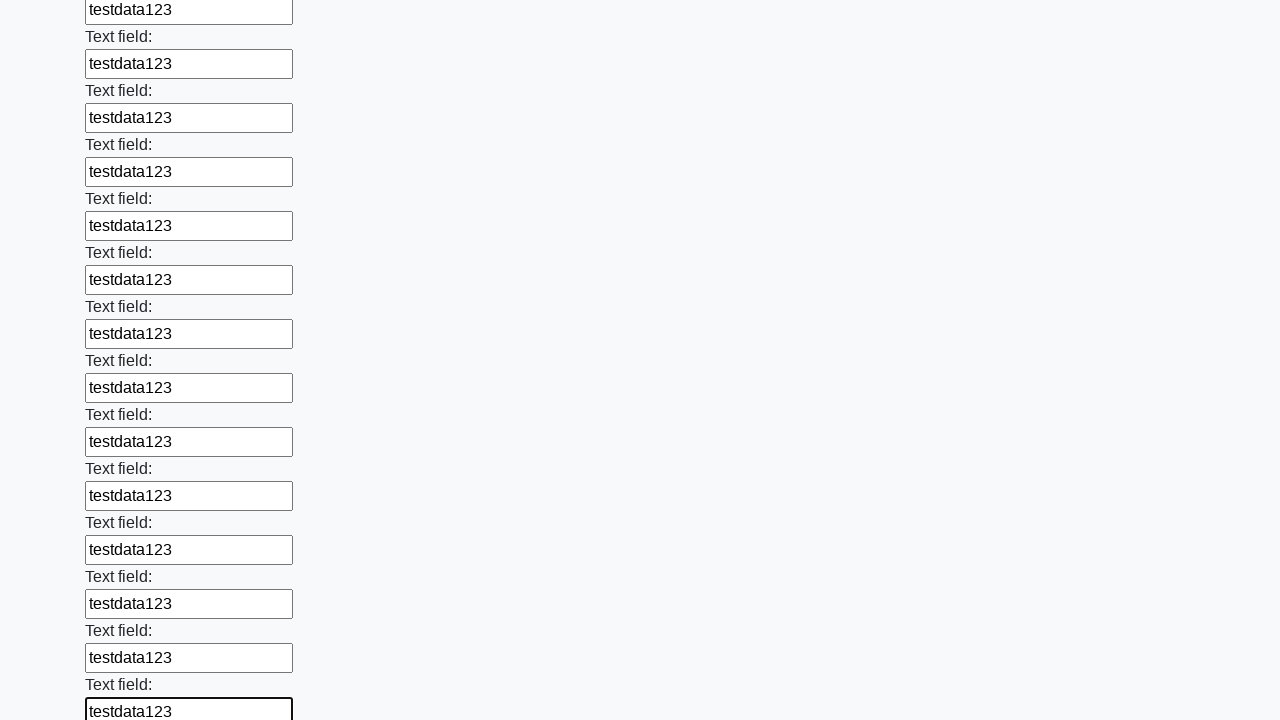

Filled input field with test data on input >> nth=76
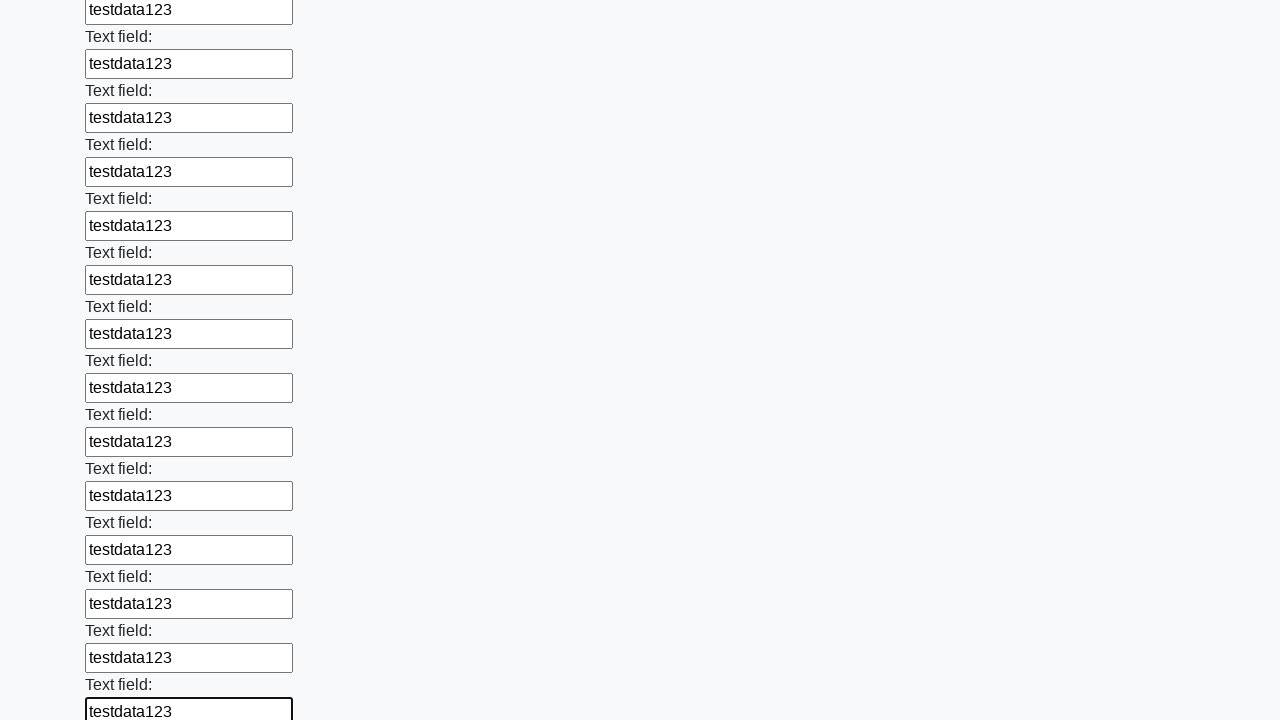

Filled input field with test data on input >> nth=77
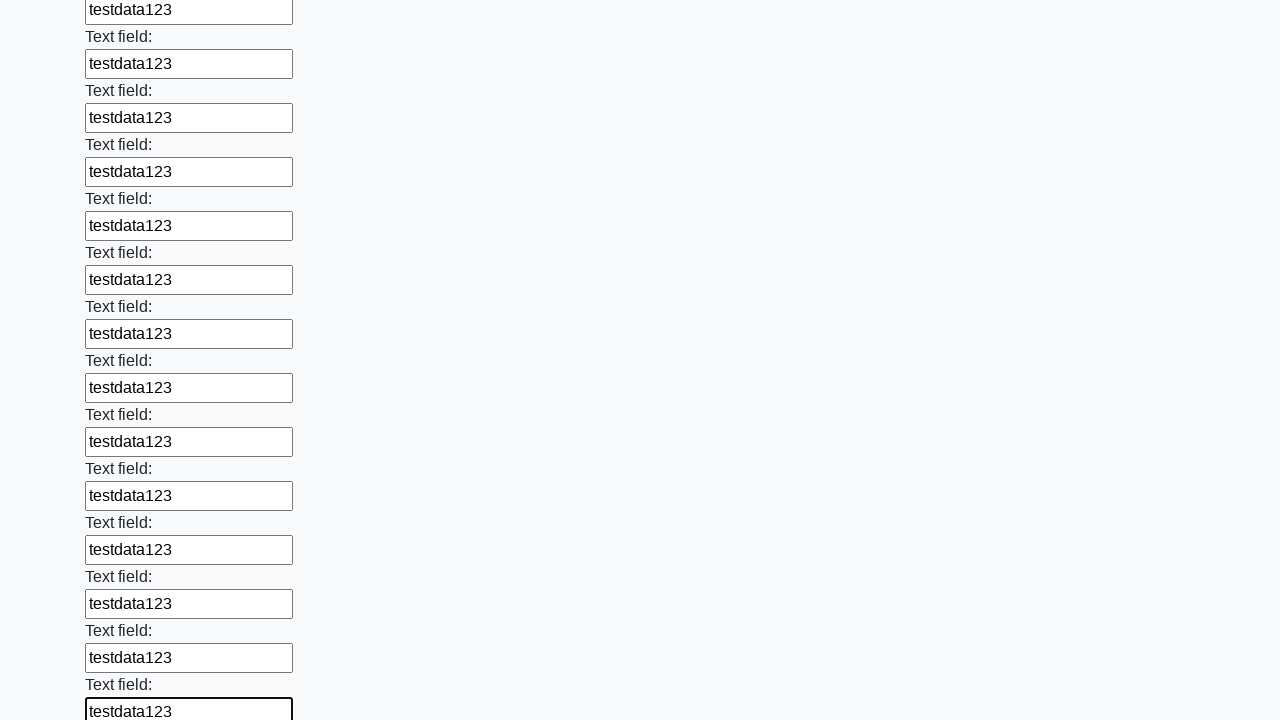

Filled input field with test data on input >> nth=78
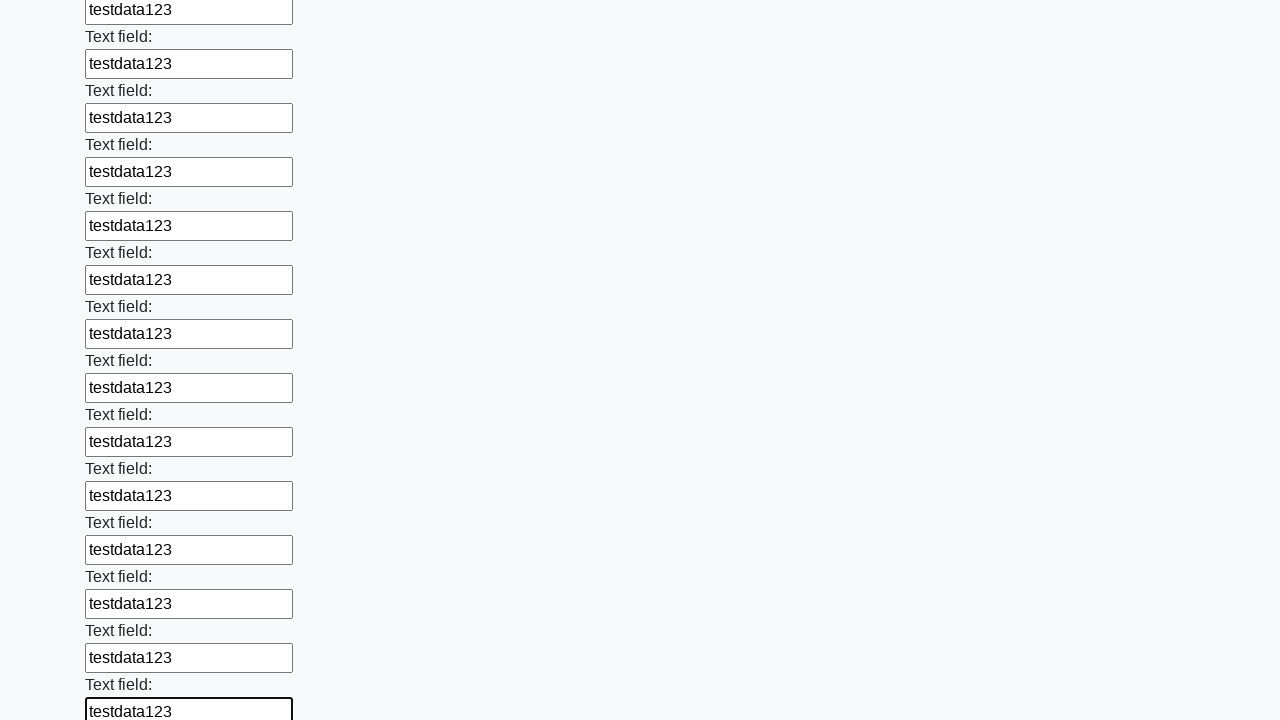

Filled input field with test data on input >> nth=79
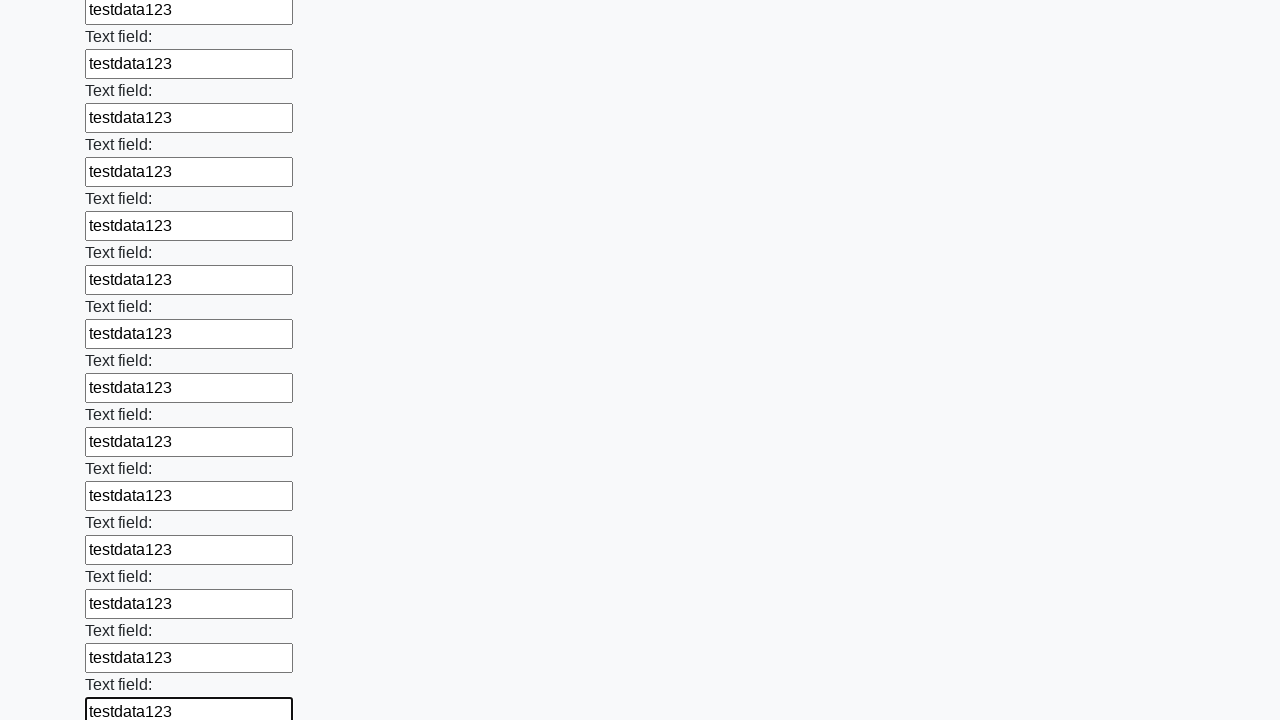

Filled input field with test data on input >> nth=80
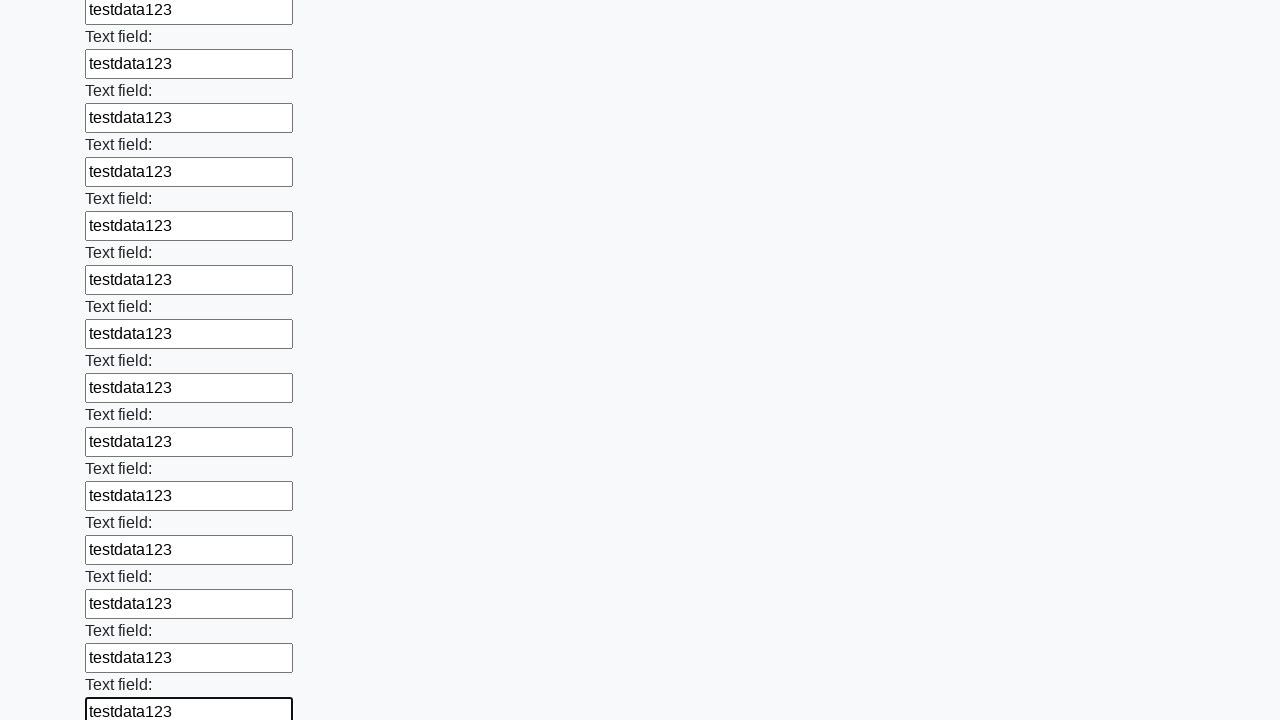

Filled input field with test data on input >> nth=81
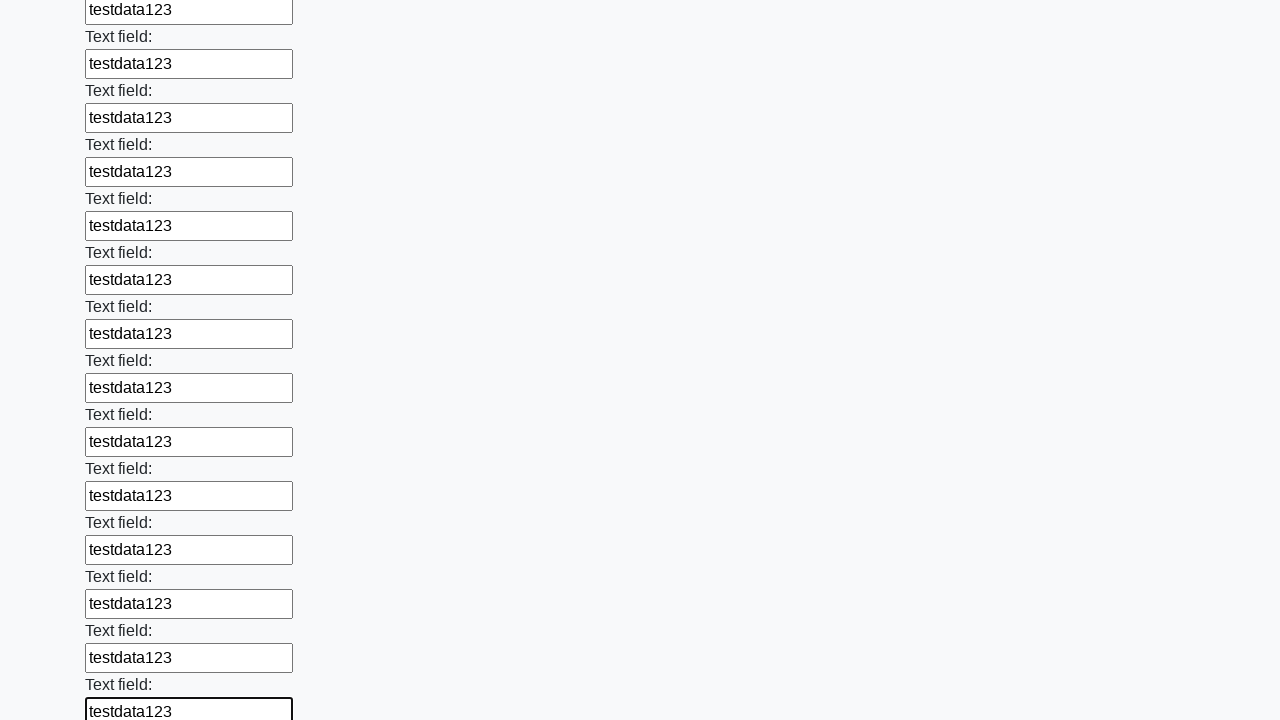

Filled input field with test data on input >> nth=82
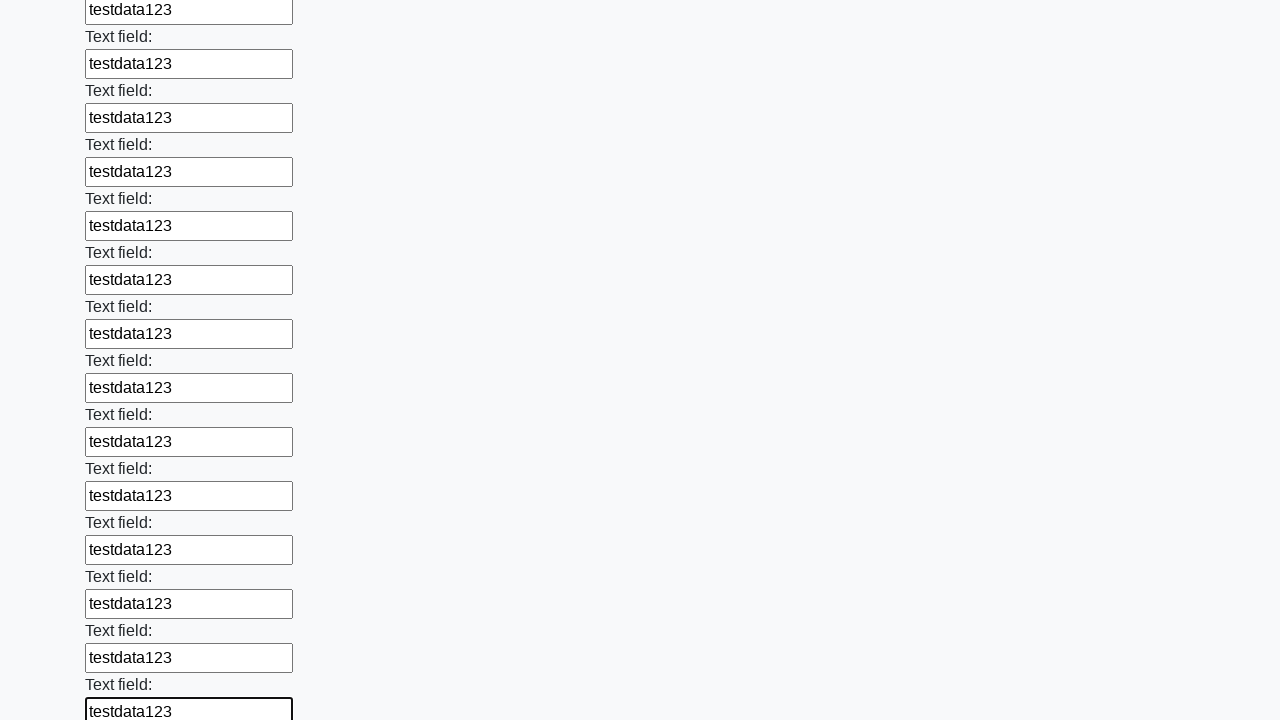

Filled input field with test data on input >> nth=83
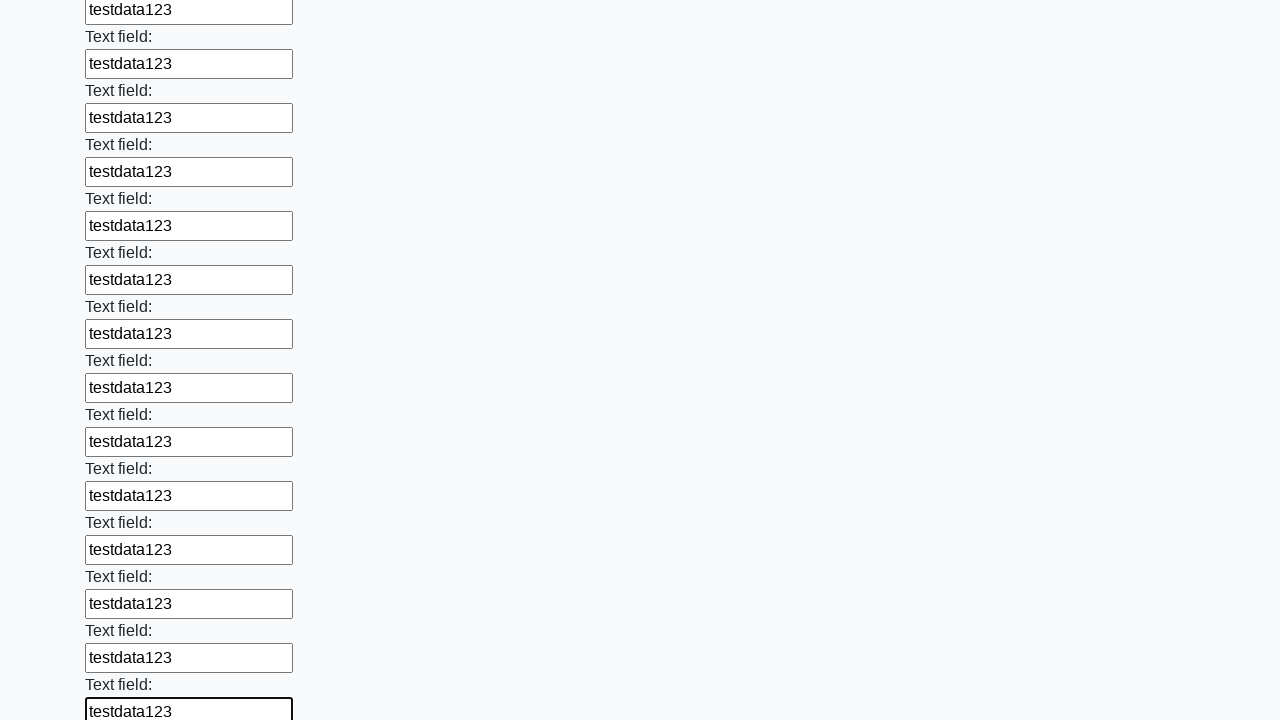

Filled input field with test data on input >> nth=84
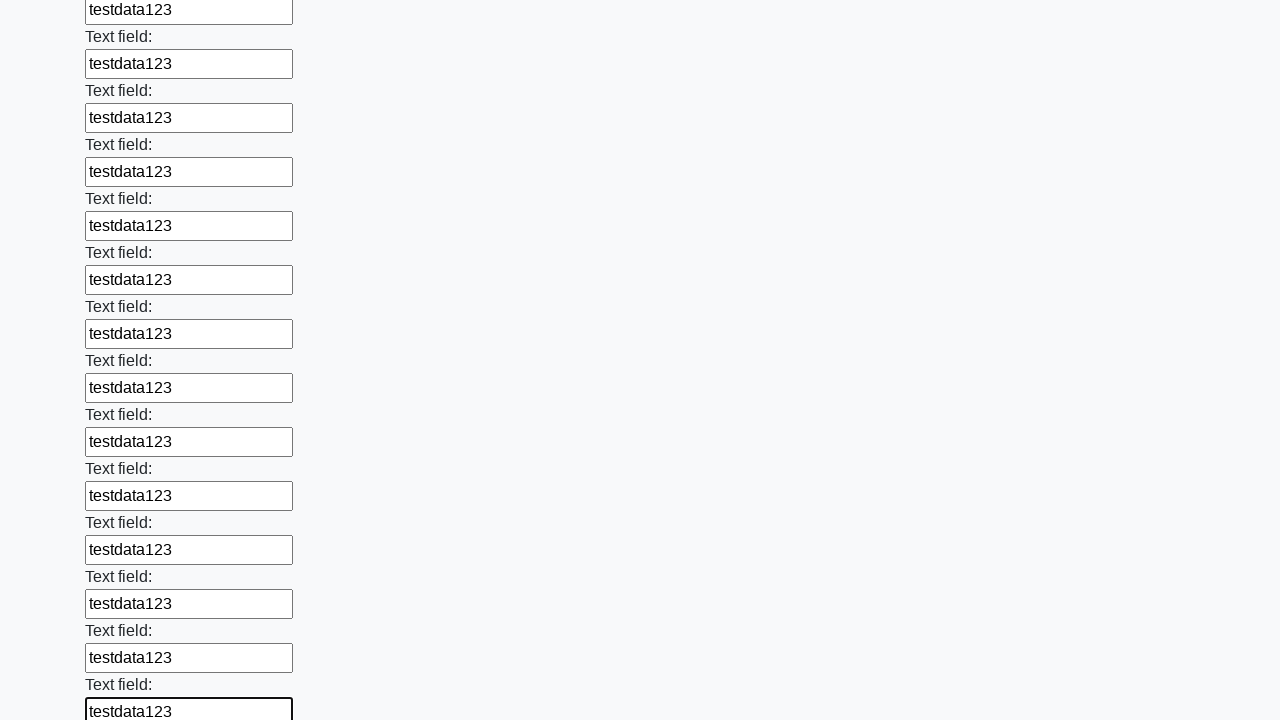

Filled input field with test data on input >> nth=85
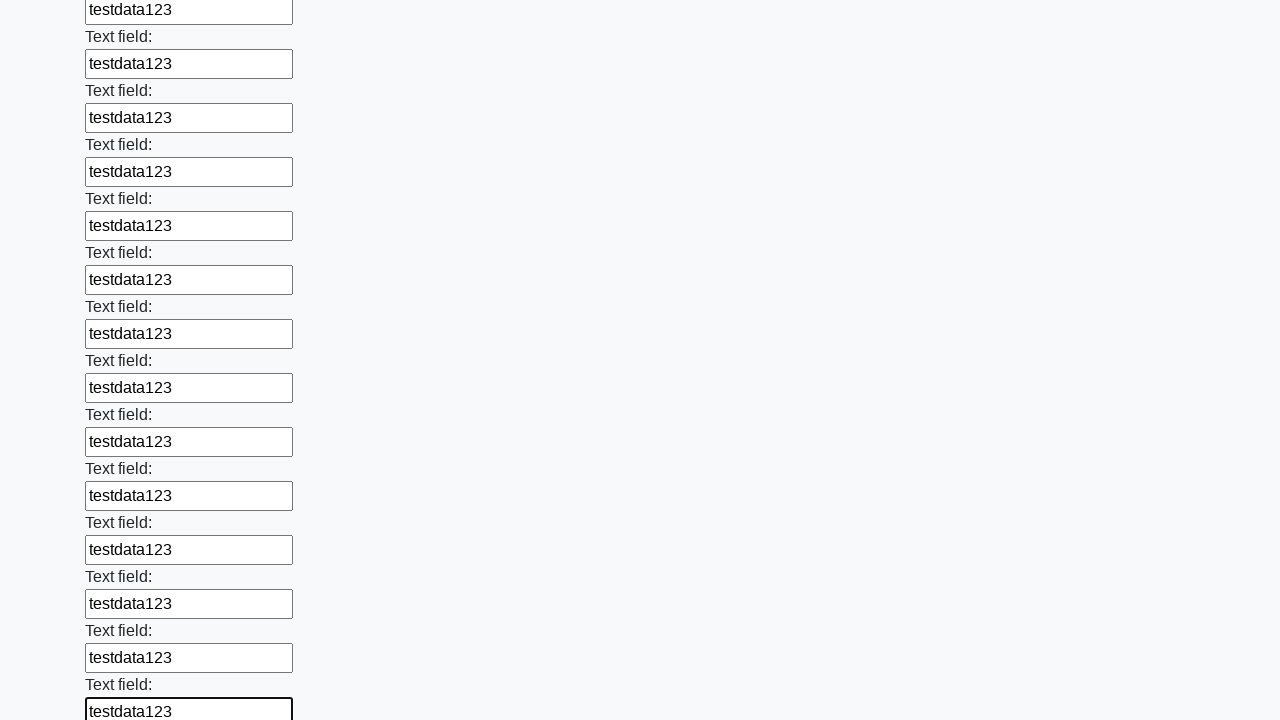

Filled input field with test data on input >> nth=86
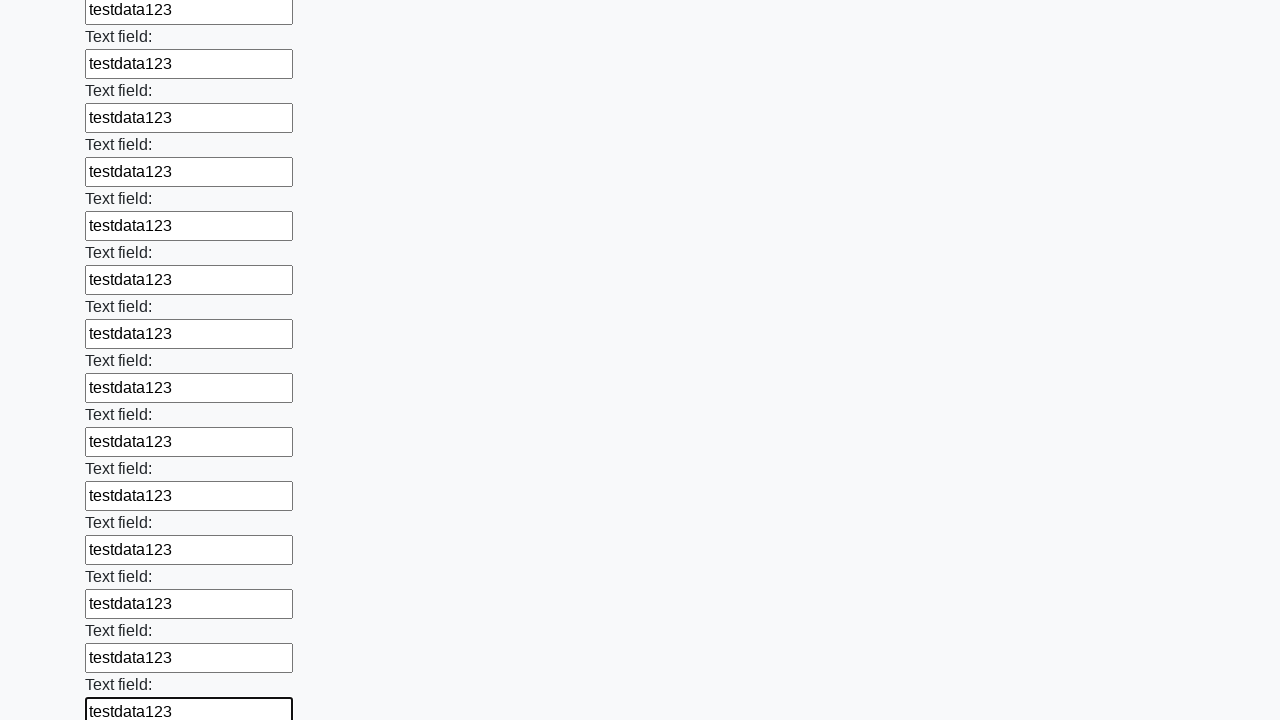

Filled input field with test data on input >> nth=87
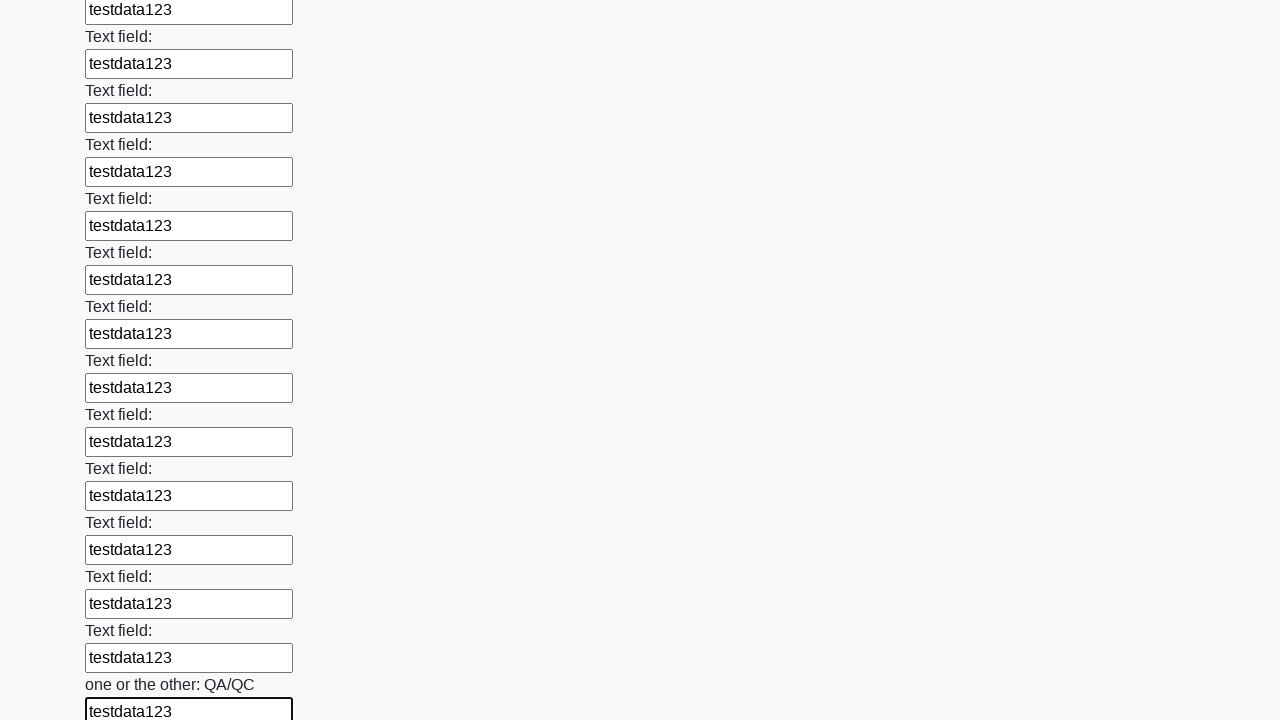

Filled input field with test data on input >> nth=88
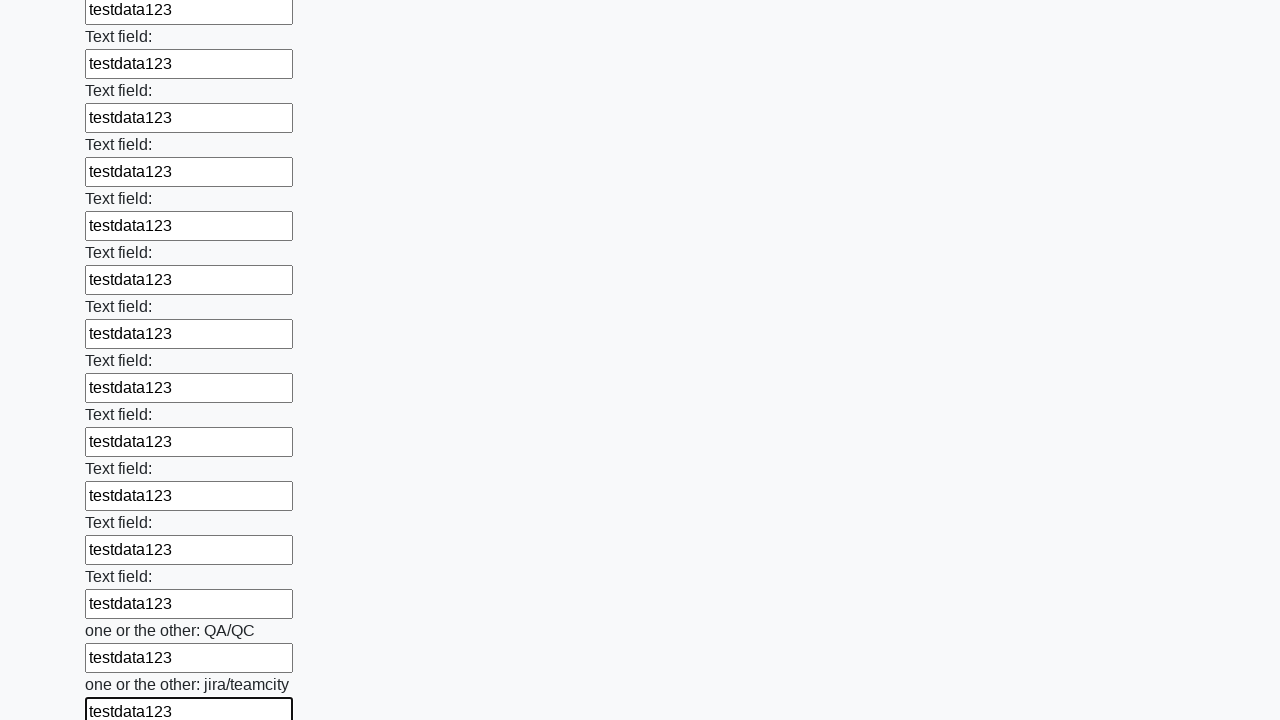

Filled input field with test data on input >> nth=89
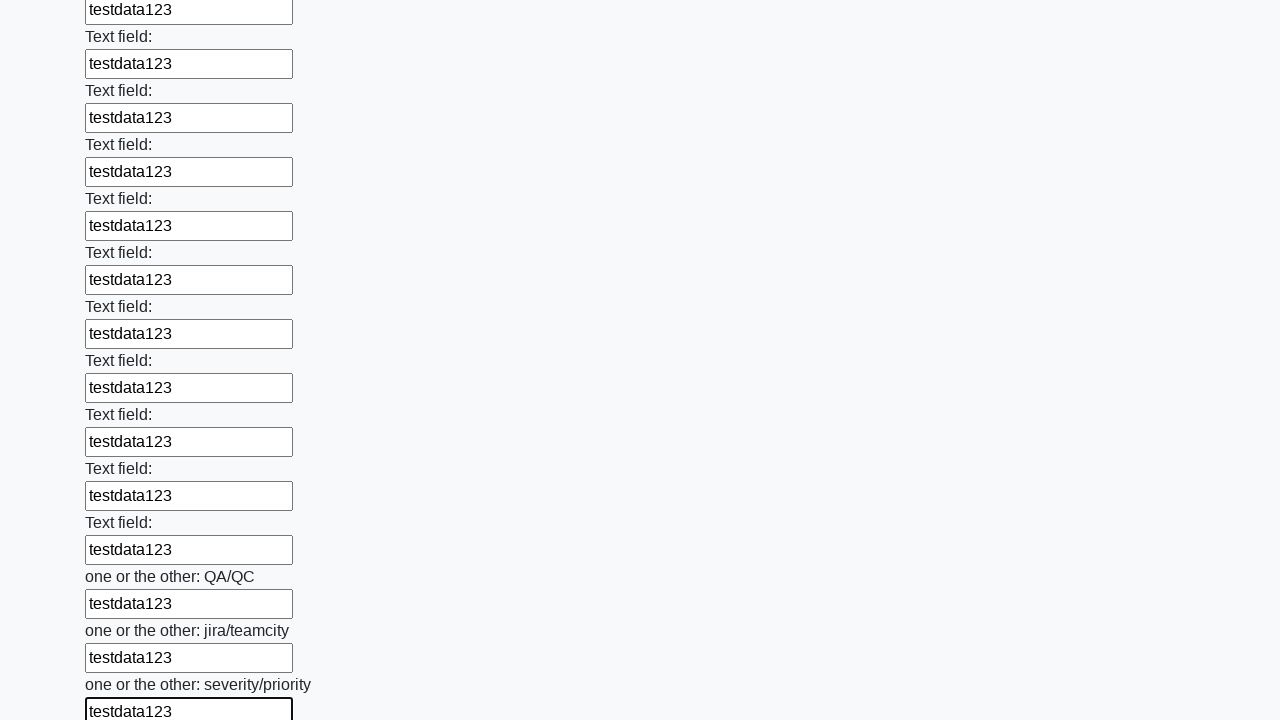

Filled input field with test data on input >> nth=90
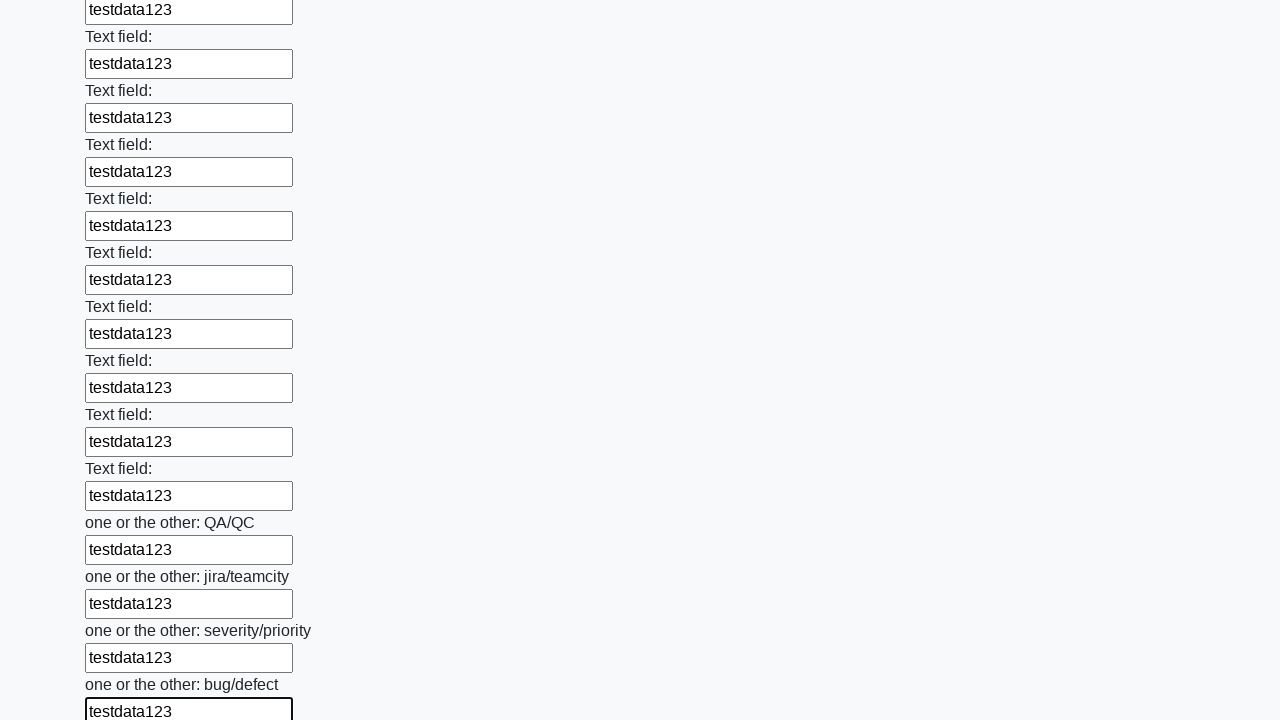

Filled input field with test data on input >> nth=91
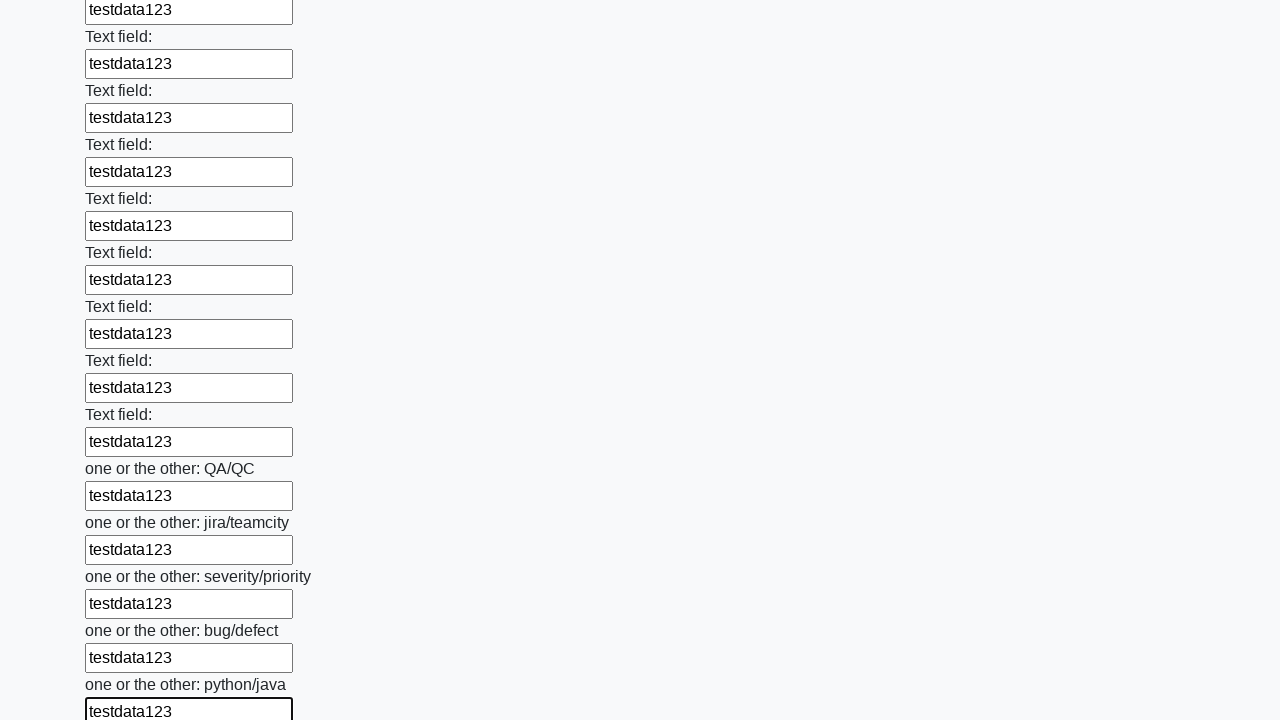

Filled input field with test data on input >> nth=92
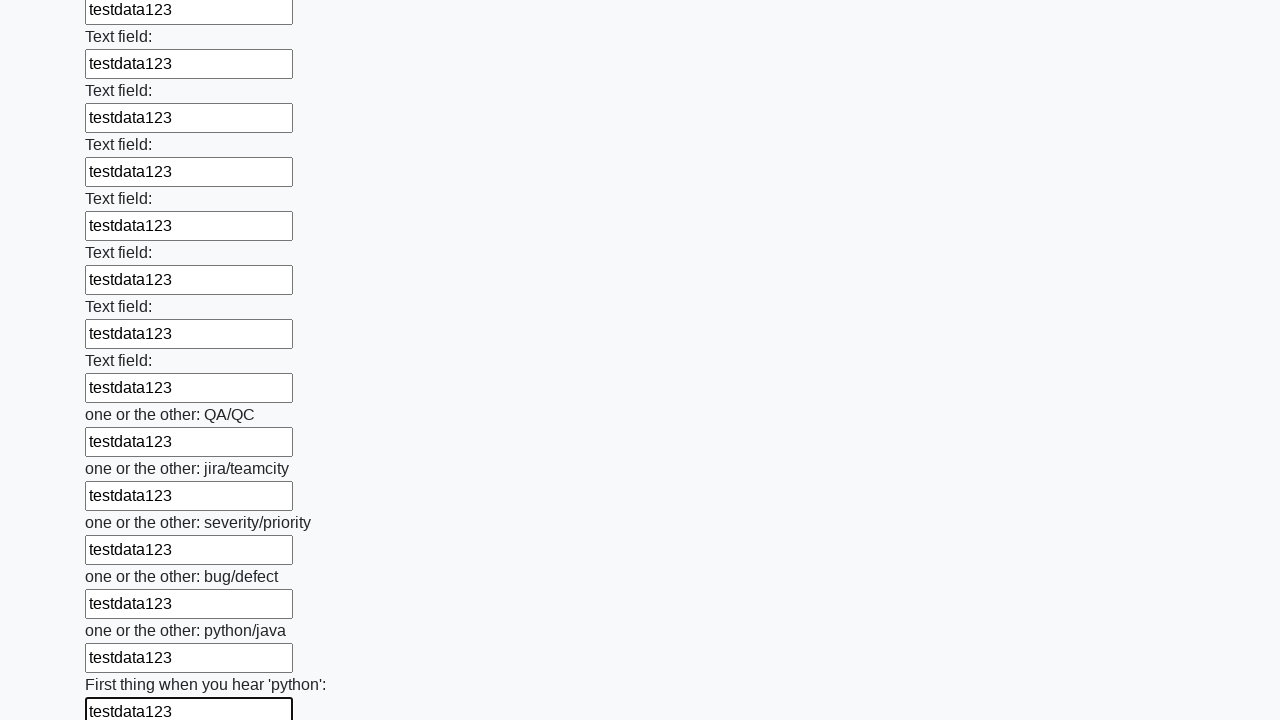

Filled input field with test data on input >> nth=93
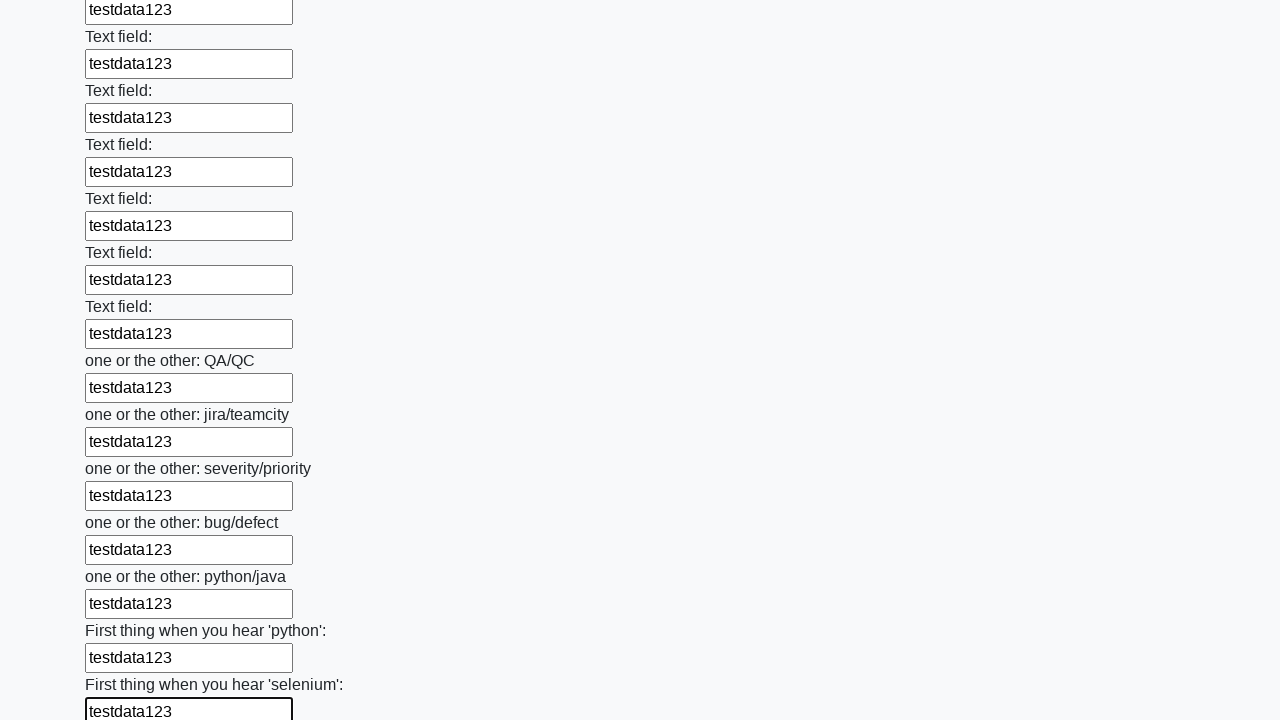

Filled input field with test data on input >> nth=94
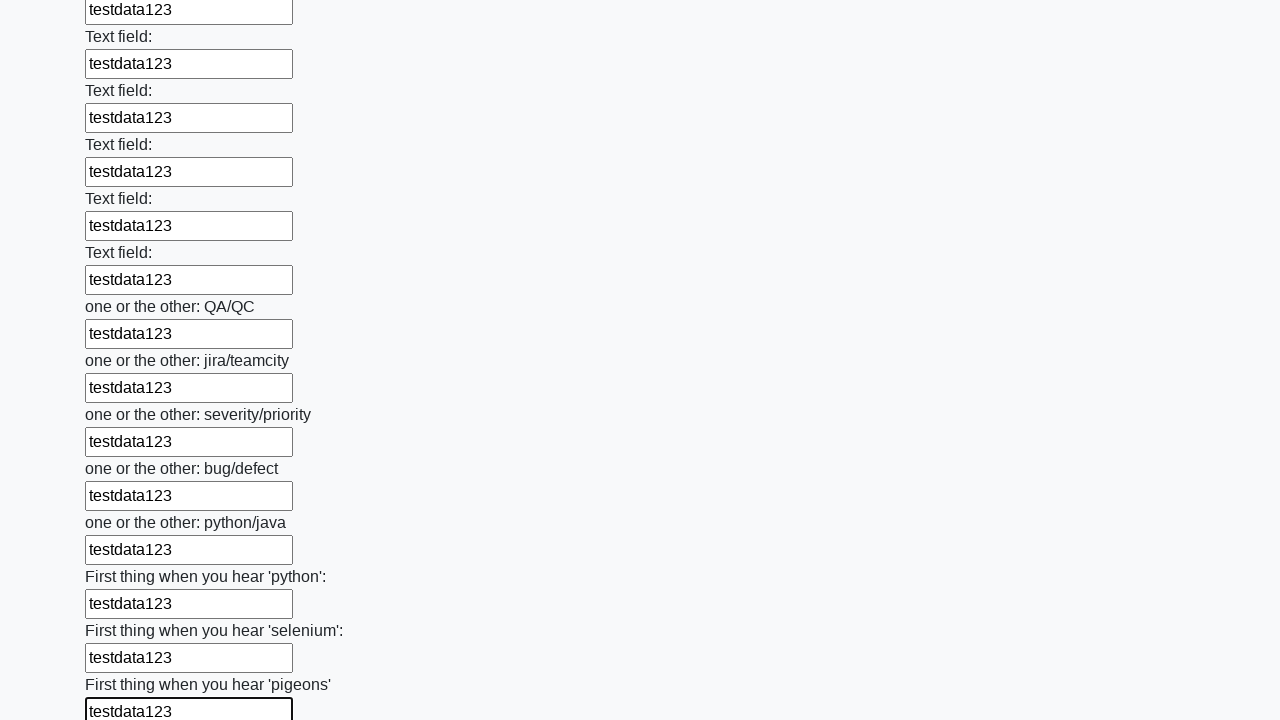

Filled input field with test data on input >> nth=95
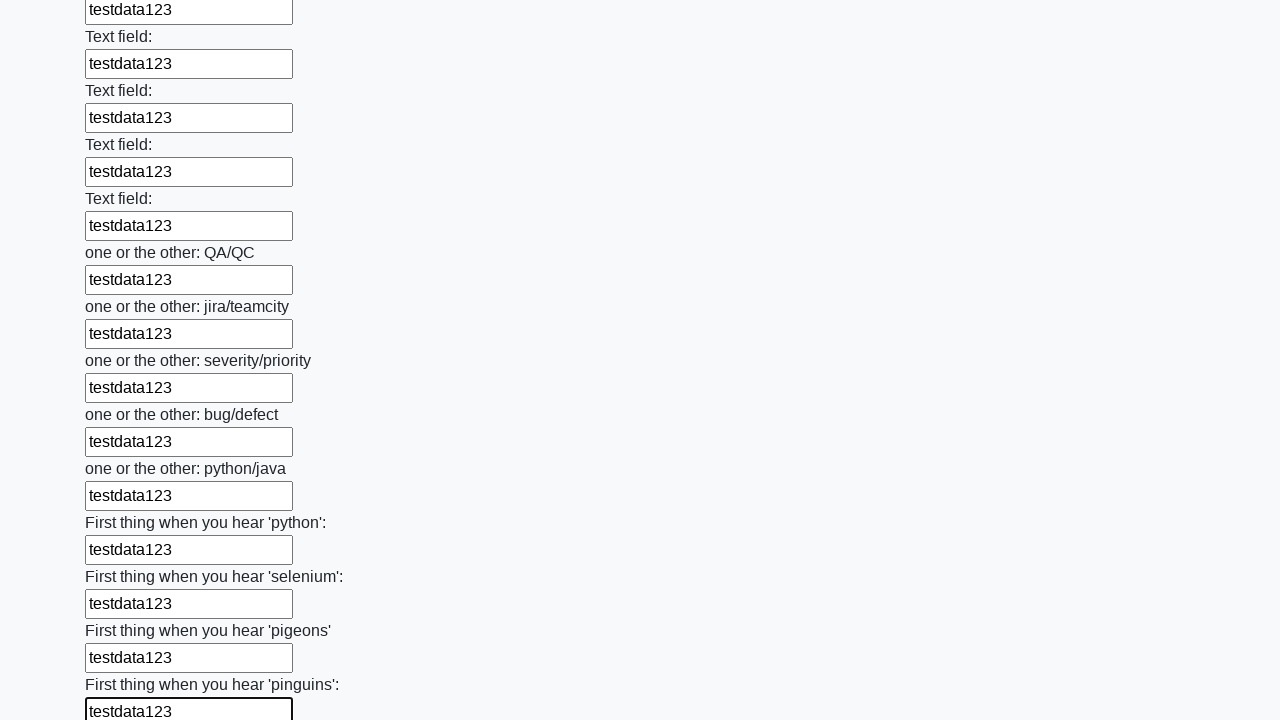

Filled input field with test data on input >> nth=96
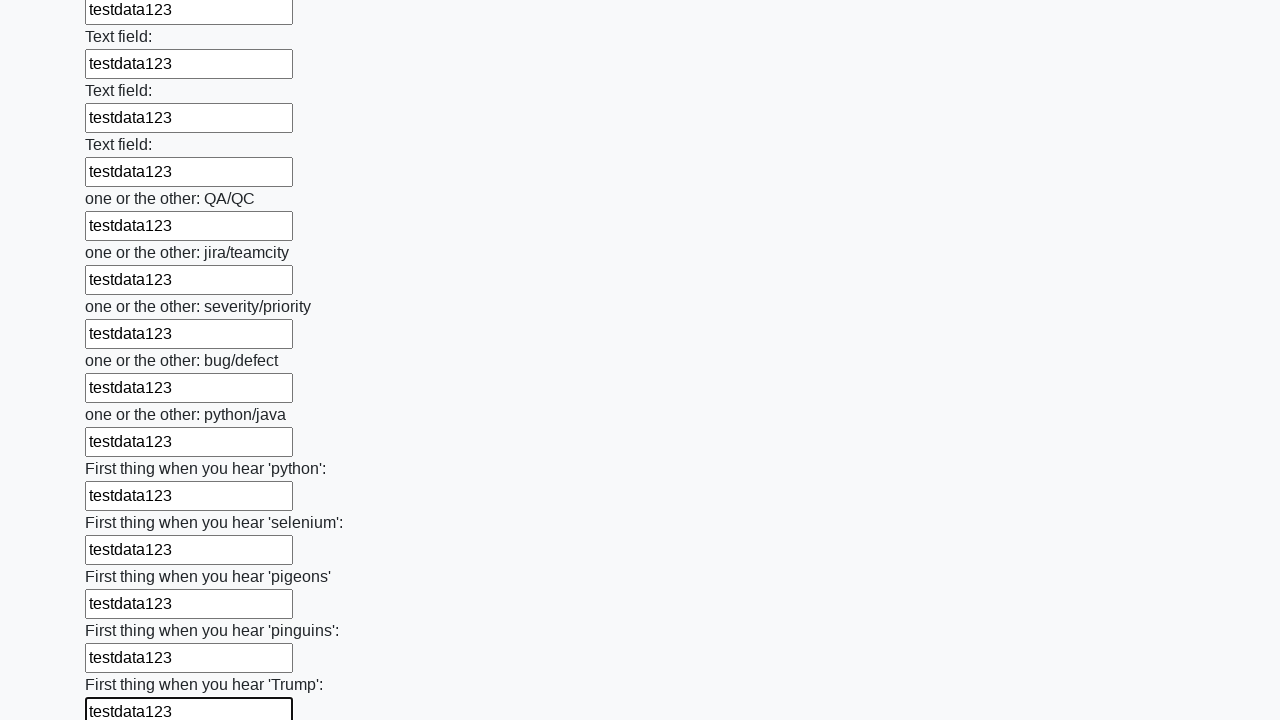

Filled input field with test data on input >> nth=97
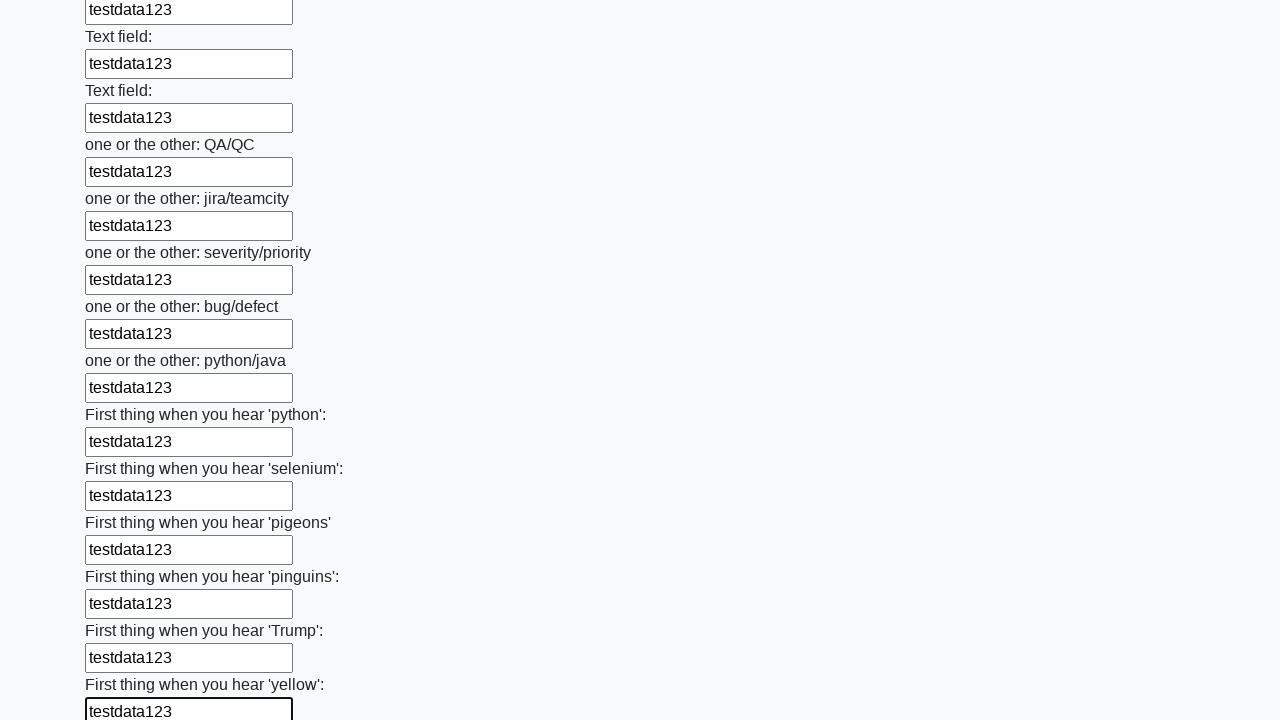

Filled input field with test data on input >> nth=98
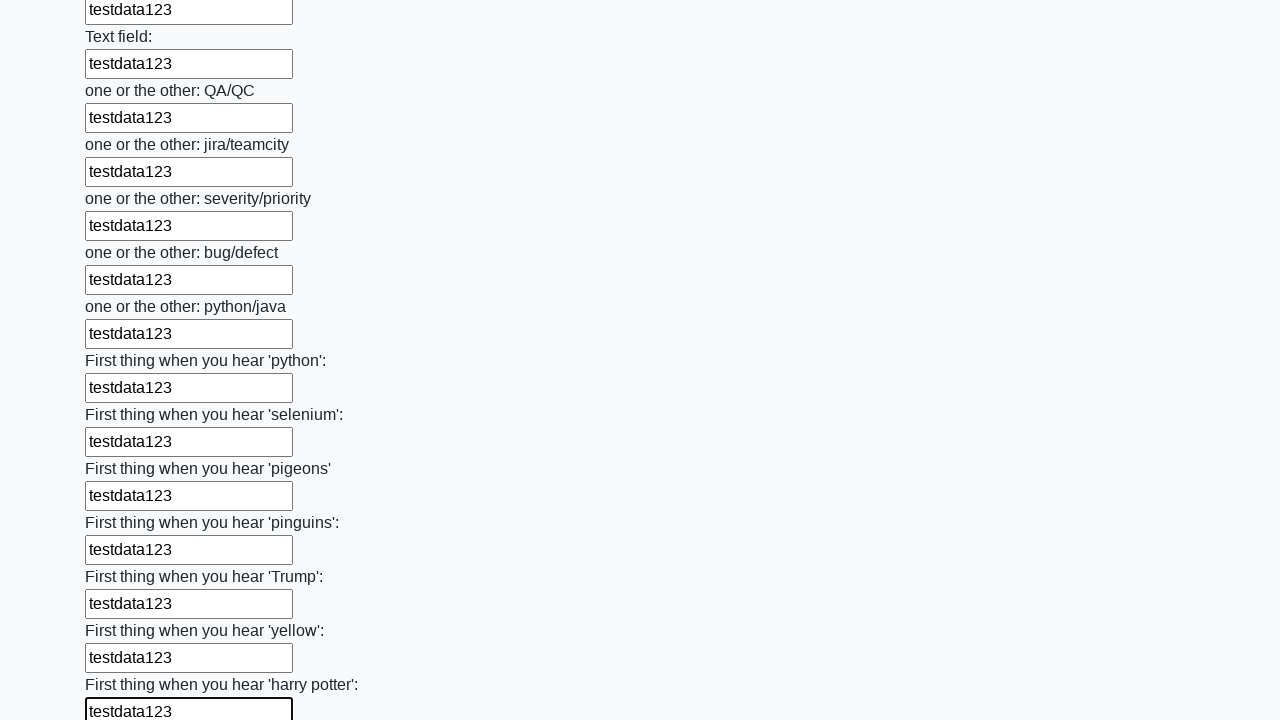

Filled input field with test data on input >> nth=99
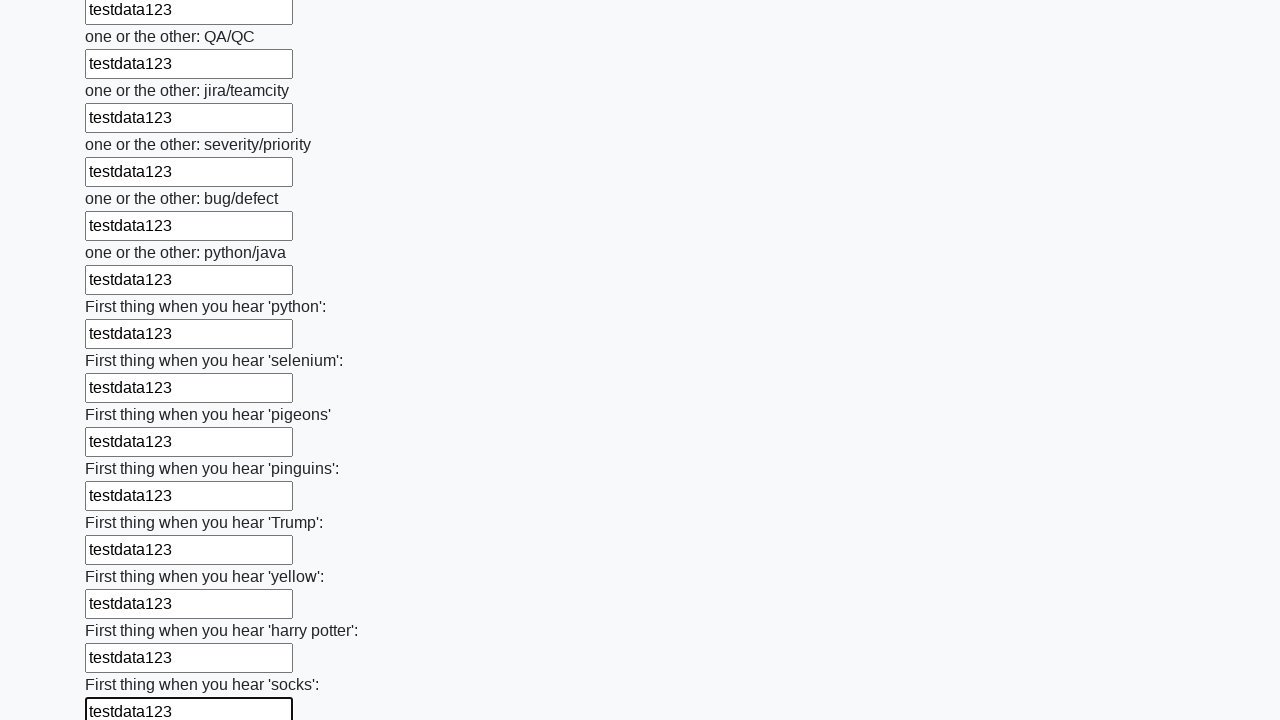

Clicked the submit button to submit the form at (123, 611) on button.btn
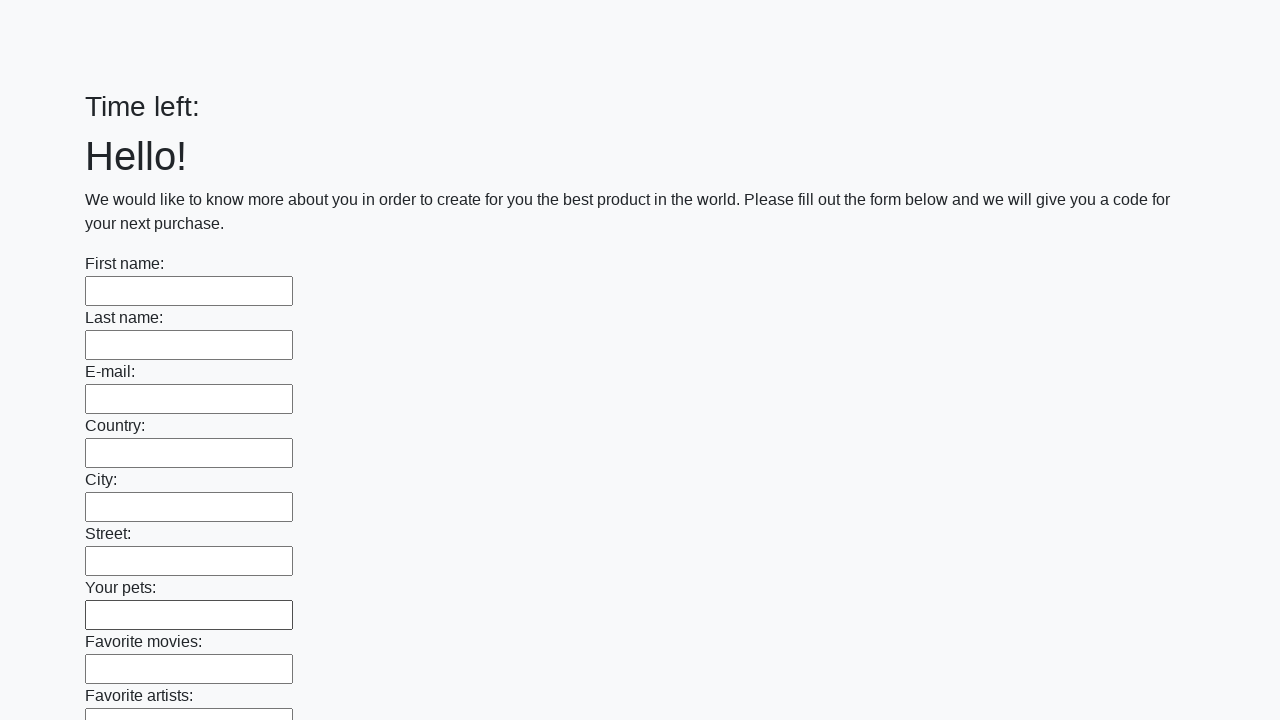

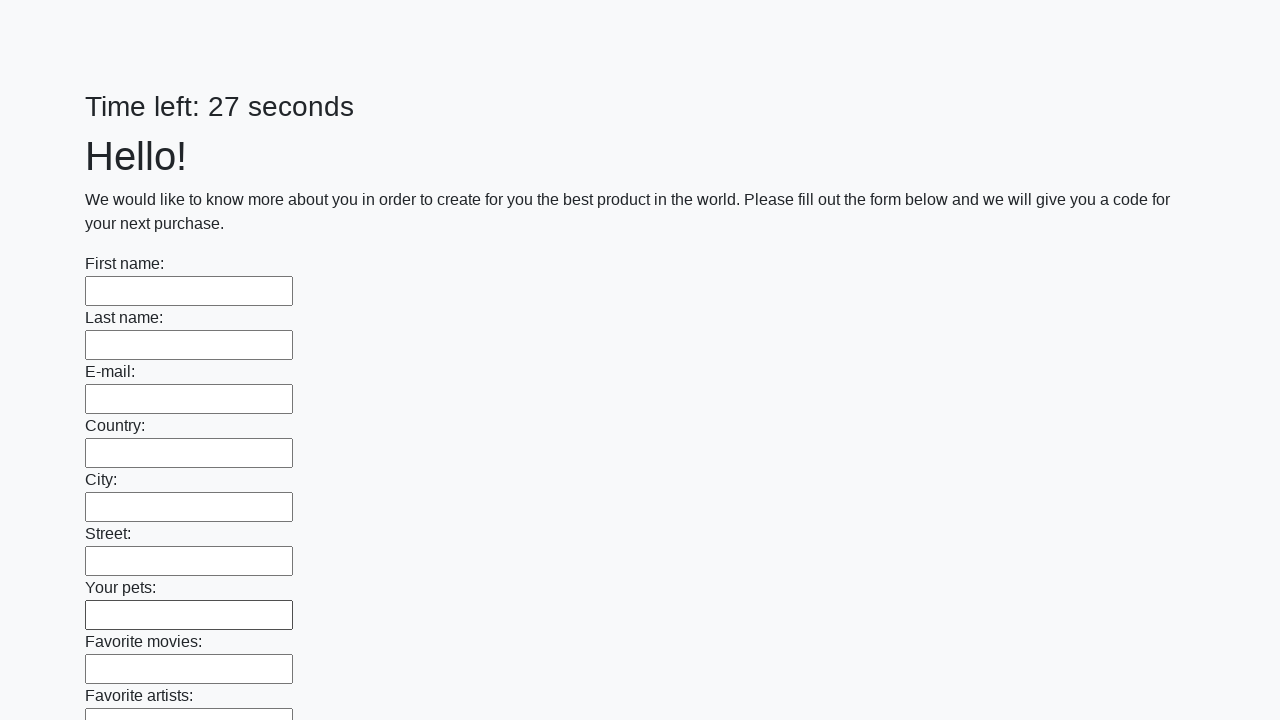